Tests filling a large form by entering text into all text input fields and submitting the form by clicking the submit button.

Starting URL: http://suninjuly.github.io/huge_form.html

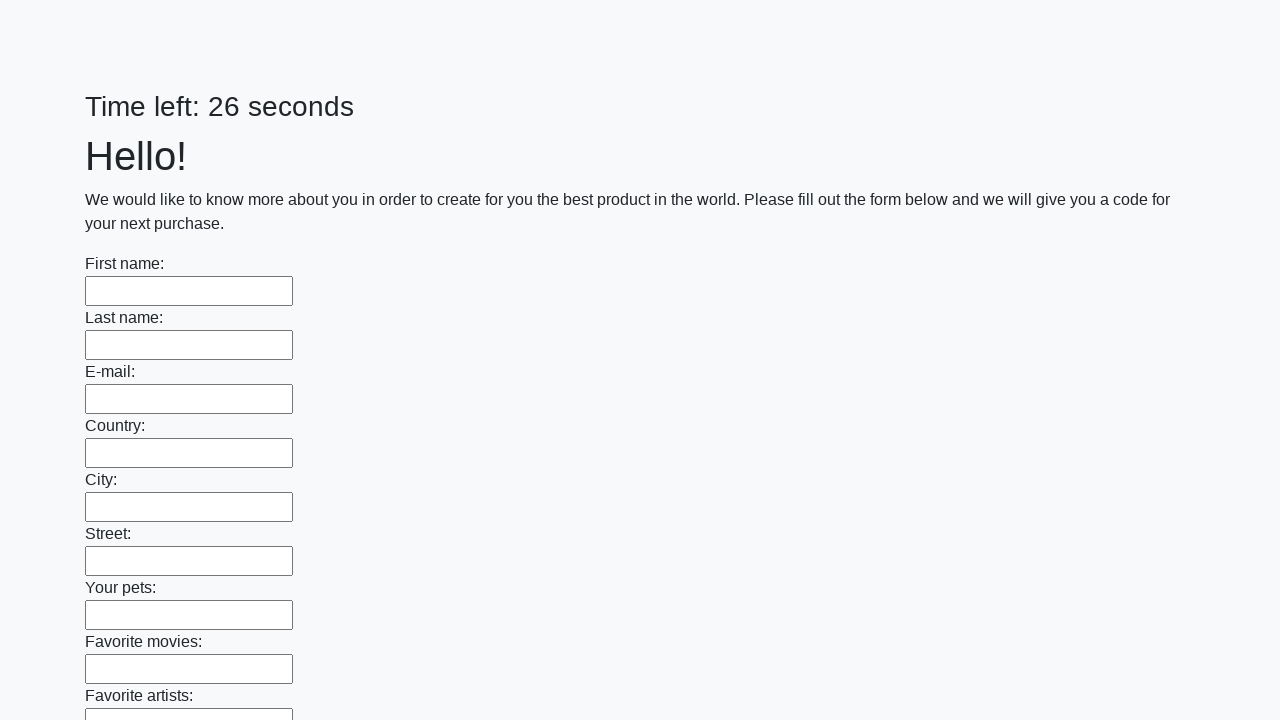

Located all text input fields on the huge form
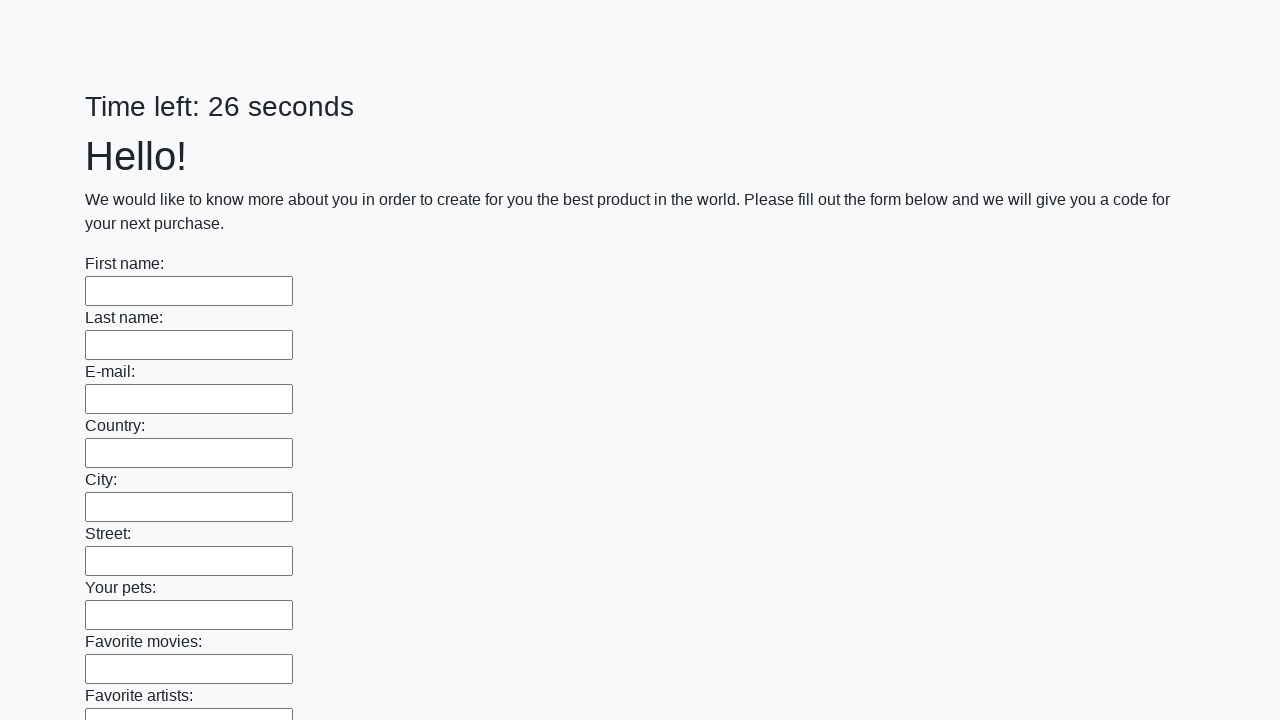

Filled text input field 1 of 100 with 'test' on input[type="text"] >> nth=0
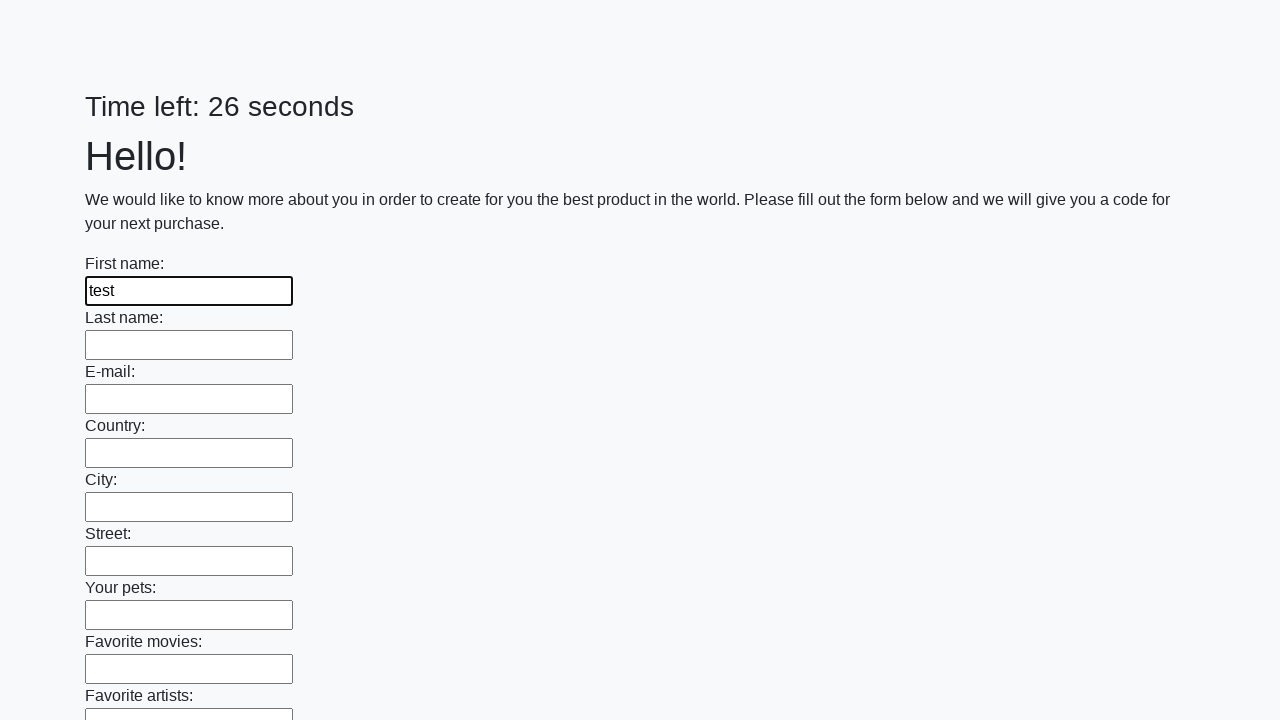

Filled text input field 2 of 100 with 'test' on input[type="text"] >> nth=1
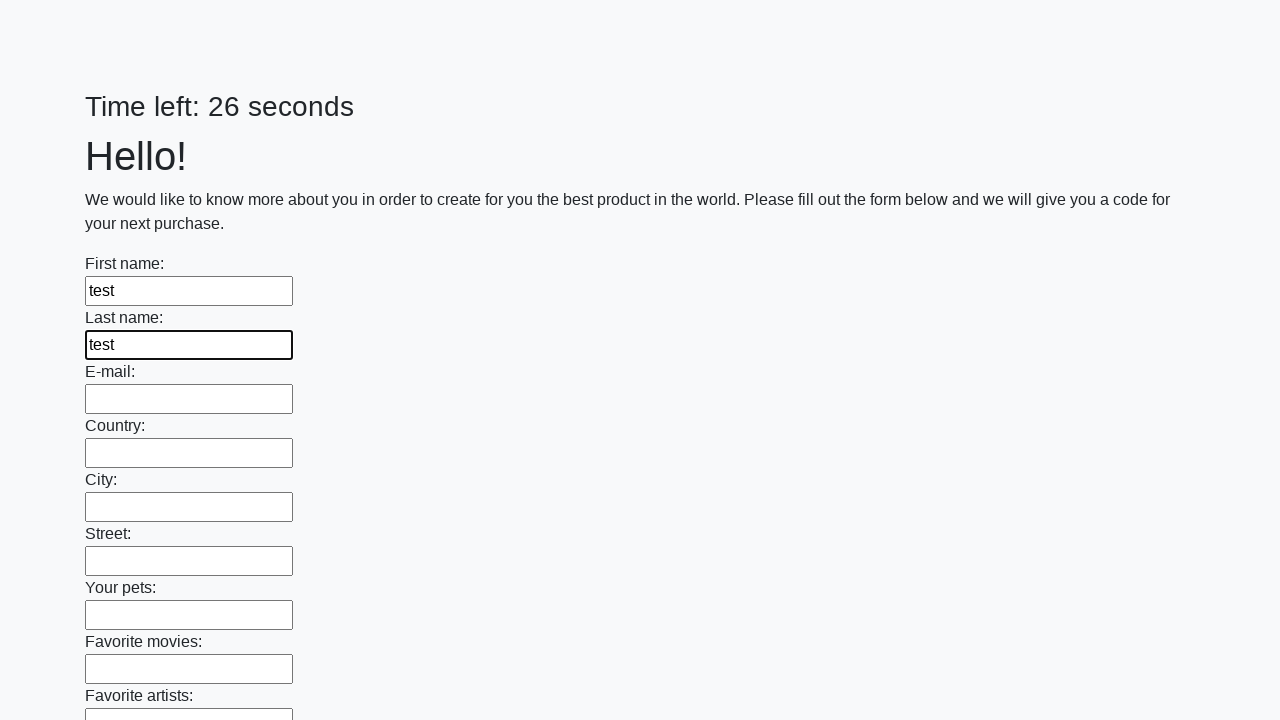

Filled text input field 3 of 100 with 'test' on input[type="text"] >> nth=2
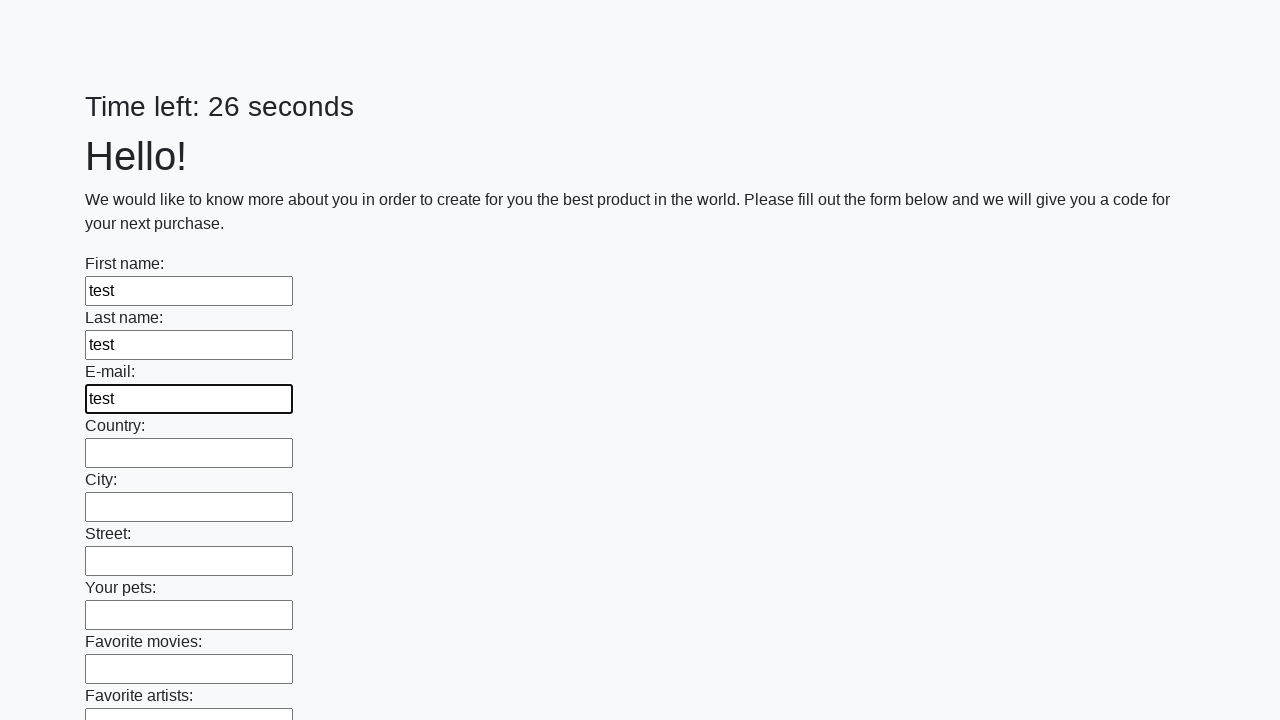

Filled text input field 4 of 100 with 'test' on input[type="text"] >> nth=3
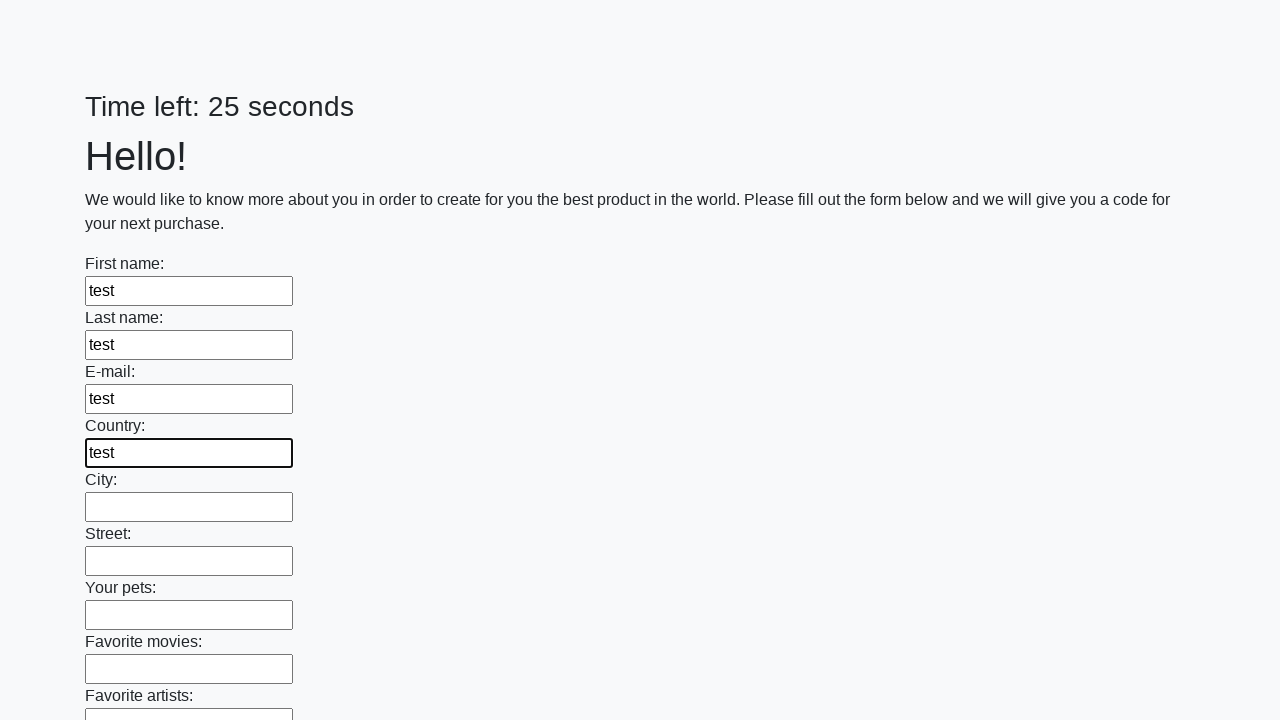

Filled text input field 5 of 100 with 'test' on input[type="text"] >> nth=4
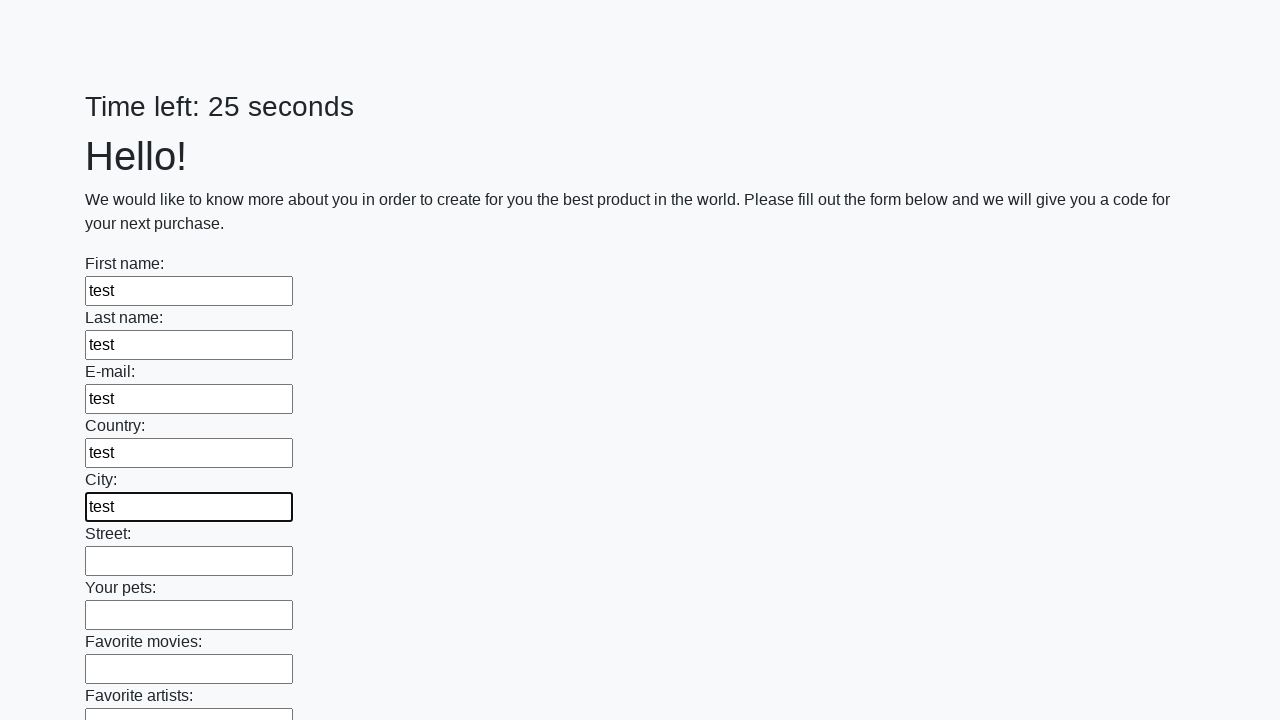

Filled text input field 6 of 100 with 'test' on input[type="text"] >> nth=5
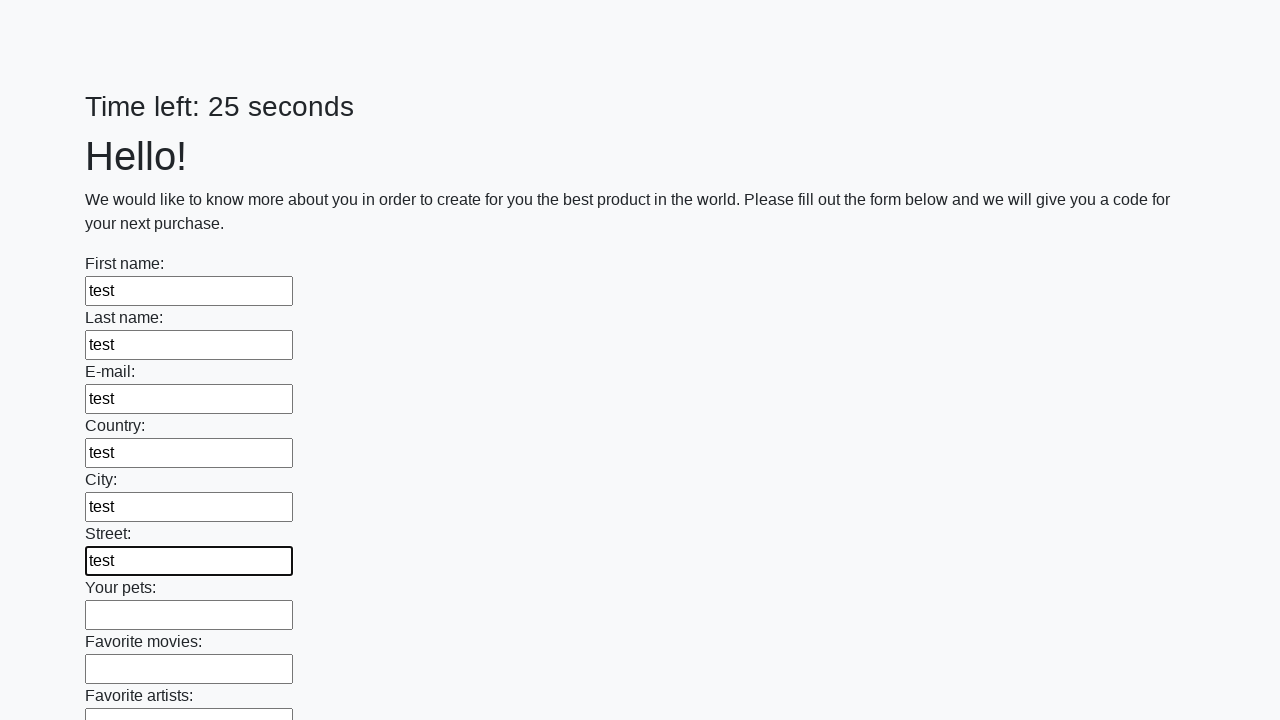

Filled text input field 7 of 100 with 'test' on input[type="text"] >> nth=6
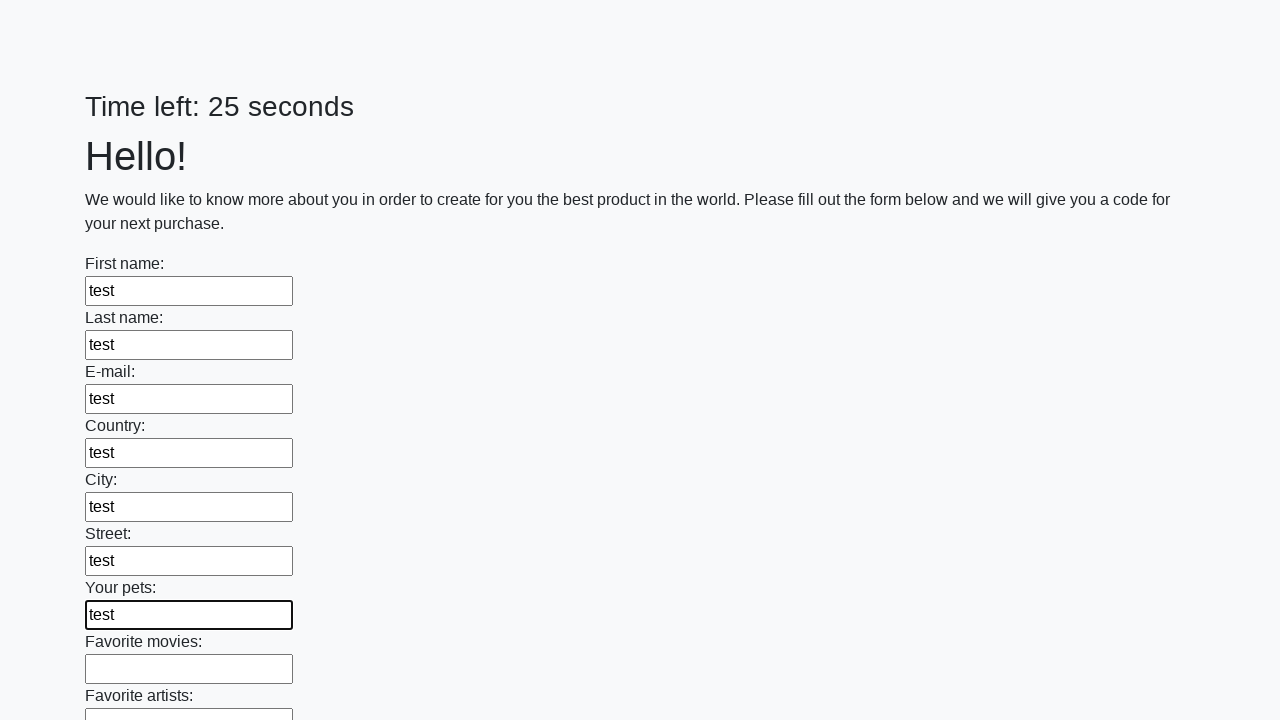

Filled text input field 8 of 100 with 'test' on input[type="text"] >> nth=7
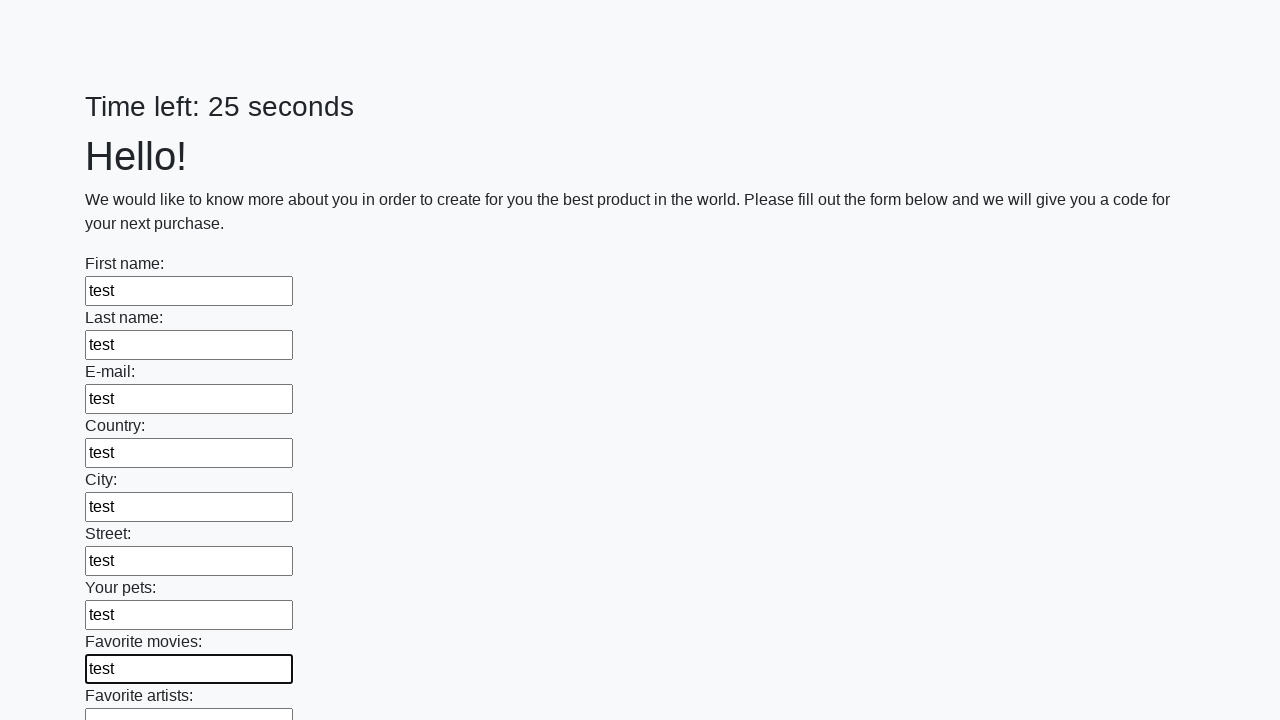

Filled text input field 9 of 100 with 'test' on input[type="text"] >> nth=8
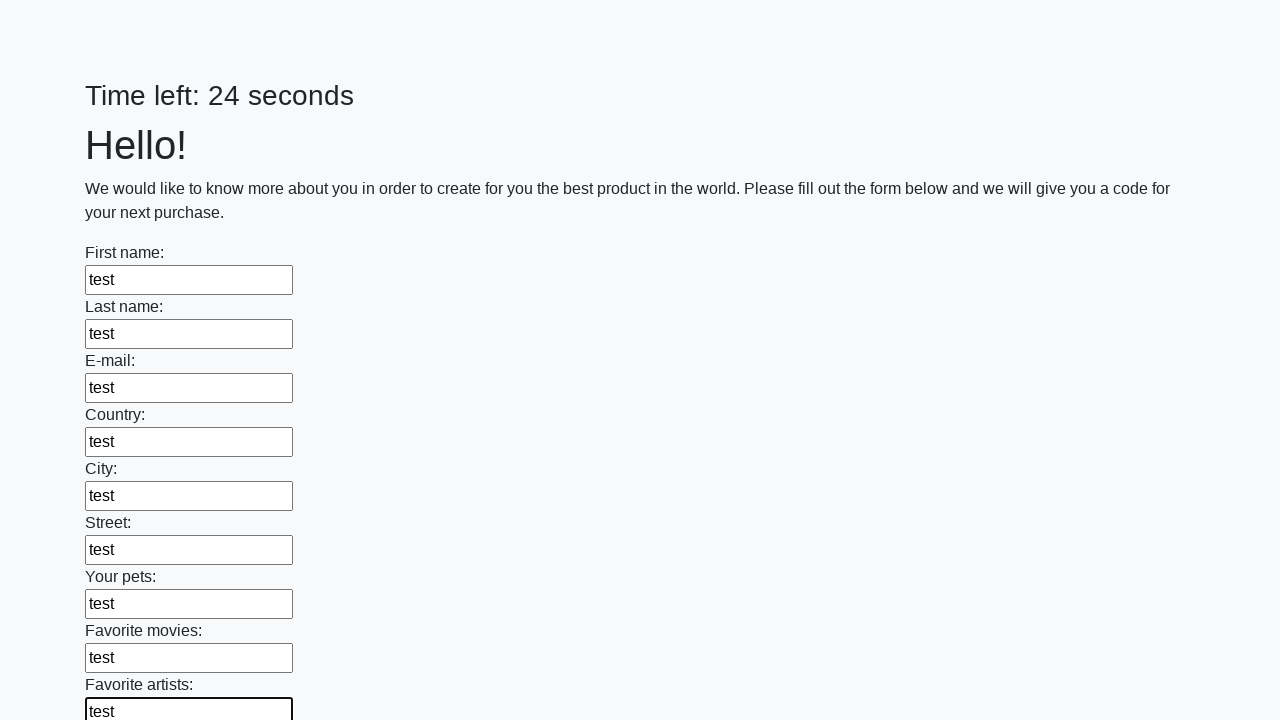

Filled text input field 10 of 100 with 'test' on input[type="text"] >> nth=9
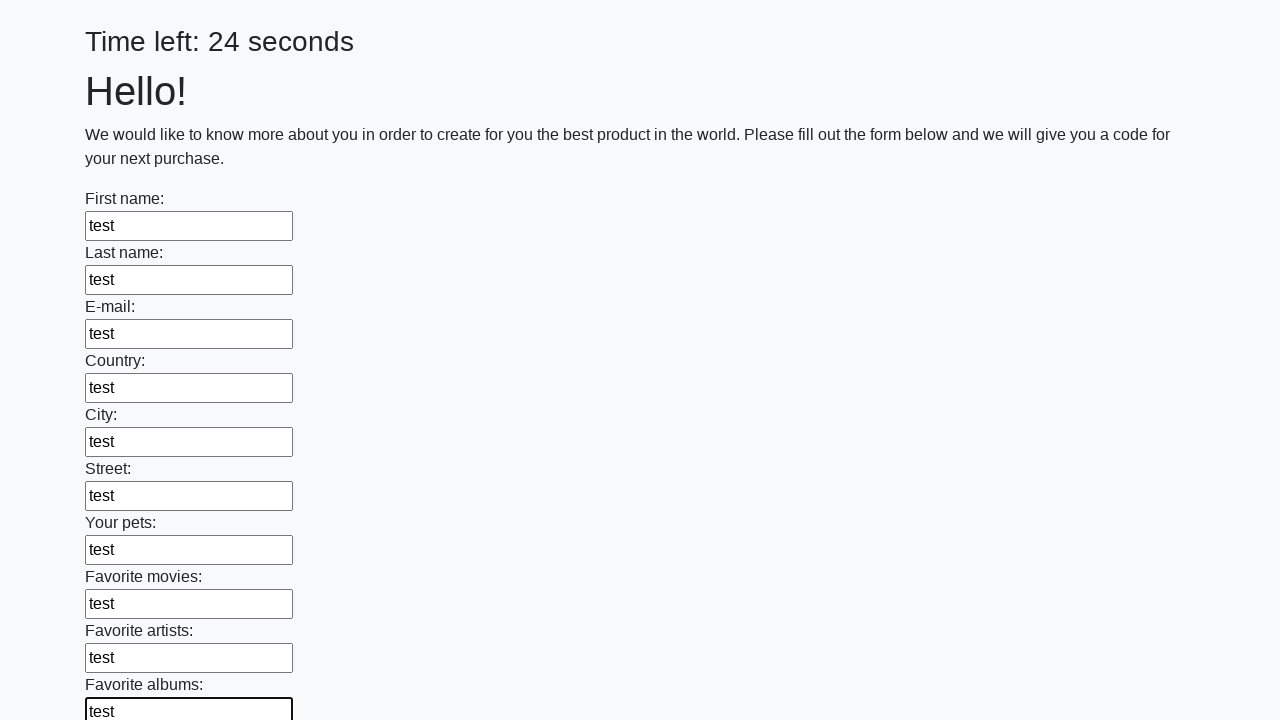

Filled text input field 11 of 100 with 'test' on input[type="text"] >> nth=10
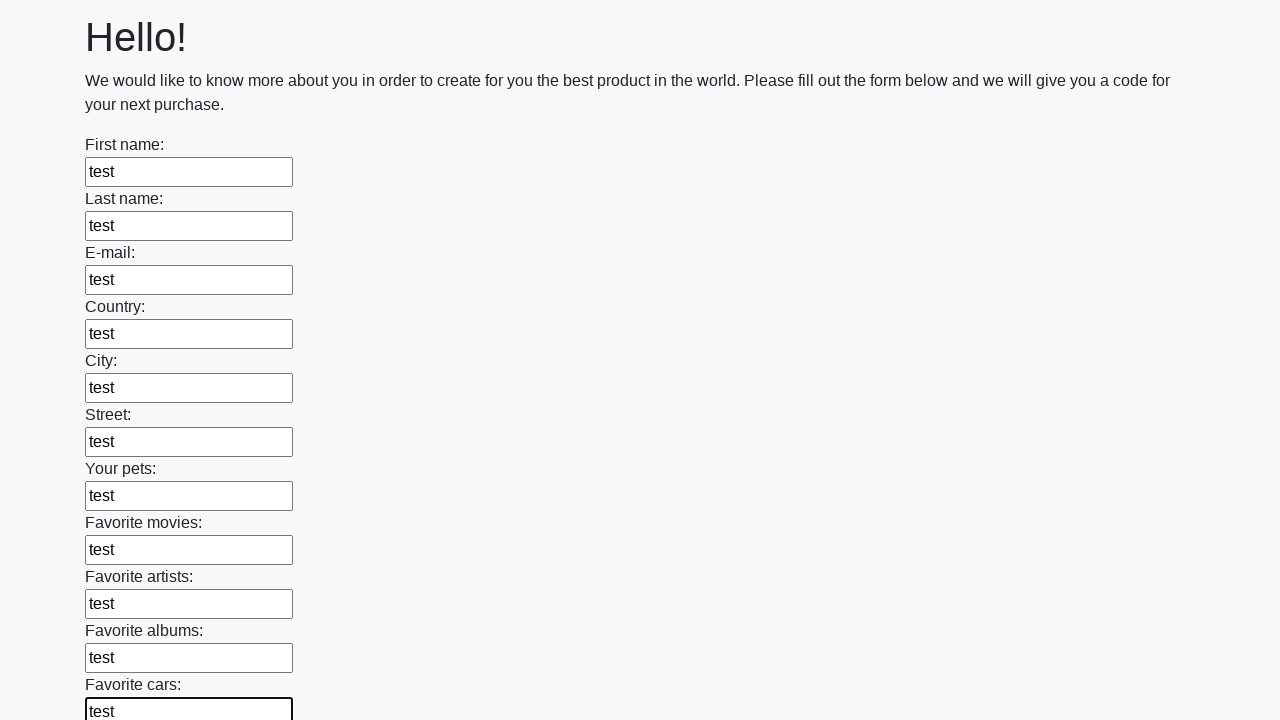

Filled text input field 12 of 100 with 'test' on input[type="text"] >> nth=11
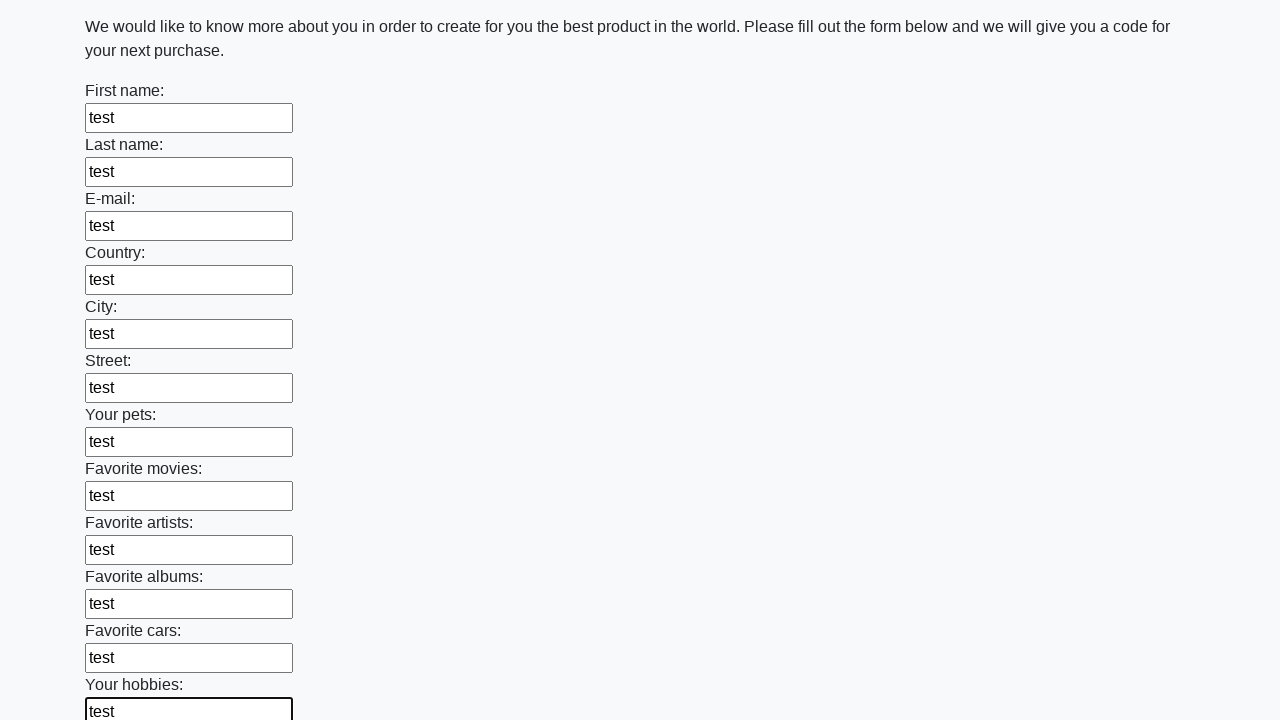

Filled text input field 13 of 100 with 'test' on input[type="text"] >> nth=12
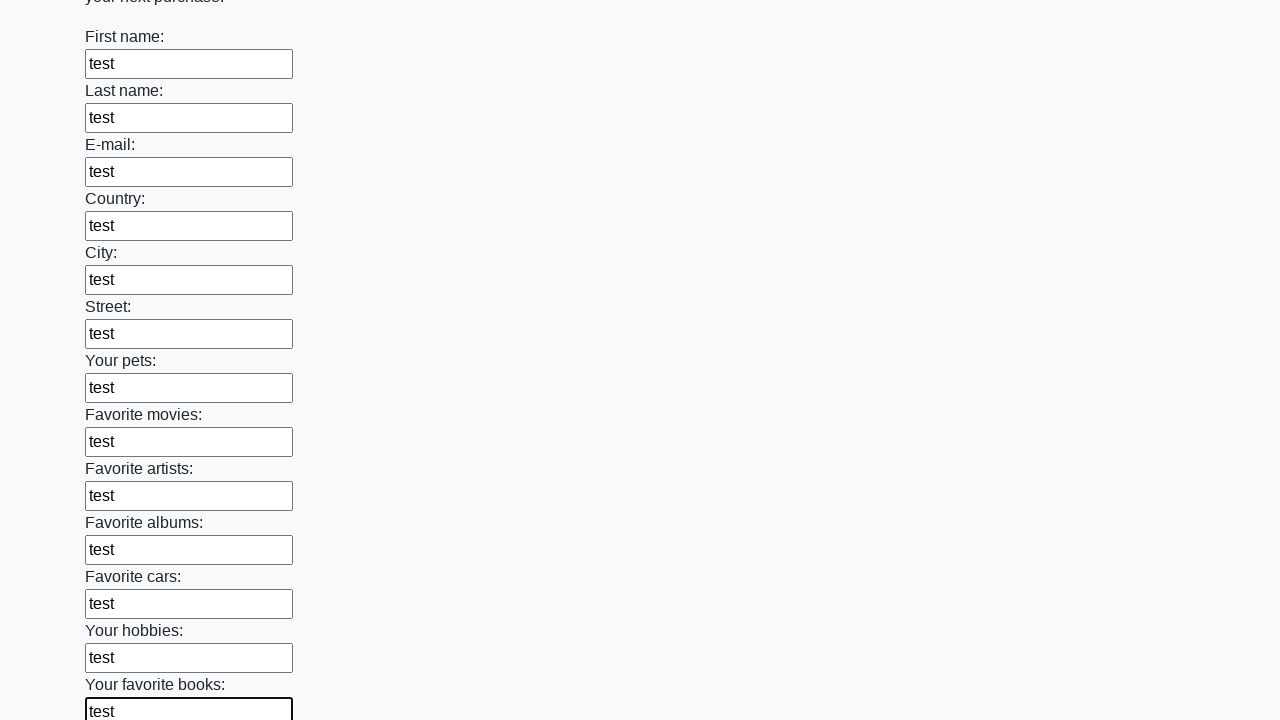

Filled text input field 14 of 100 with 'test' on input[type="text"] >> nth=13
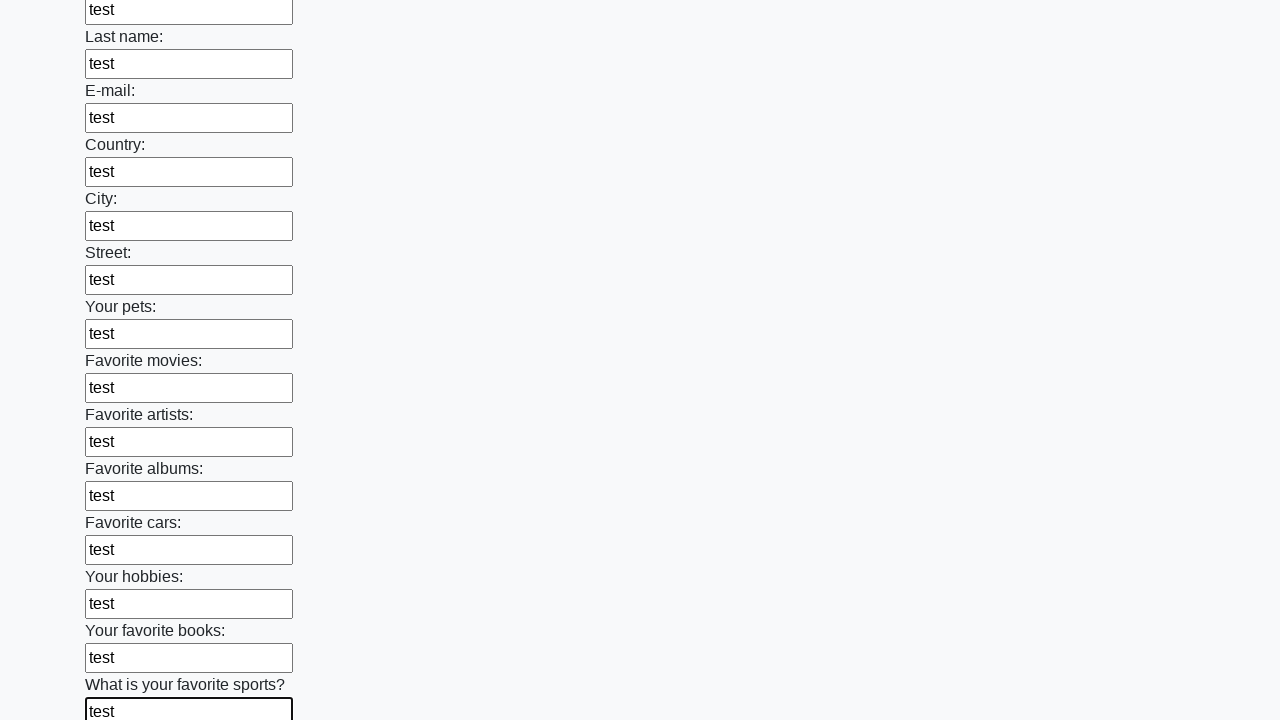

Filled text input field 15 of 100 with 'test' on input[type="text"] >> nth=14
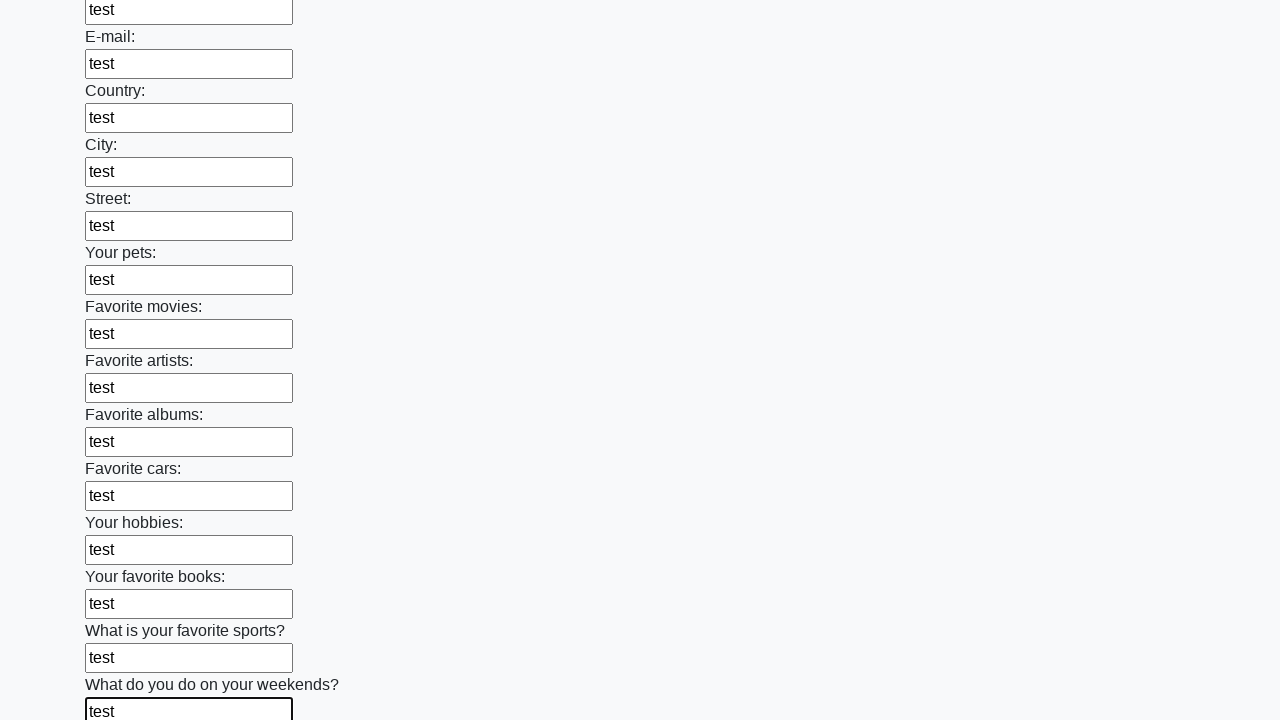

Filled text input field 16 of 100 with 'test' on input[type="text"] >> nth=15
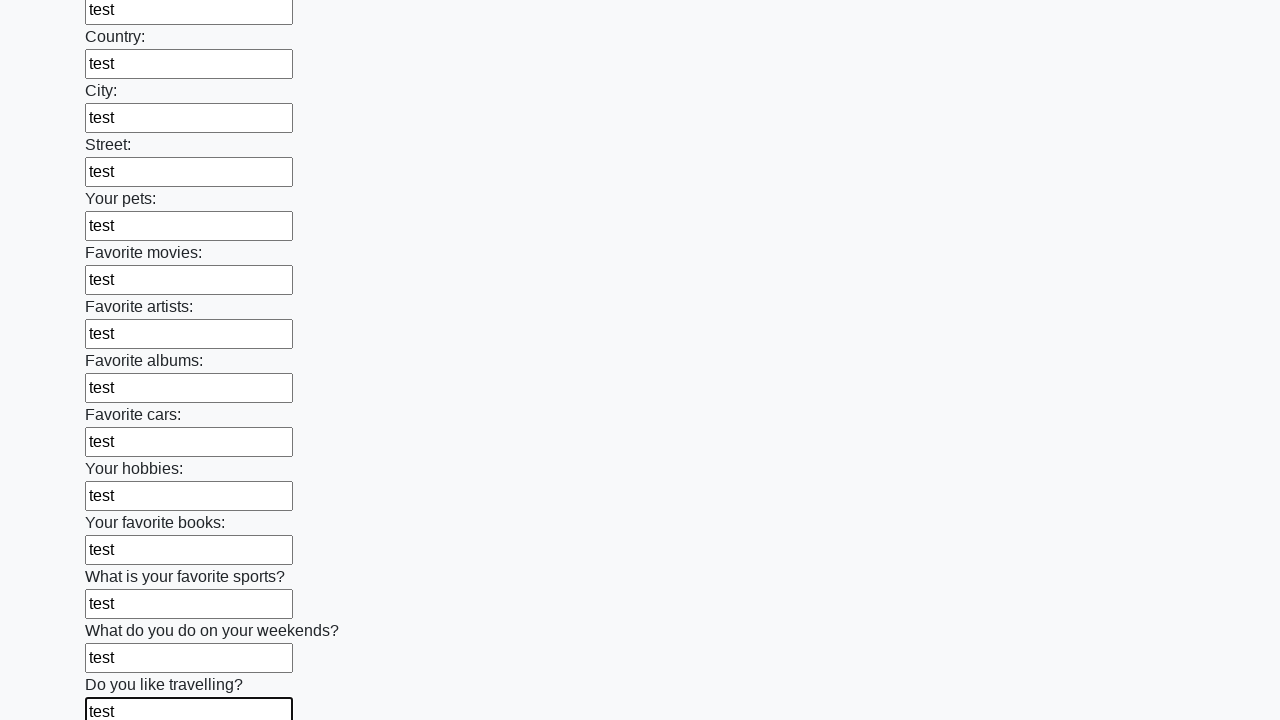

Filled text input field 17 of 100 with 'test' on input[type="text"] >> nth=16
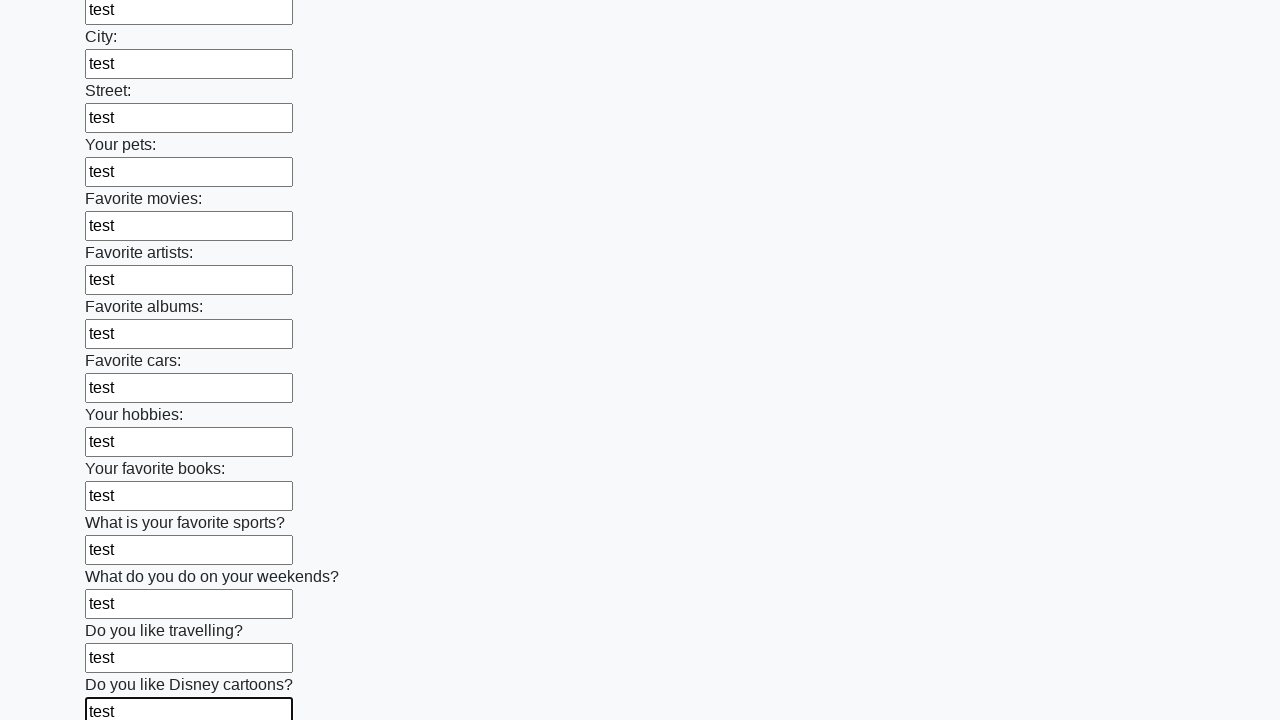

Filled text input field 18 of 100 with 'test' on input[type="text"] >> nth=17
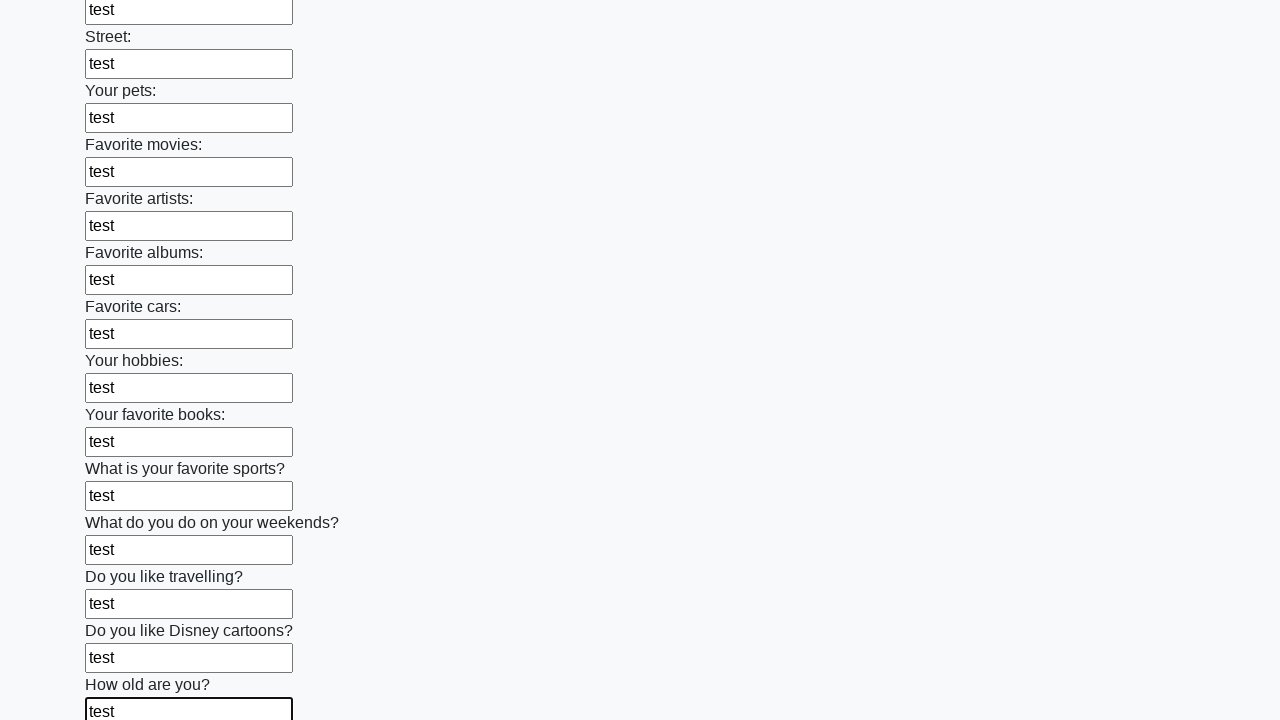

Filled text input field 19 of 100 with 'test' on input[type="text"] >> nth=18
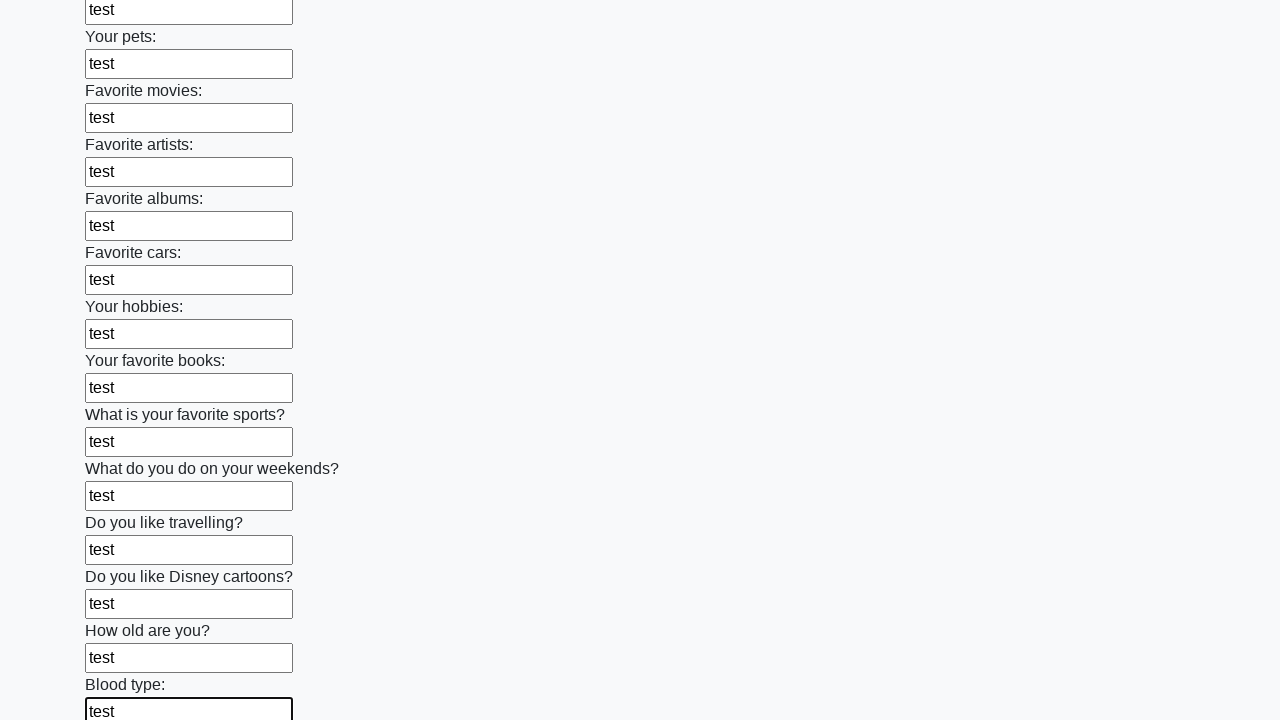

Filled text input field 20 of 100 with 'test' on input[type="text"] >> nth=19
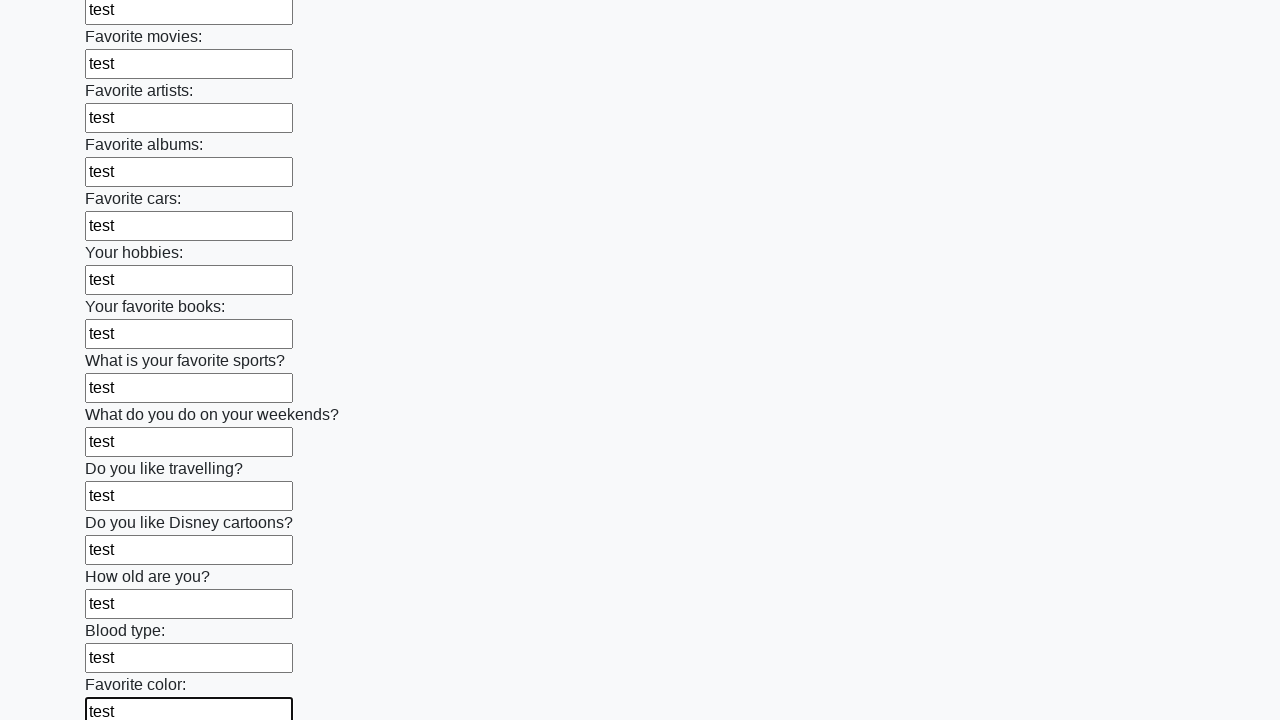

Filled text input field 21 of 100 with 'test' on input[type="text"] >> nth=20
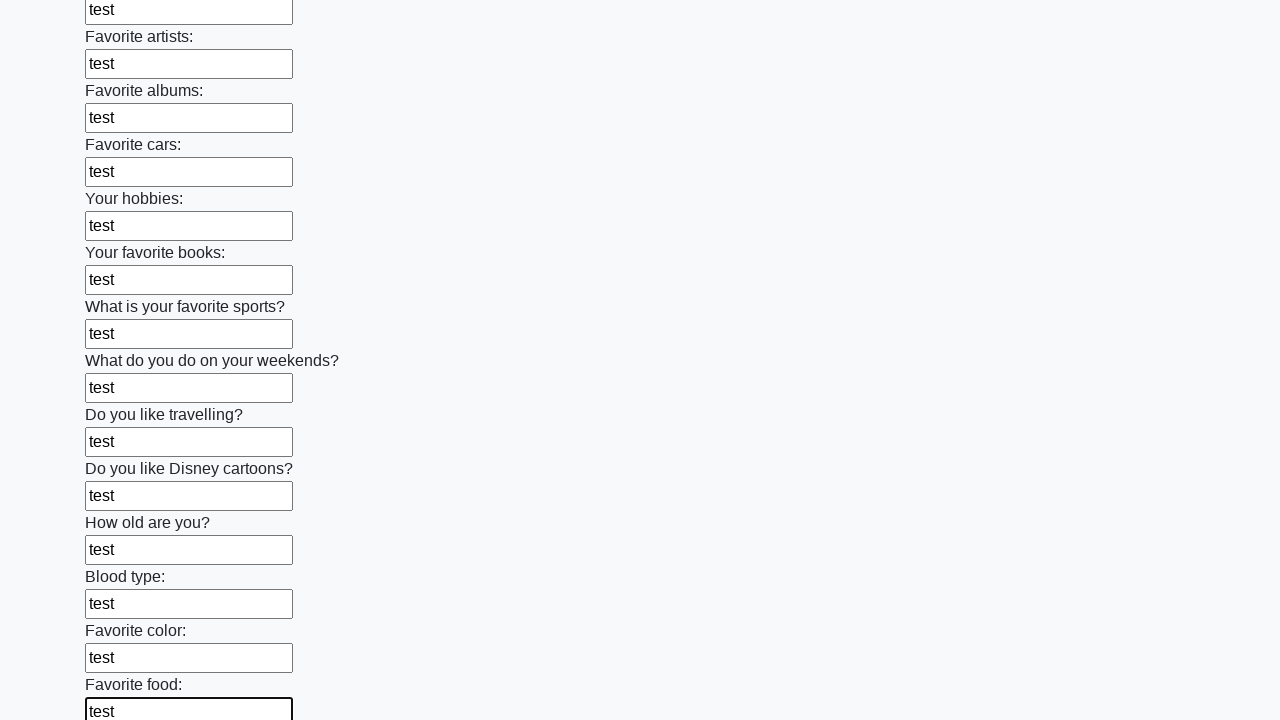

Filled text input field 22 of 100 with 'test' on input[type="text"] >> nth=21
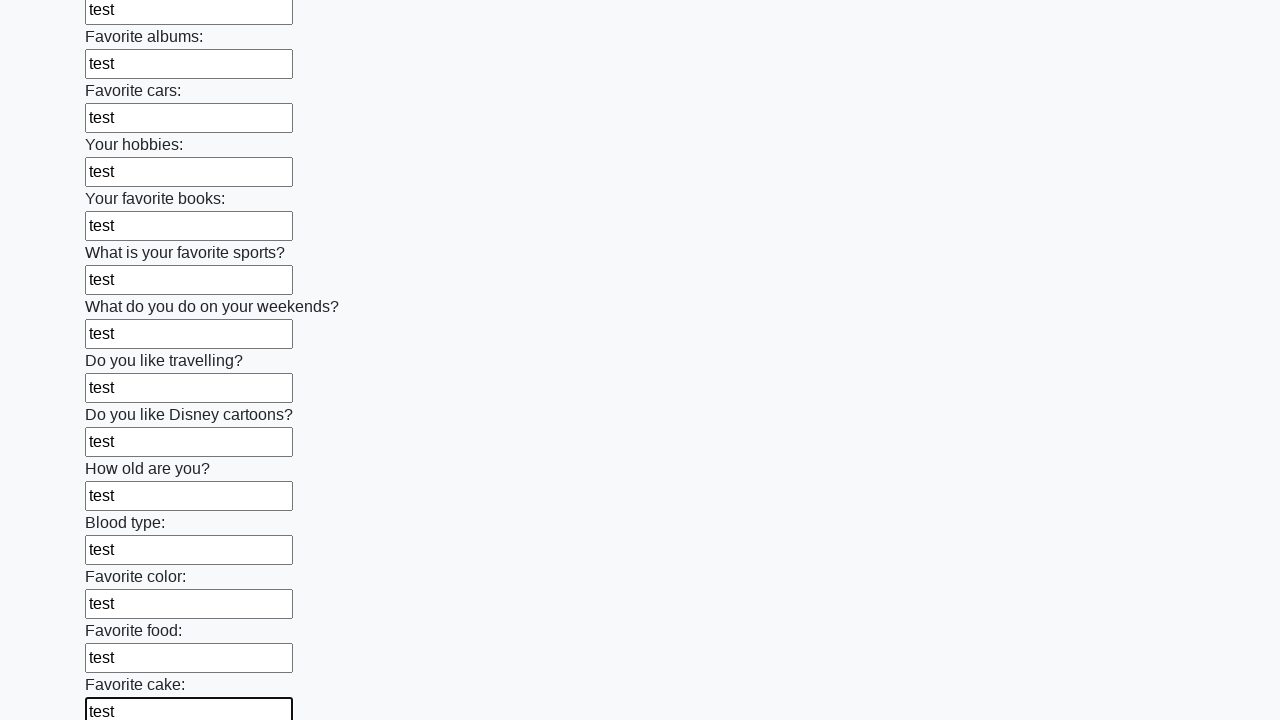

Filled text input field 23 of 100 with 'test' on input[type="text"] >> nth=22
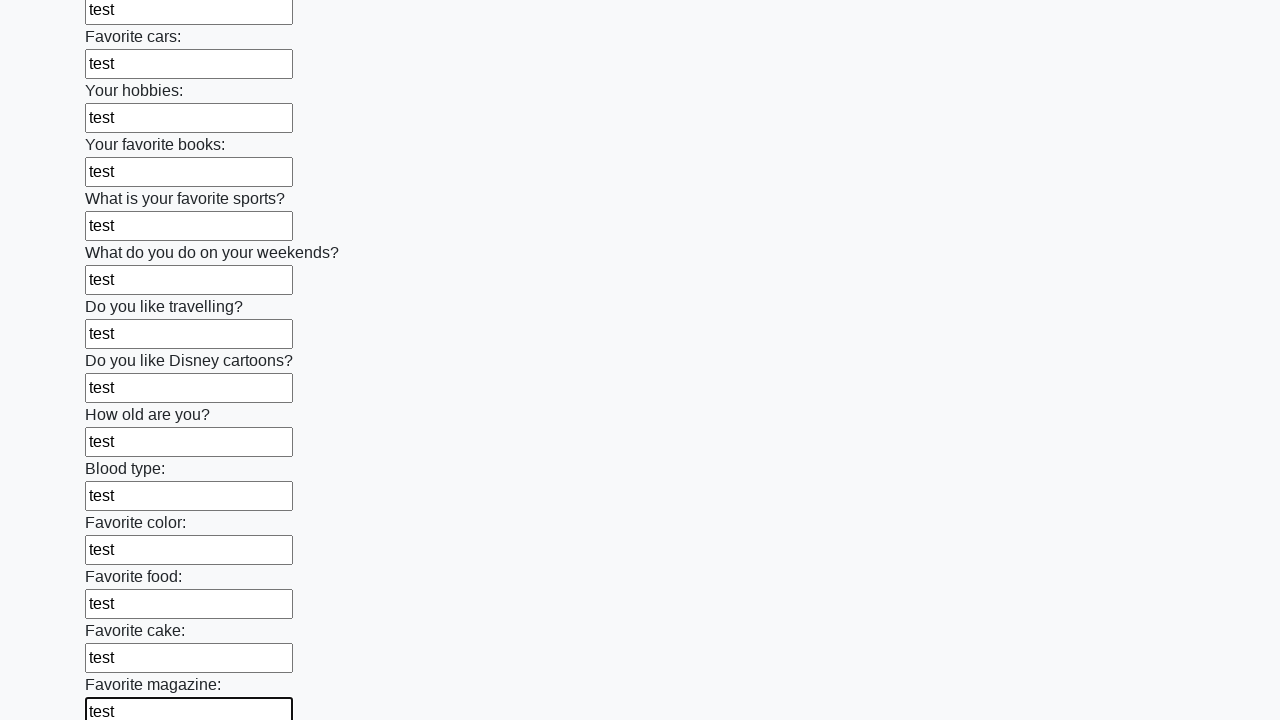

Filled text input field 24 of 100 with 'test' on input[type="text"] >> nth=23
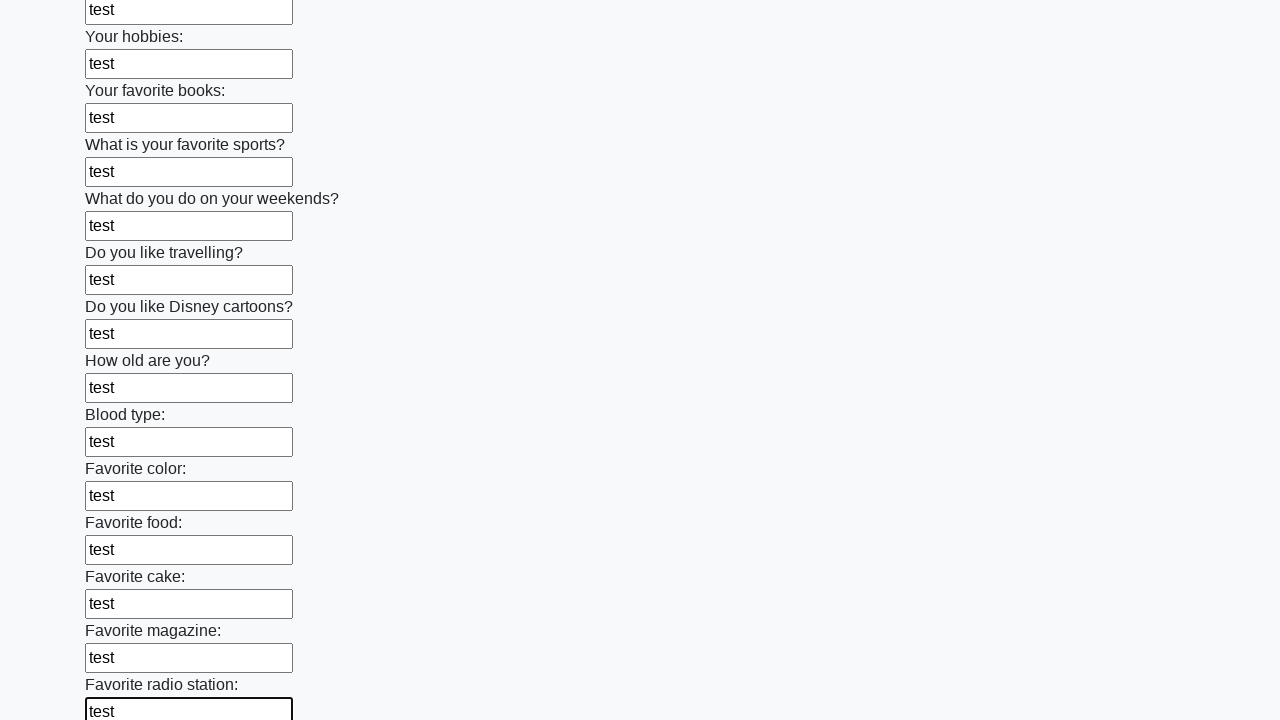

Filled text input field 25 of 100 with 'test' on input[type="text"] >> nth=24
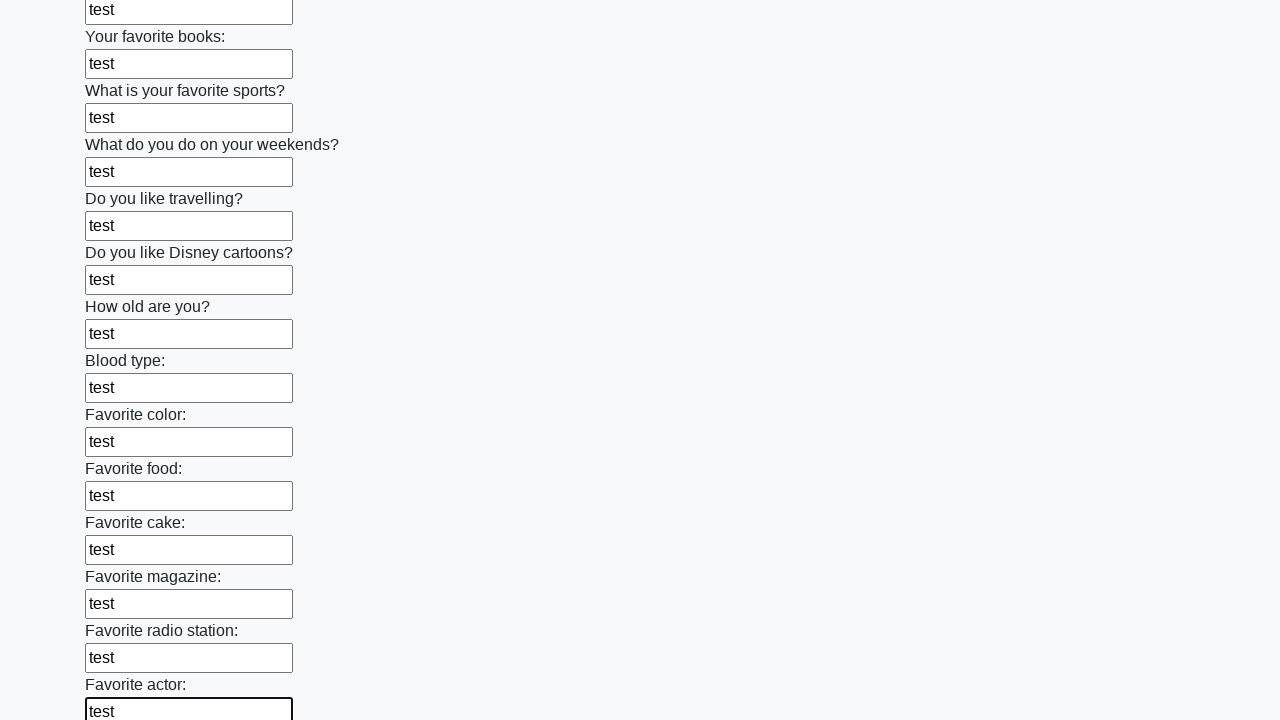

Filled text input field 26 of 100 with 'test' on input[type="text"] >> nth=25
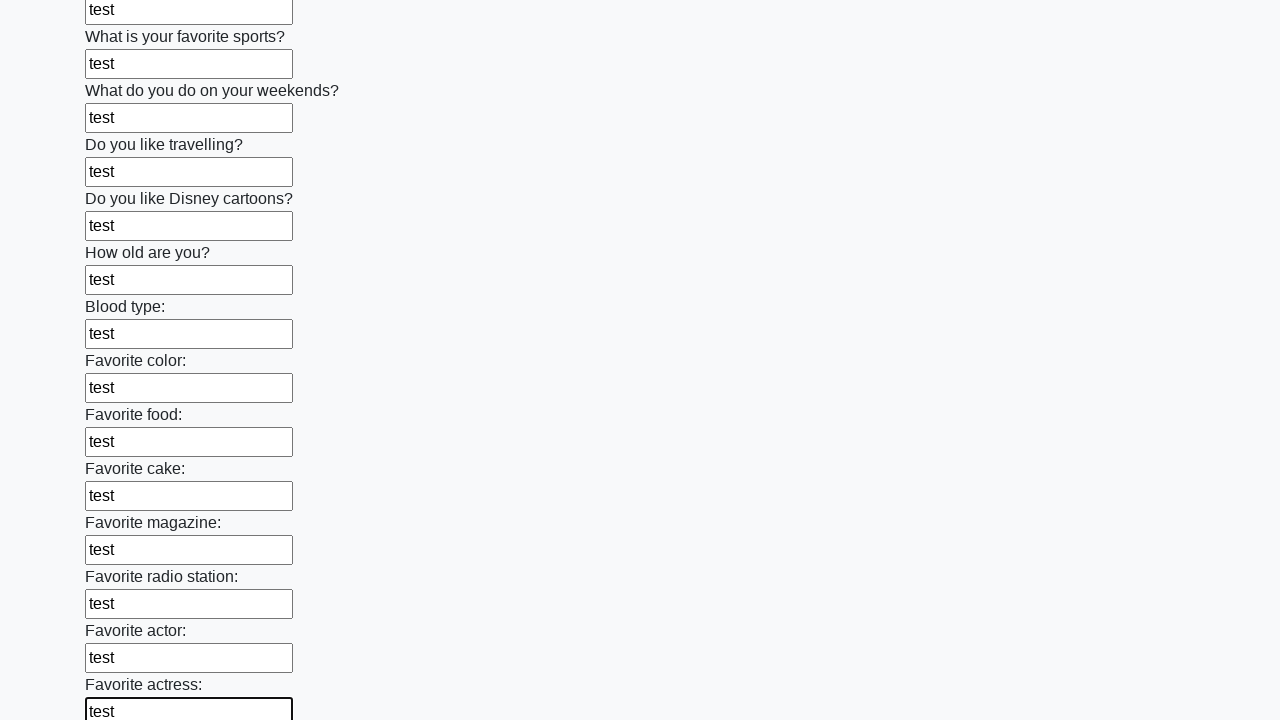

Filled text input field 27 of 100 with 'test' on input[type="text"] >> nth=26
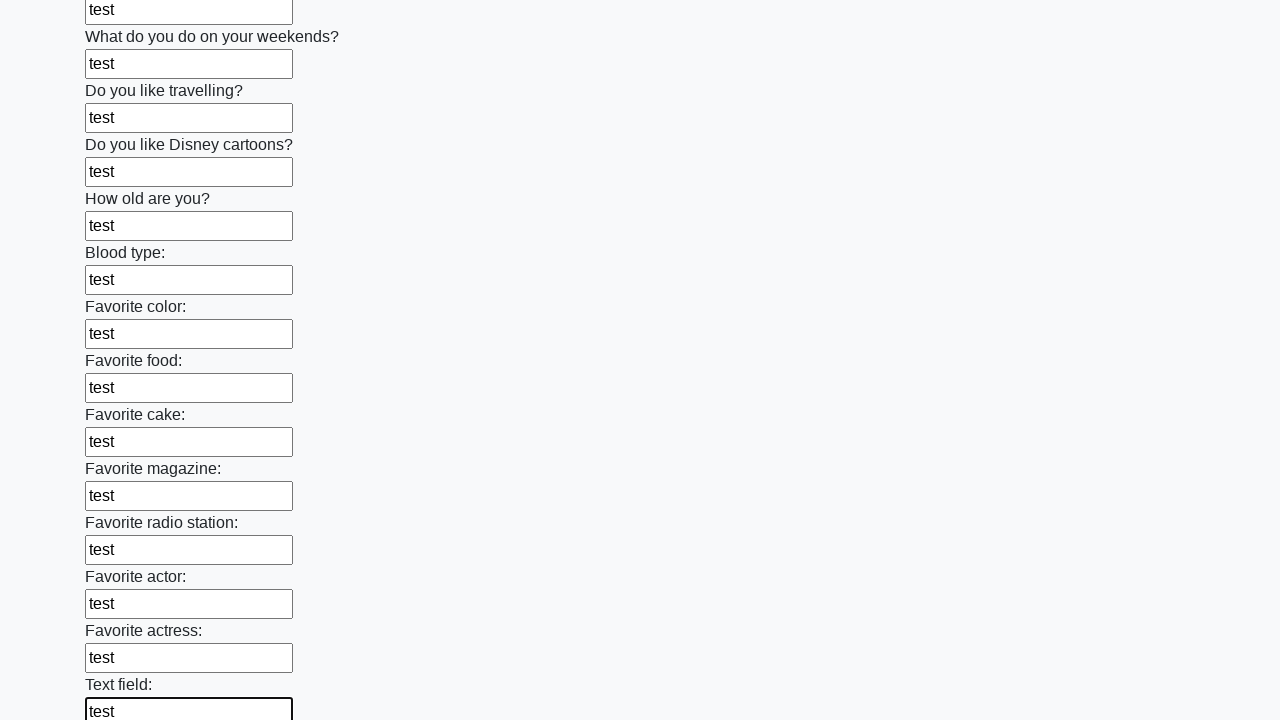

Filled text input field 28 of 100 with 'test' on input[type="text"] >> nth=27
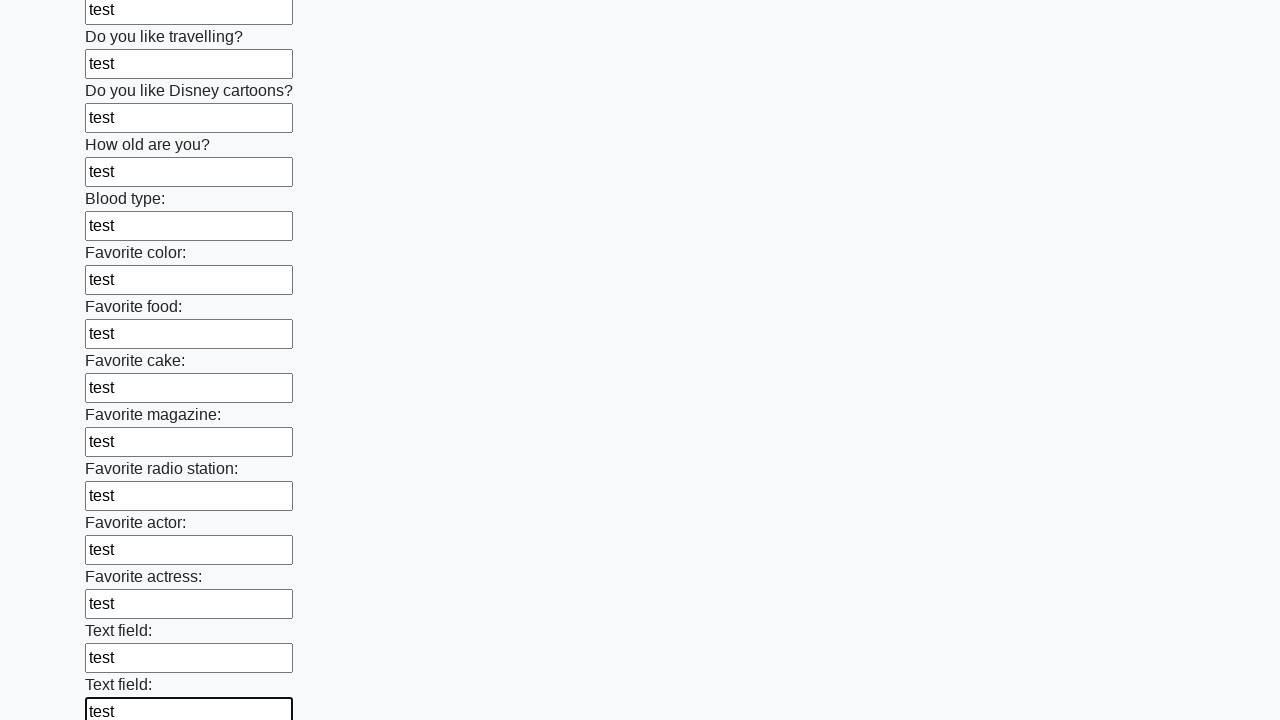

Filled text input field 29 of 100 with 'test' on input[type="text"] >> nth=28
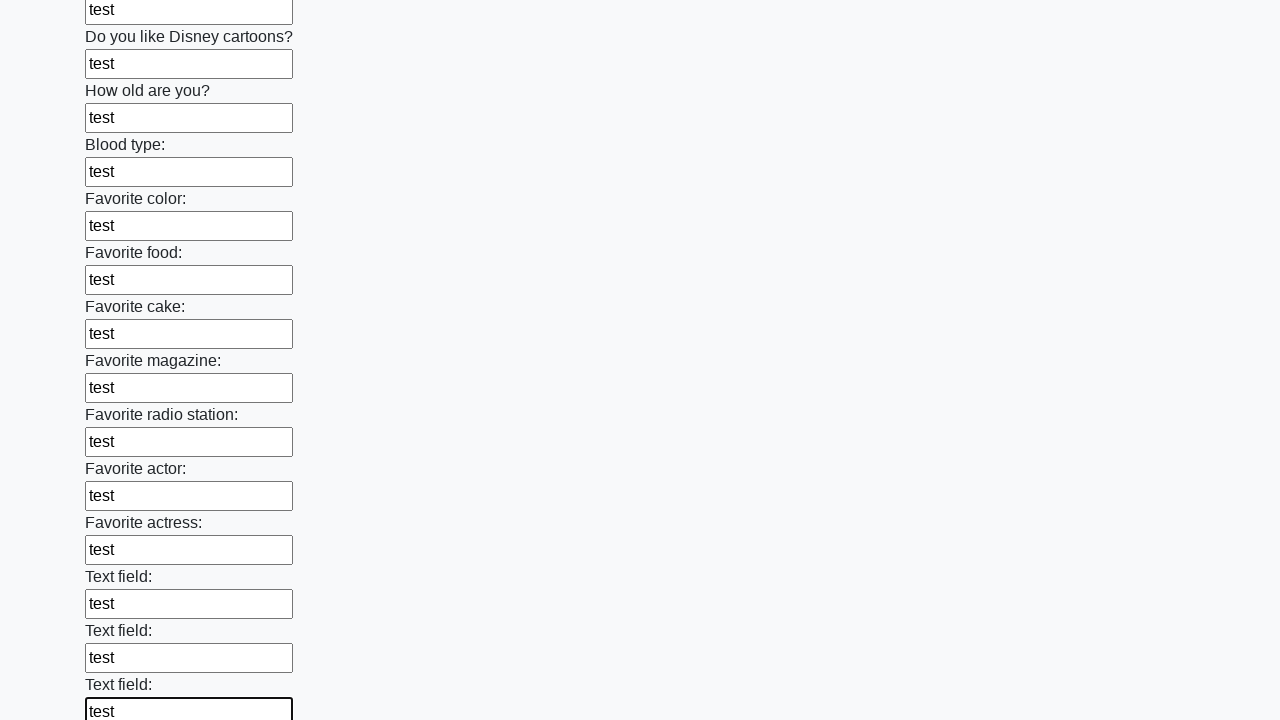

Filled text input field 30 of 100 with 'test' on input[type="text"] >> nth=29
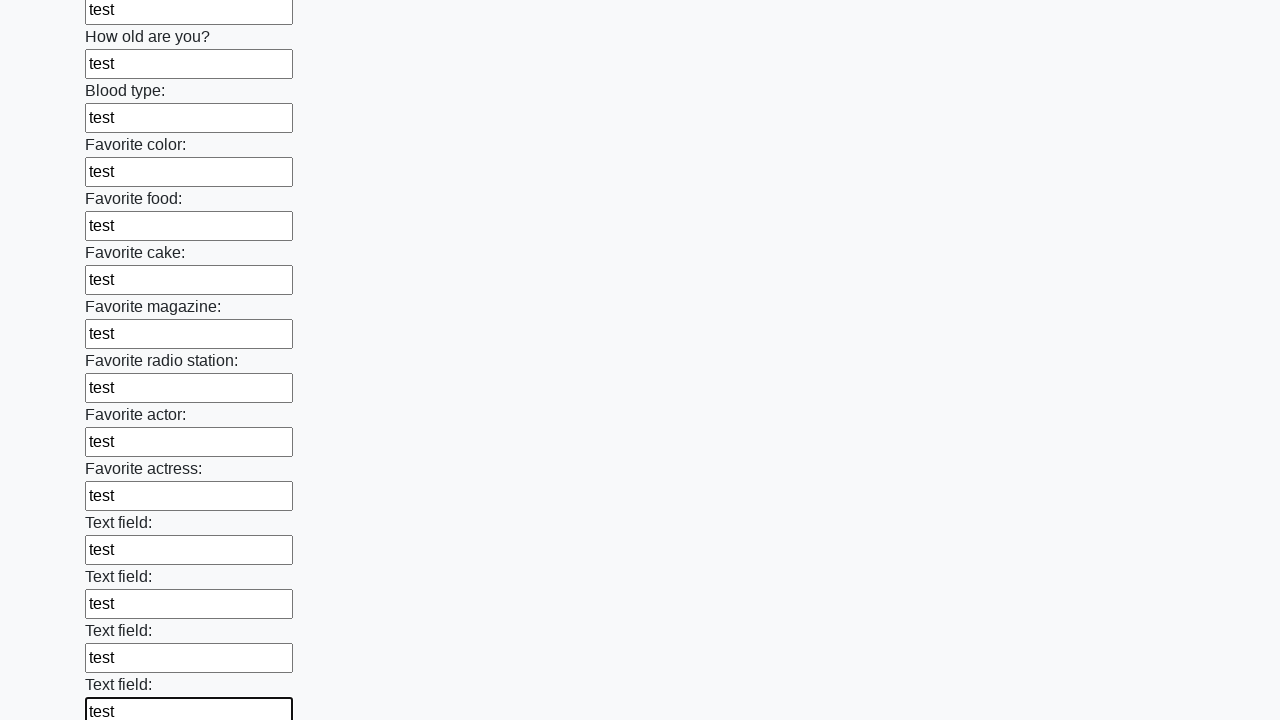

Filled text input field 31 of 100 with 'test' on input[type="text"] >> nth=30
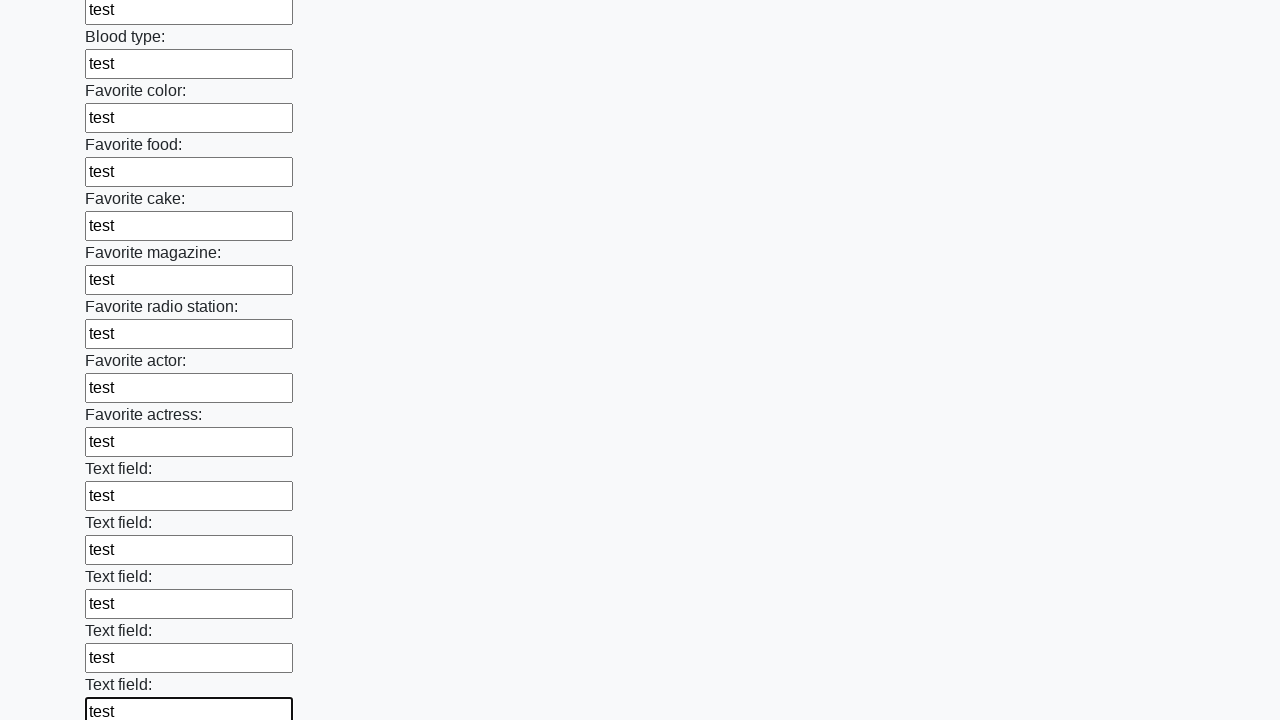

Filled text input field 32 of 100 with 'test' on input[type="text"] >> nth=31
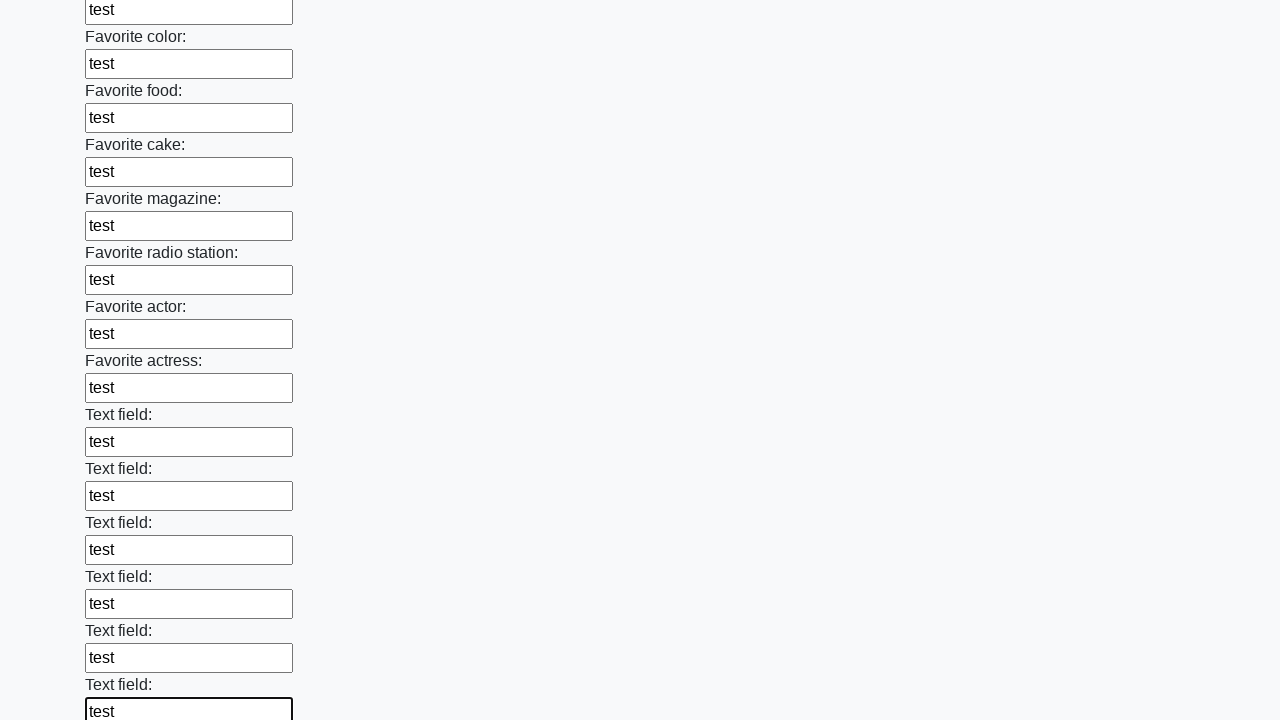

Filled text input field 33 of 100 with 'test' on input[type="text"] >> nth=32
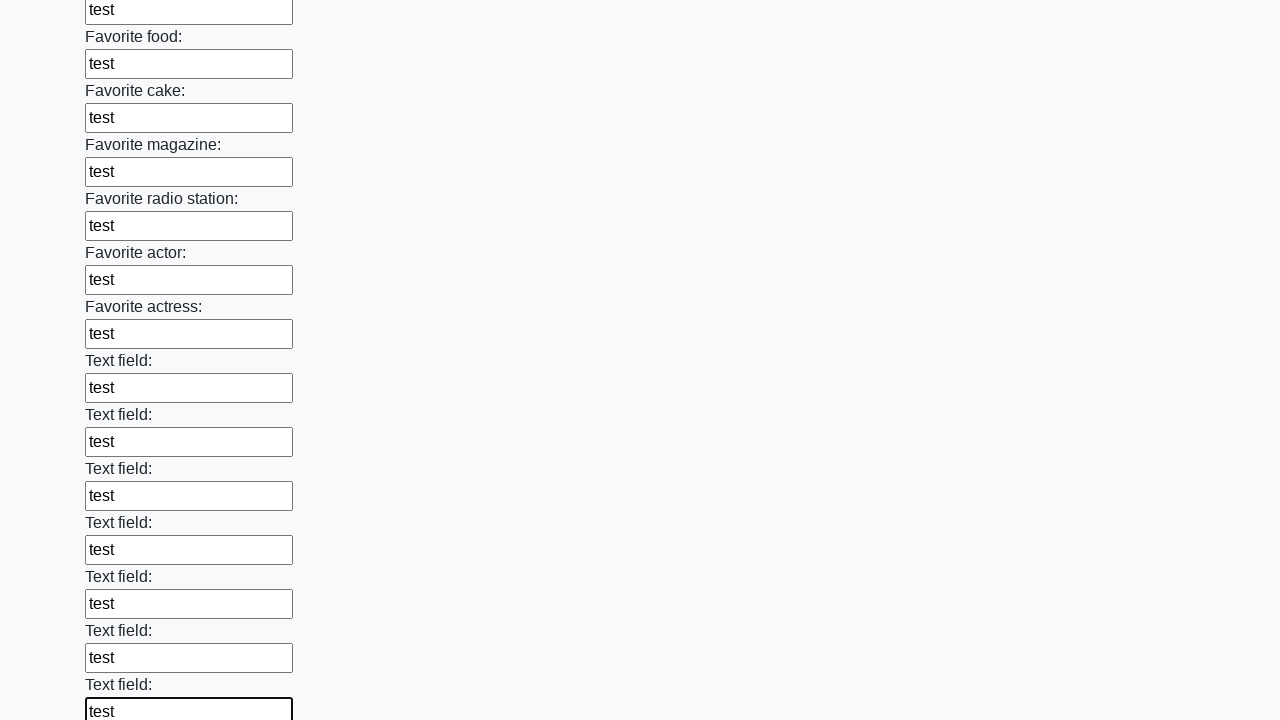

Filled text input field 34 of 100 with 'test' on input[type="text"] >> nth=33
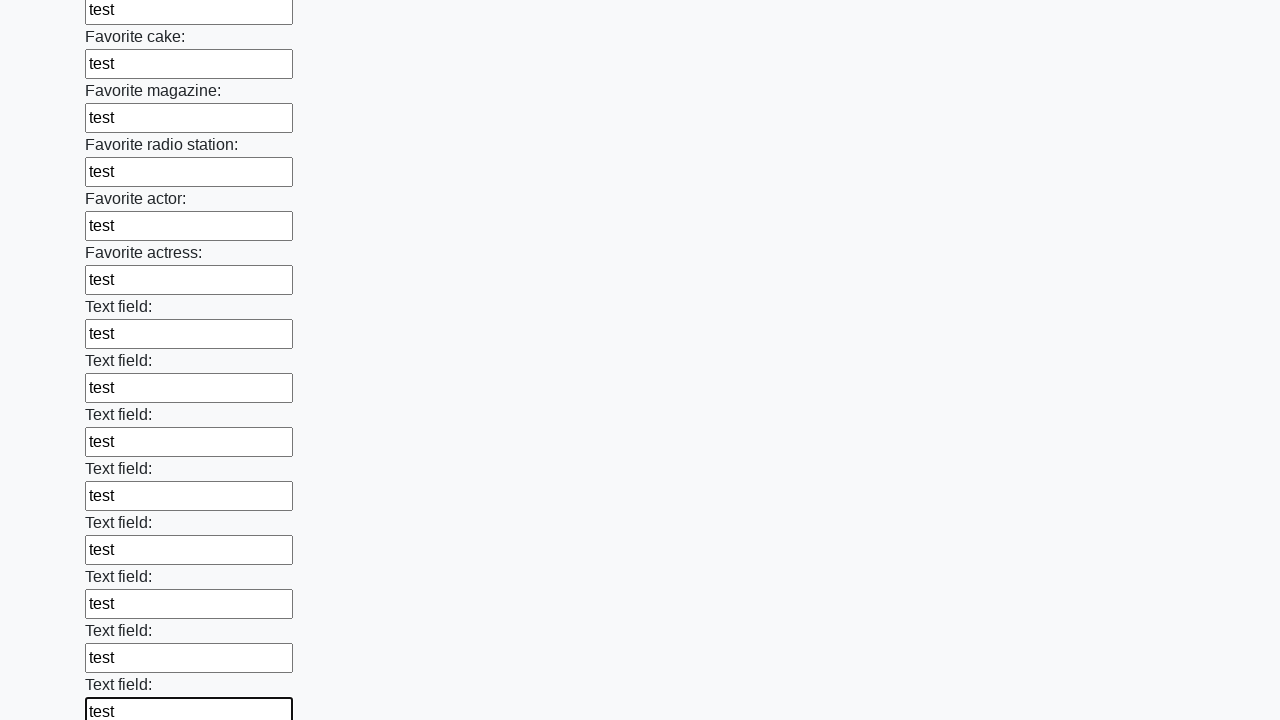

Filled text input field 35 of 100 with 'test' on input[type="text"] >> nth=34
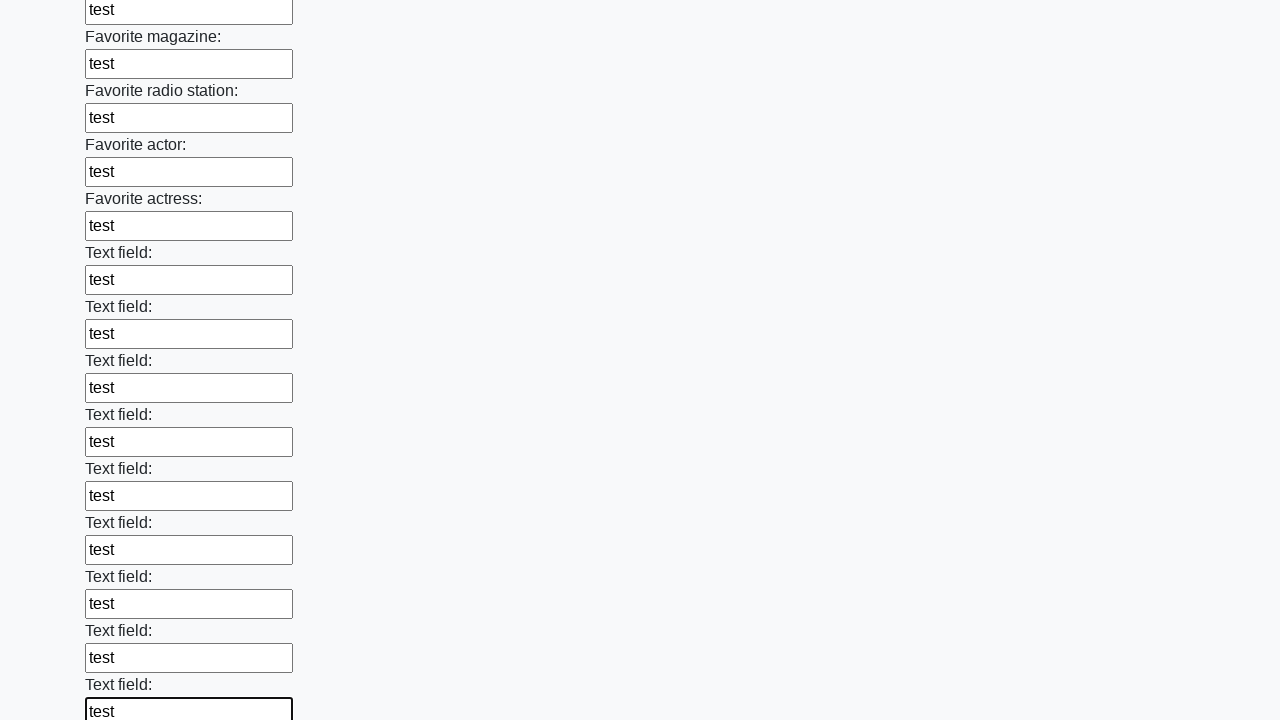

Filled text input field 36 of 100 with 'test' on input[type="text"] >> nth=35
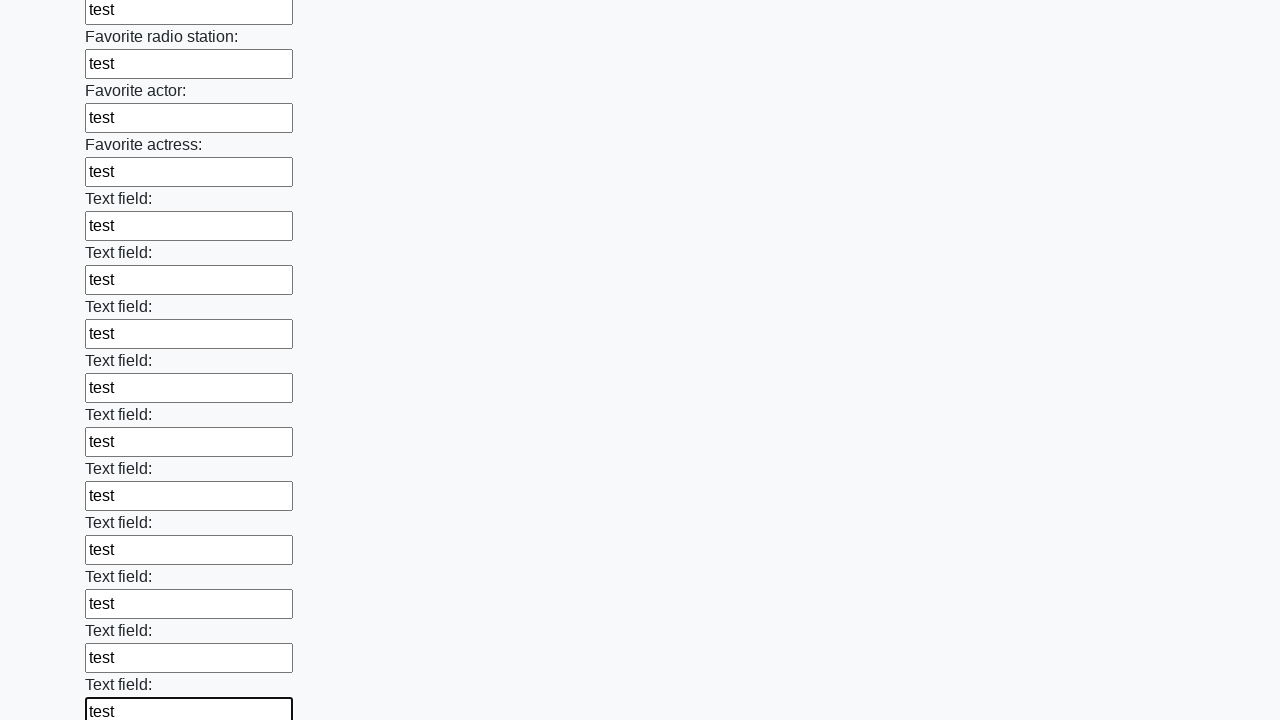

Filled text input field 37 of 100 with 'test' on input[type="text"] >> nth=36
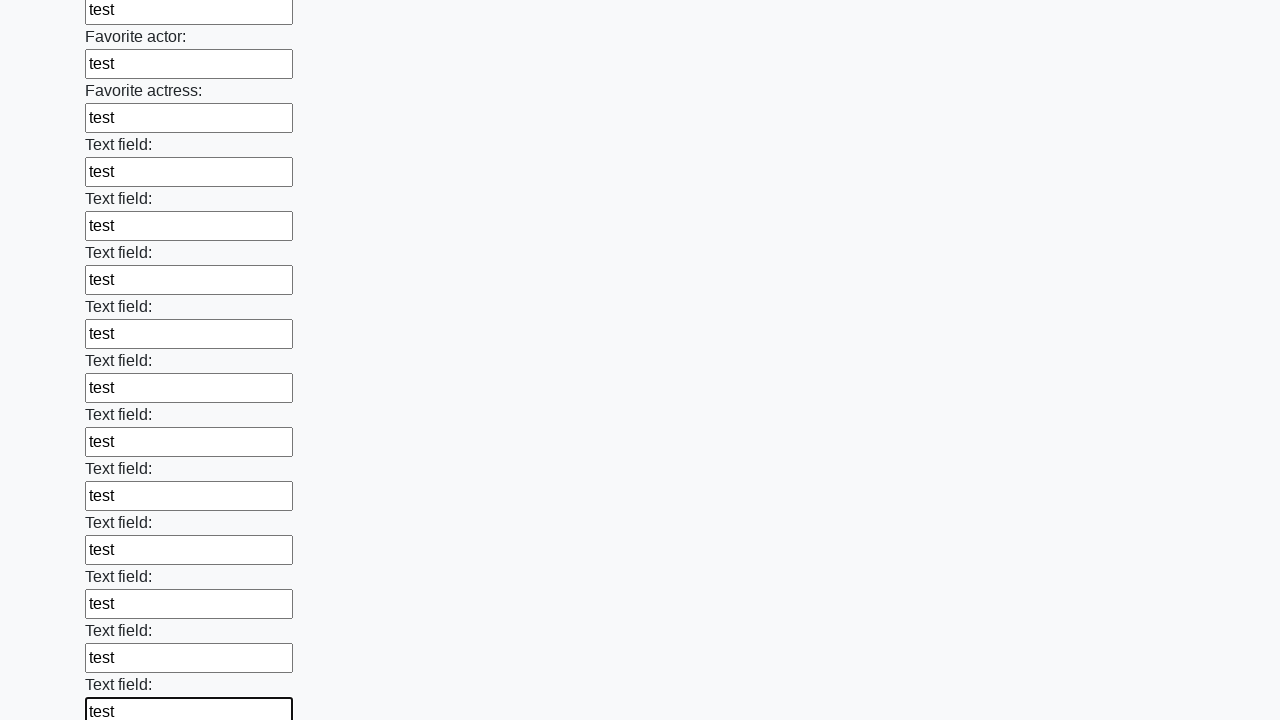

Filled text input field 38 of 100 with 'test' on input[type="text"] >> nth=37
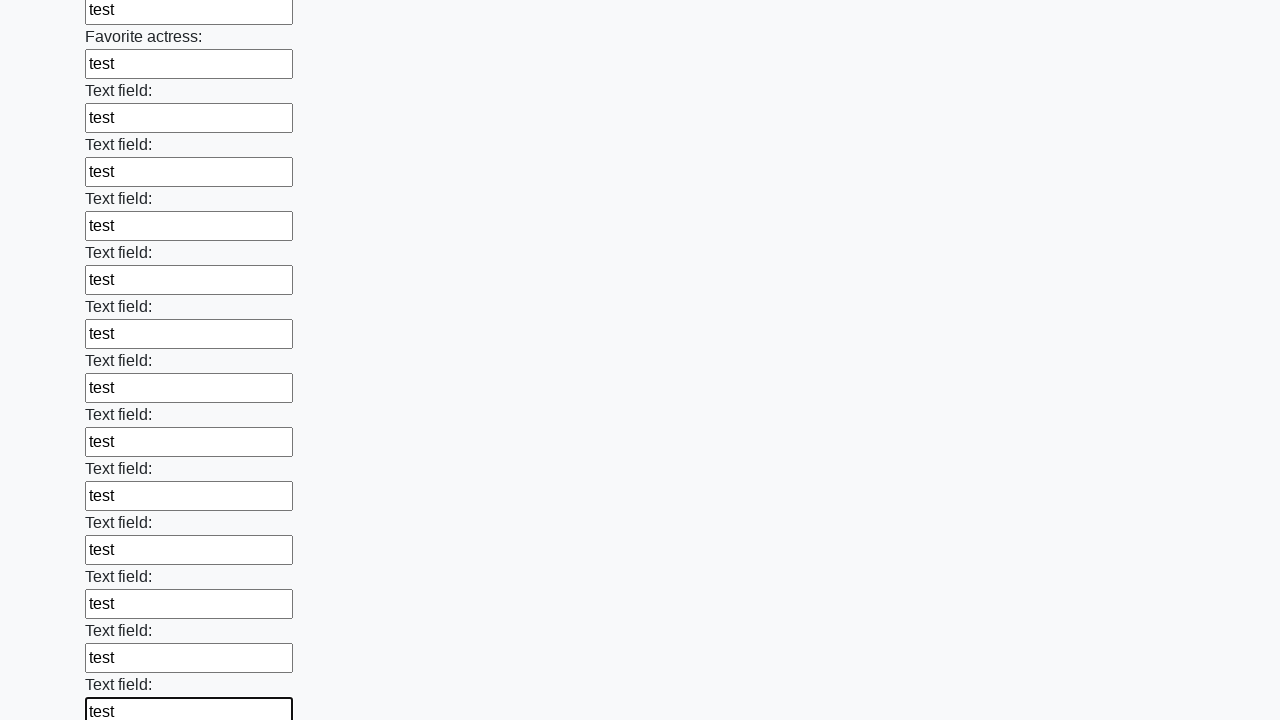

Filled text input field 39 of 100 with 'test' on input[type="text"] >> nth=38
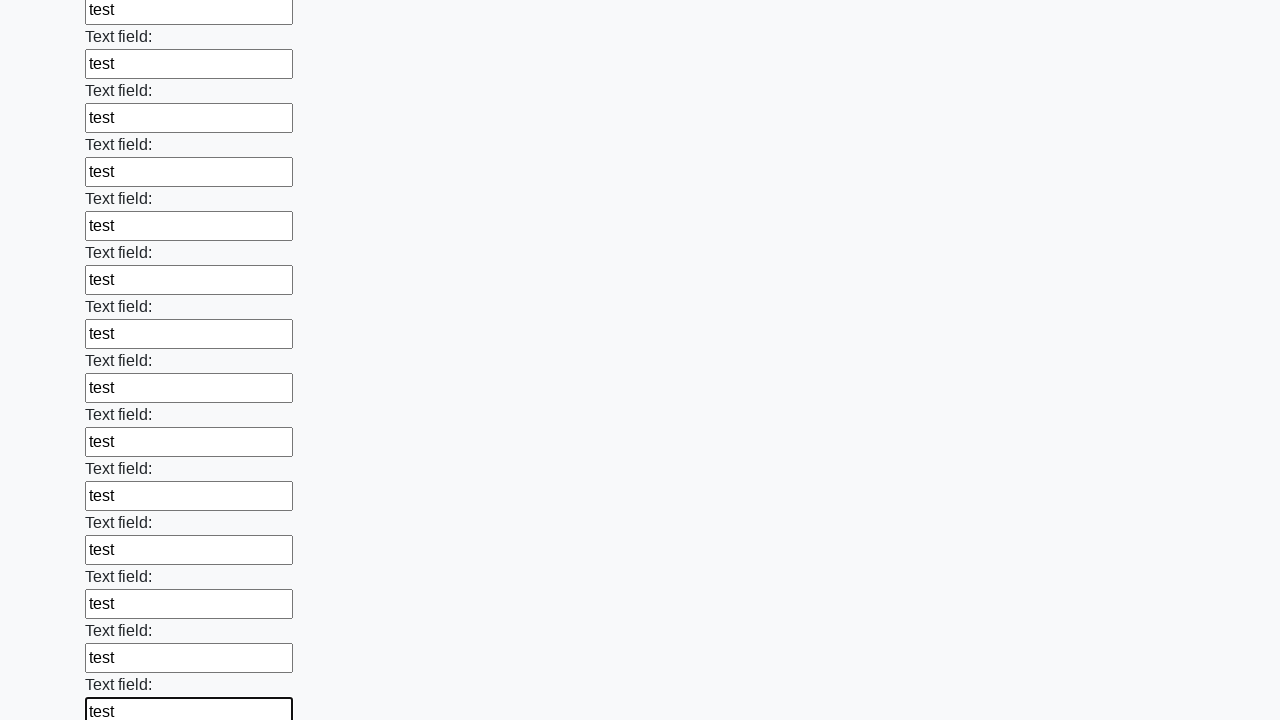

Filled text input field 40 of 100 with 'test' on input[type="text"] >> nth=39
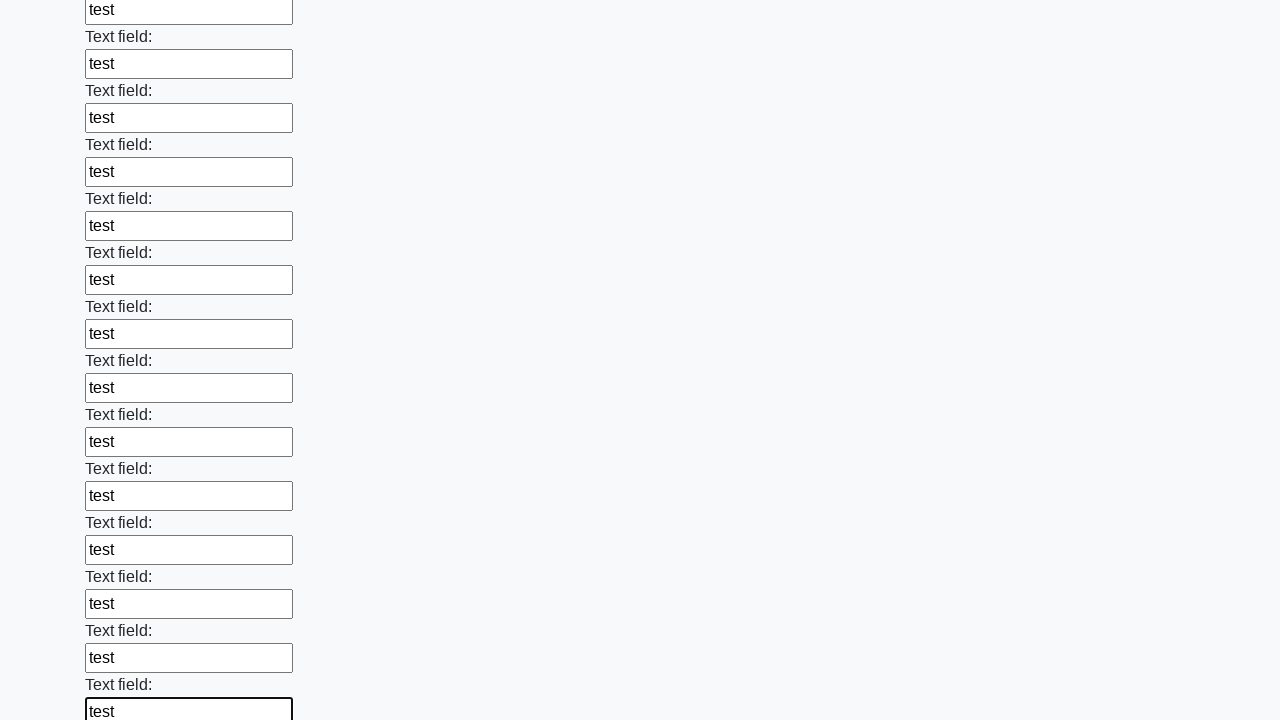

Filled text input field 41 of 100 with 'test' on input[type="text"] >> nth=40
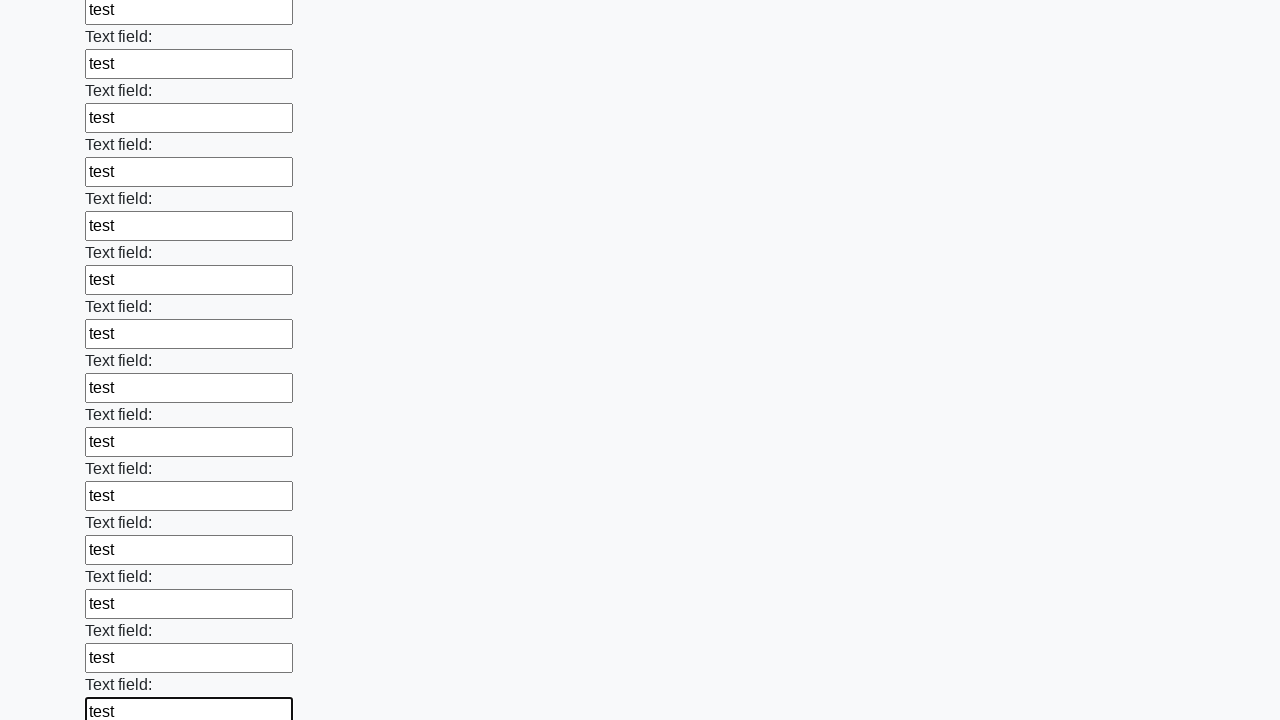

Filled text input field 42 of 100 with 'test' on input[type="text"] >> nth=41
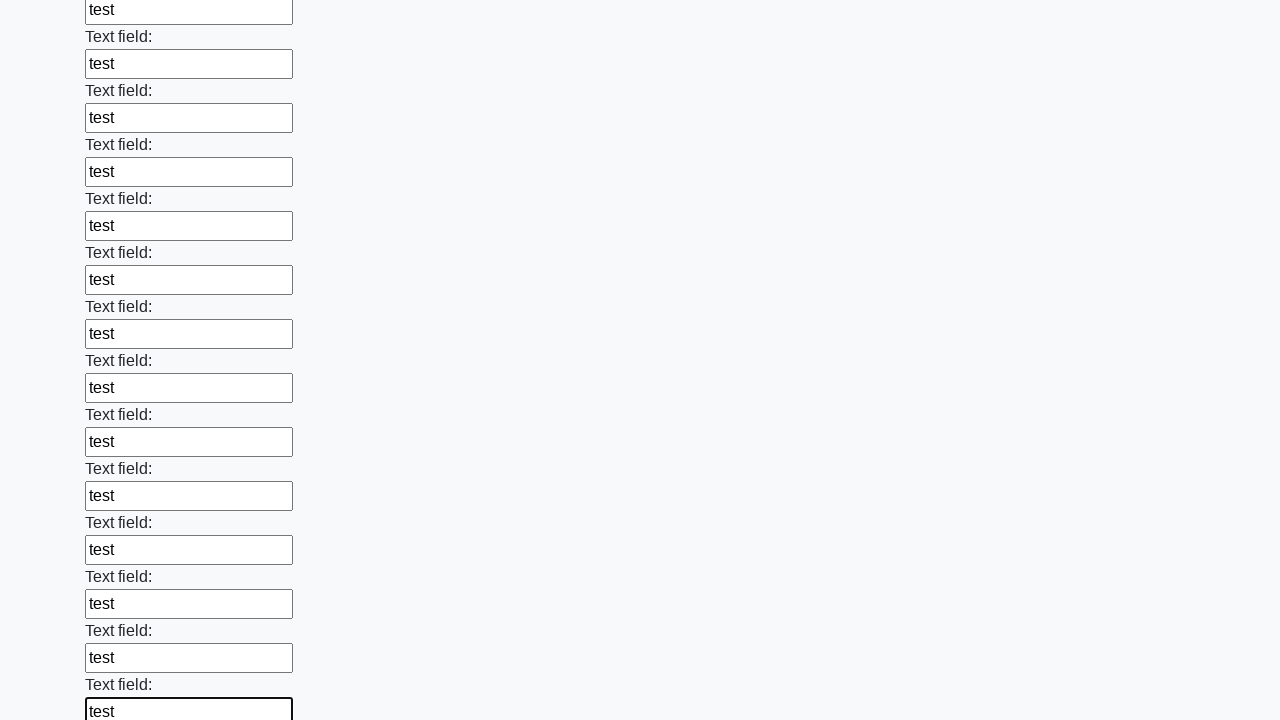

Filled text input field 43 of 100 with 'test' on input[type="text"] >> nth=42
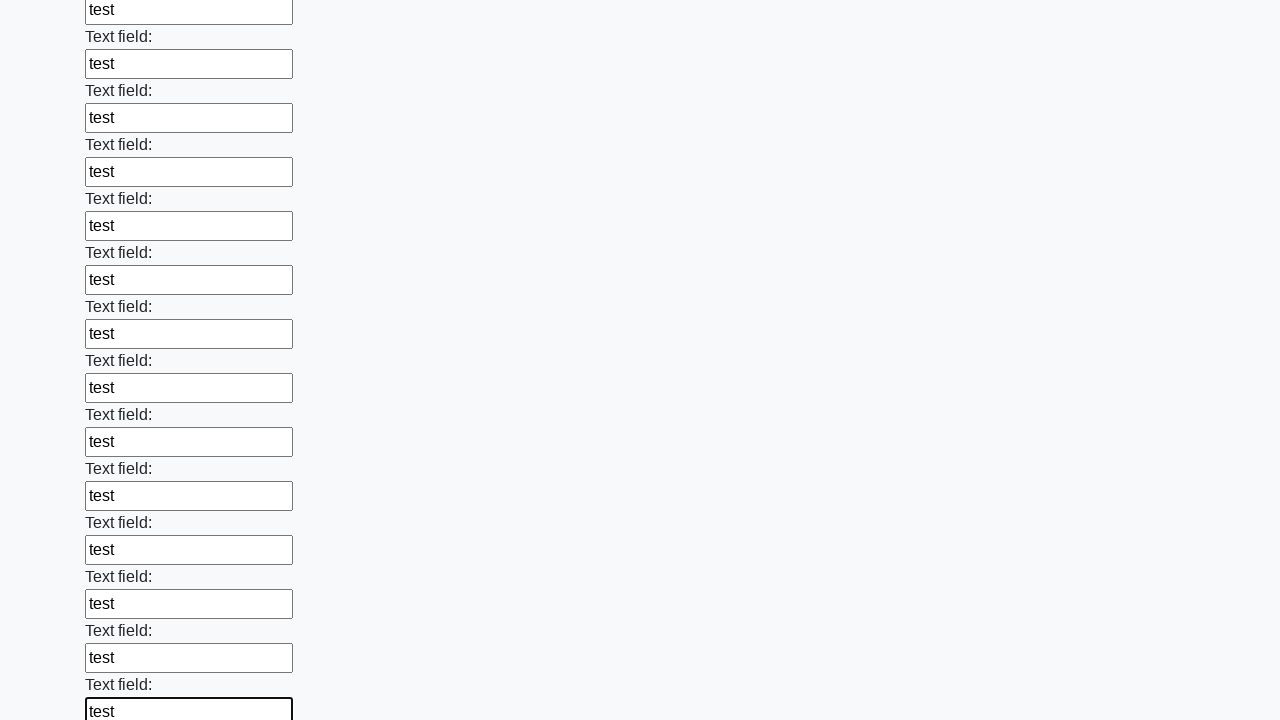

Filled text input field 44 of 100 with 'test' on input[type="text"] >> nth=43
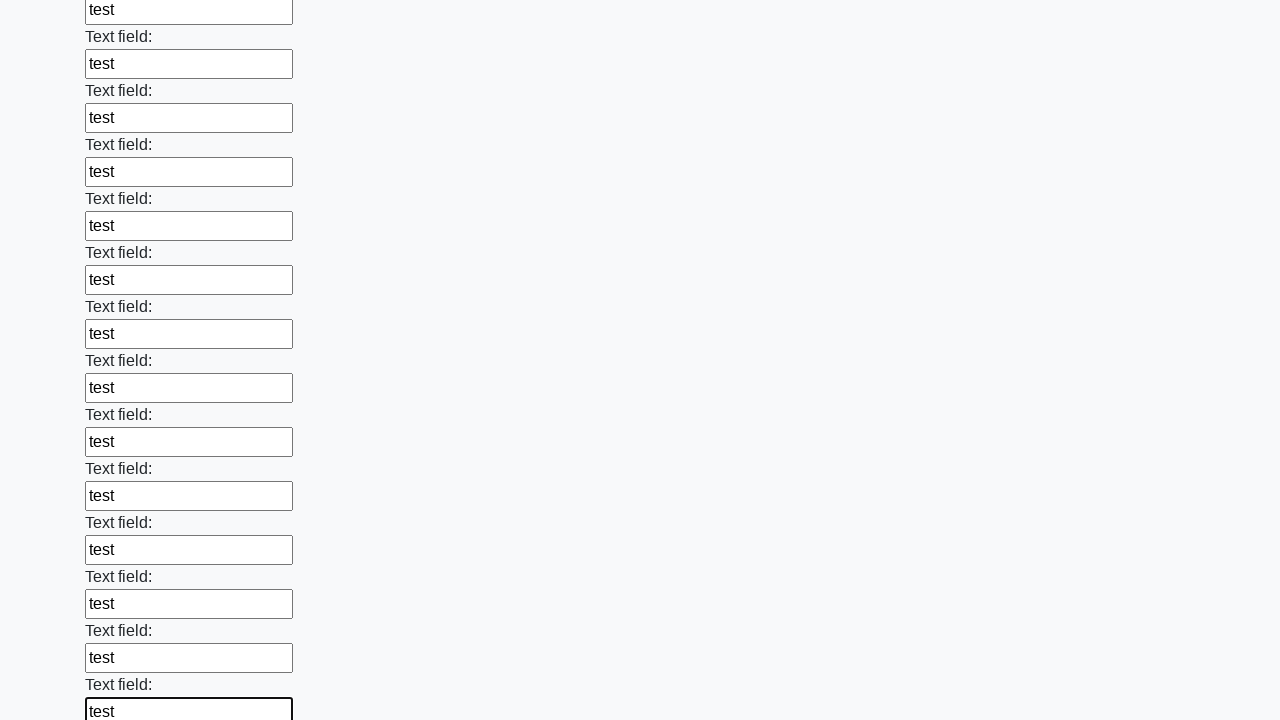

Filled text input field 45 of 100 with 'test' on input[type="text"] >> nth=44
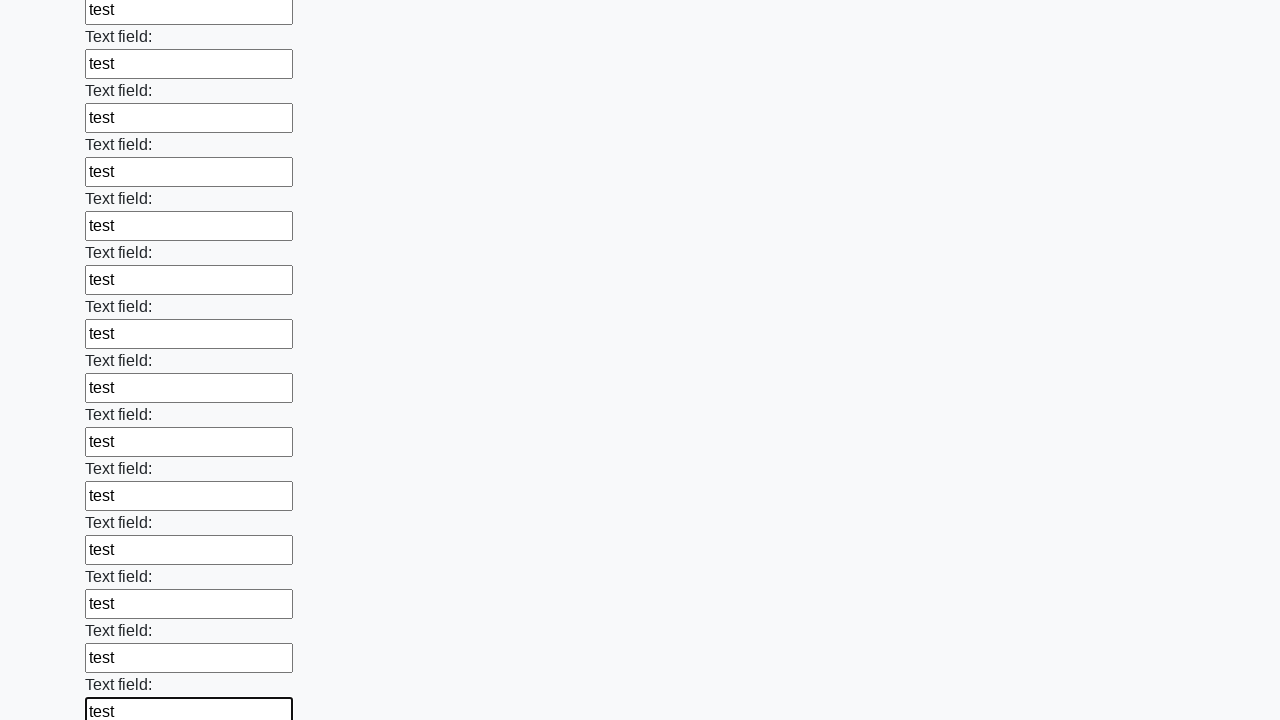

Filled text input field 46 of 100 with 'test' on input[type="text"] >> nth=45
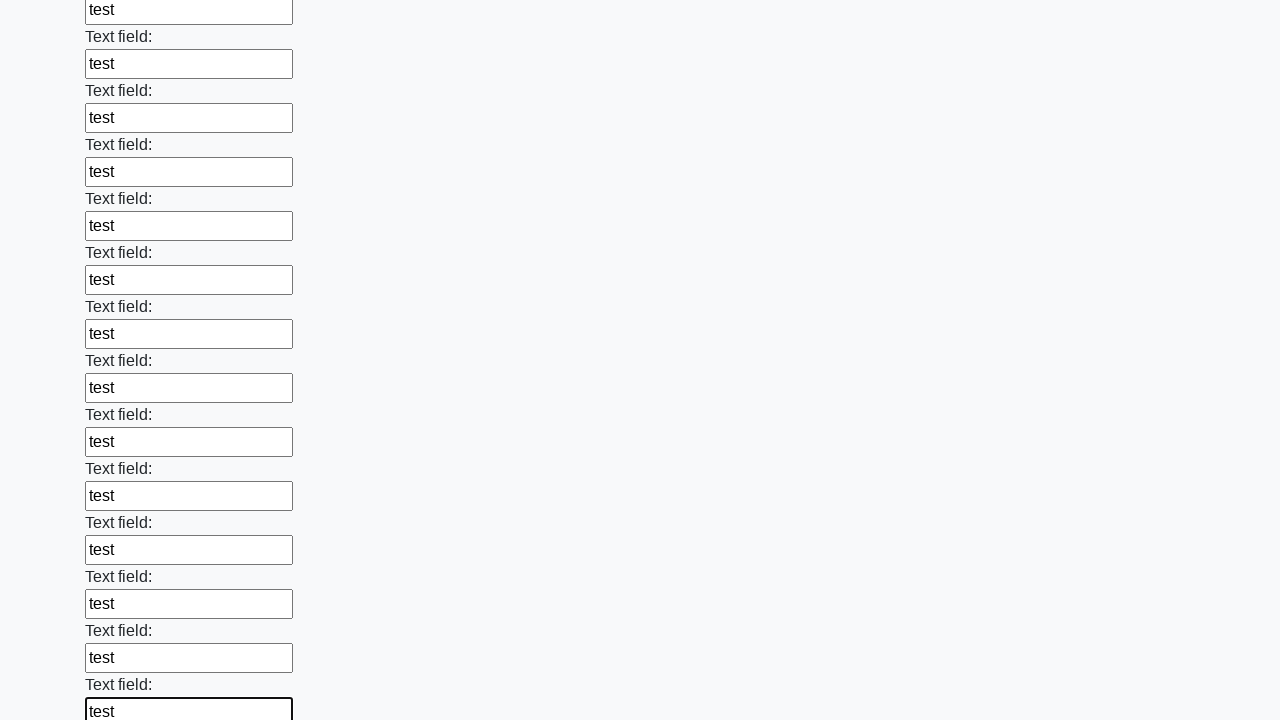

Filled text input field 47 of 100 with 'test' on input[type="text"] >> nth=46
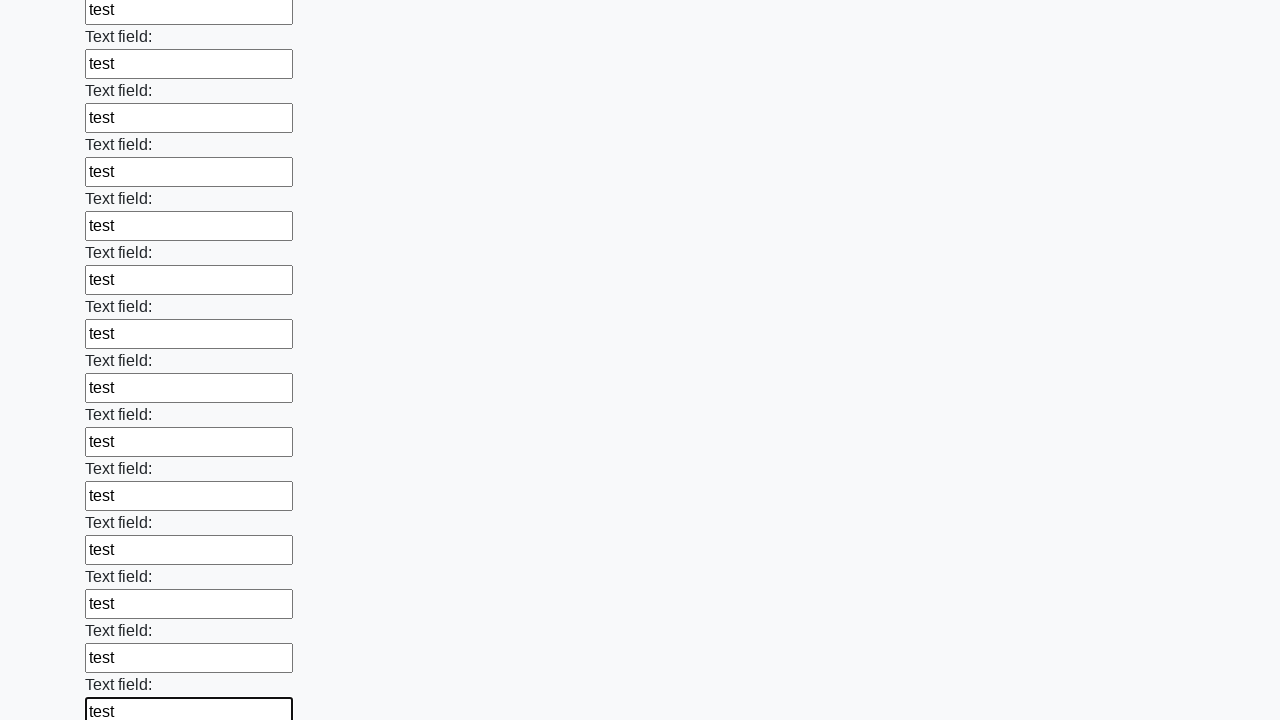

Filled text input field 48 of 100 with 'test' on input[type="text"] >> nth=47
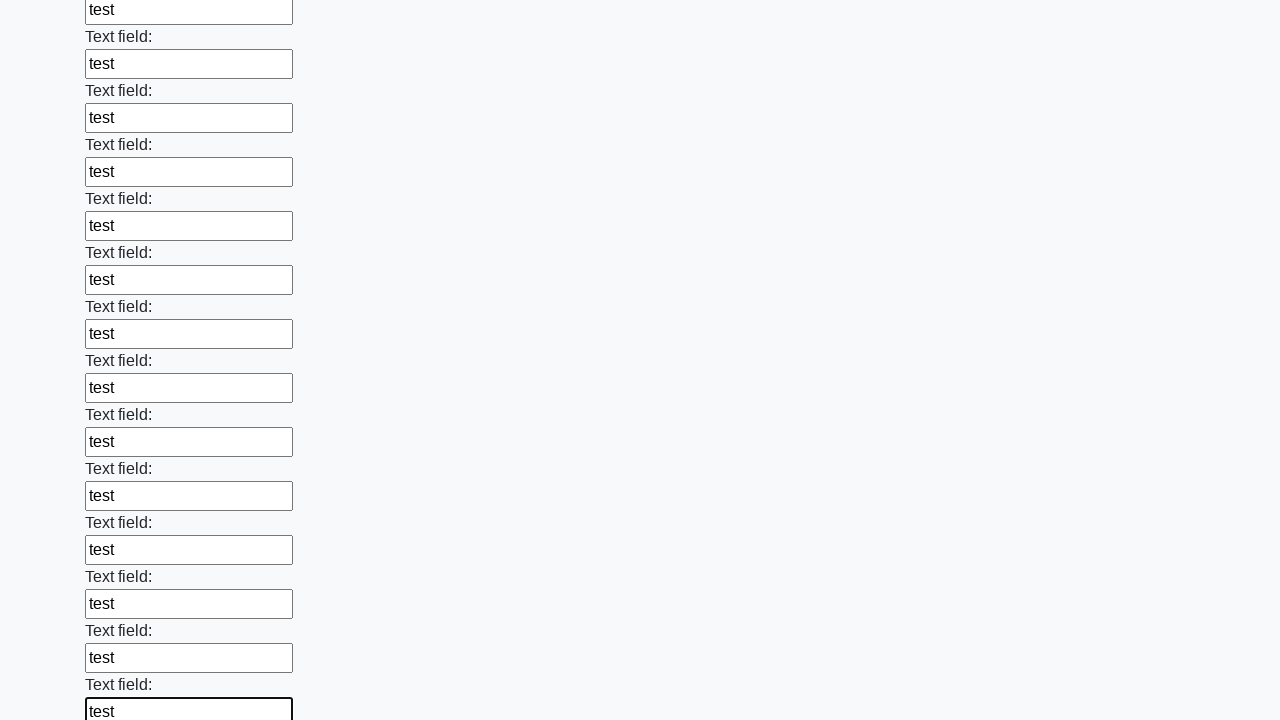

Filled text input field 49 of 100 with 'test' on input[type="text"] >> nth=48
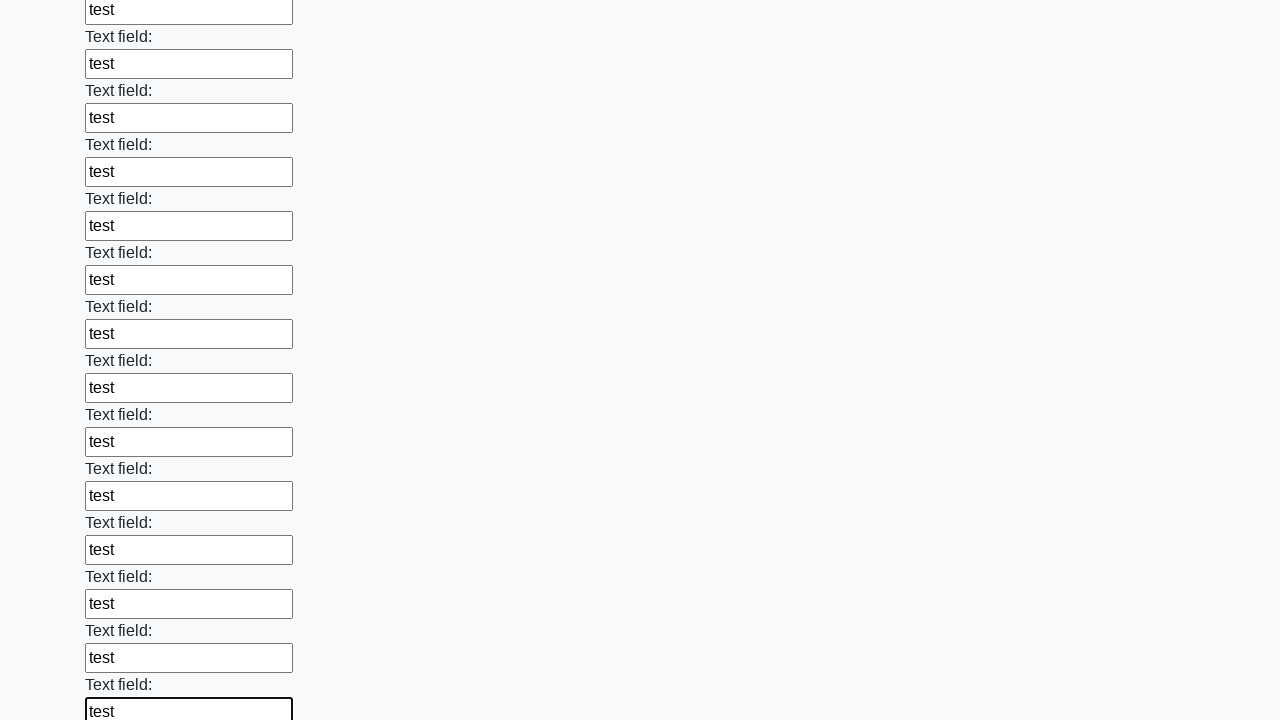

Filled text input field 50 of 100 with 'test' on input[type="text"] >> nth=49
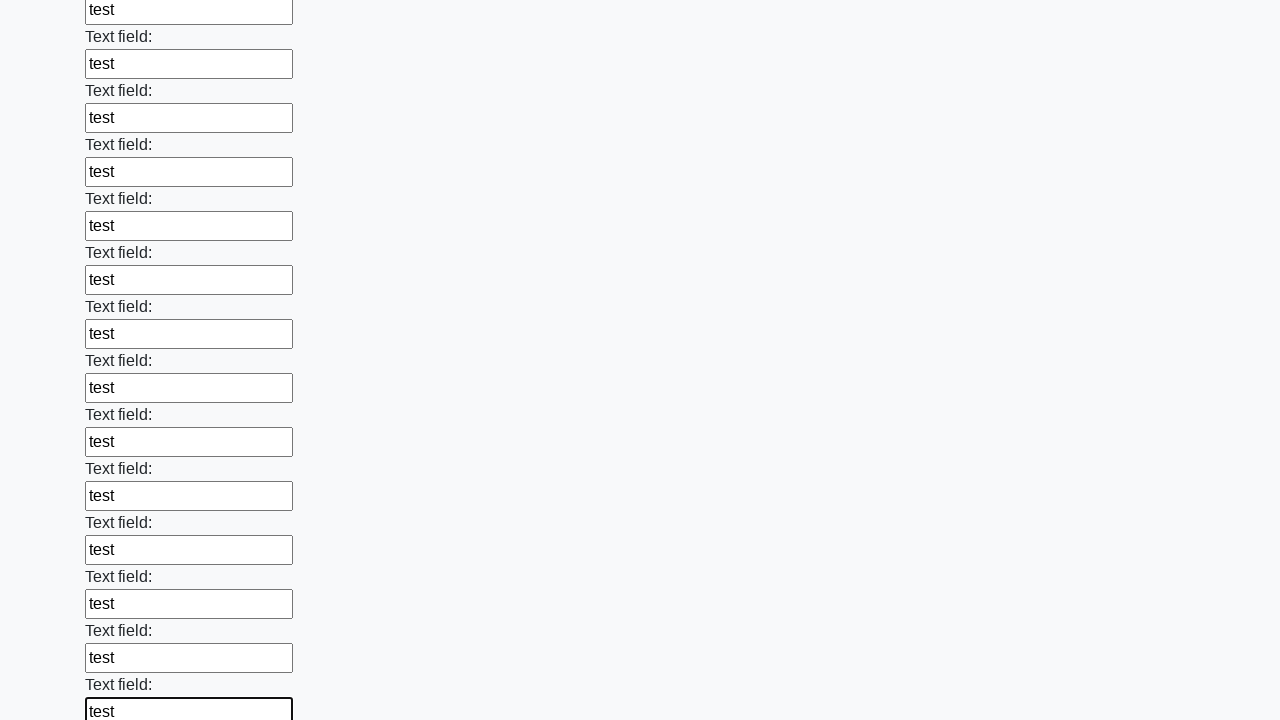

Filled text input field 51 of 100 with 'test' on input[type="text"] >> nth=50
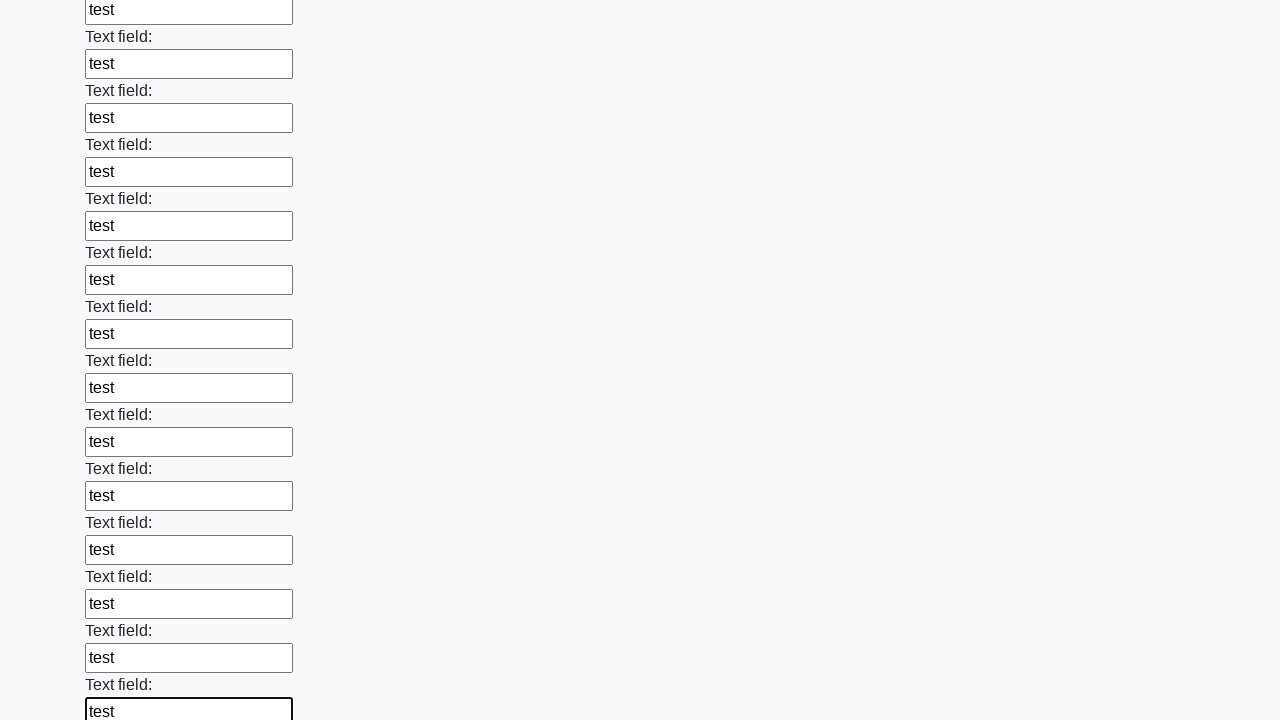

Filled text input field 52 of 100 with 'test' on input[type="text"] >> nth=51
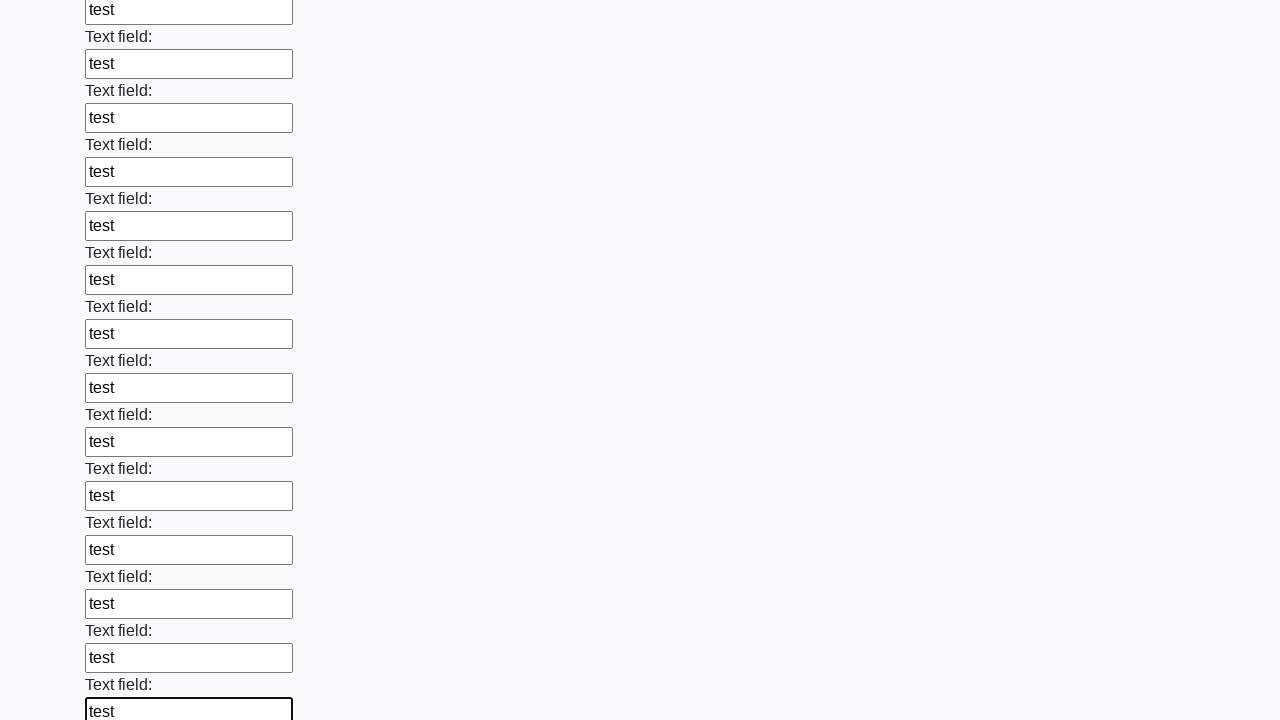

Filled text input field 53 of 100 with 'test' on input[type="text"] >> nth=52
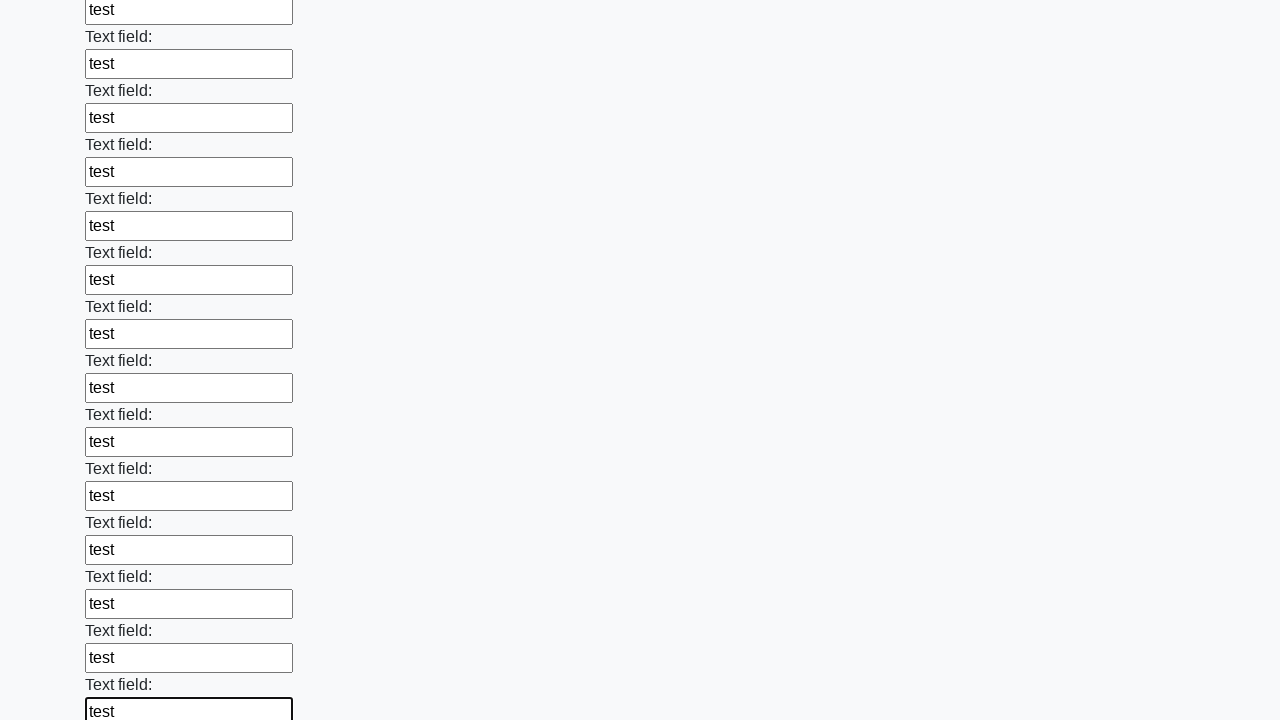

Filled text input field 54 of 100 with 'test' on input[type="text"] >> nth=53
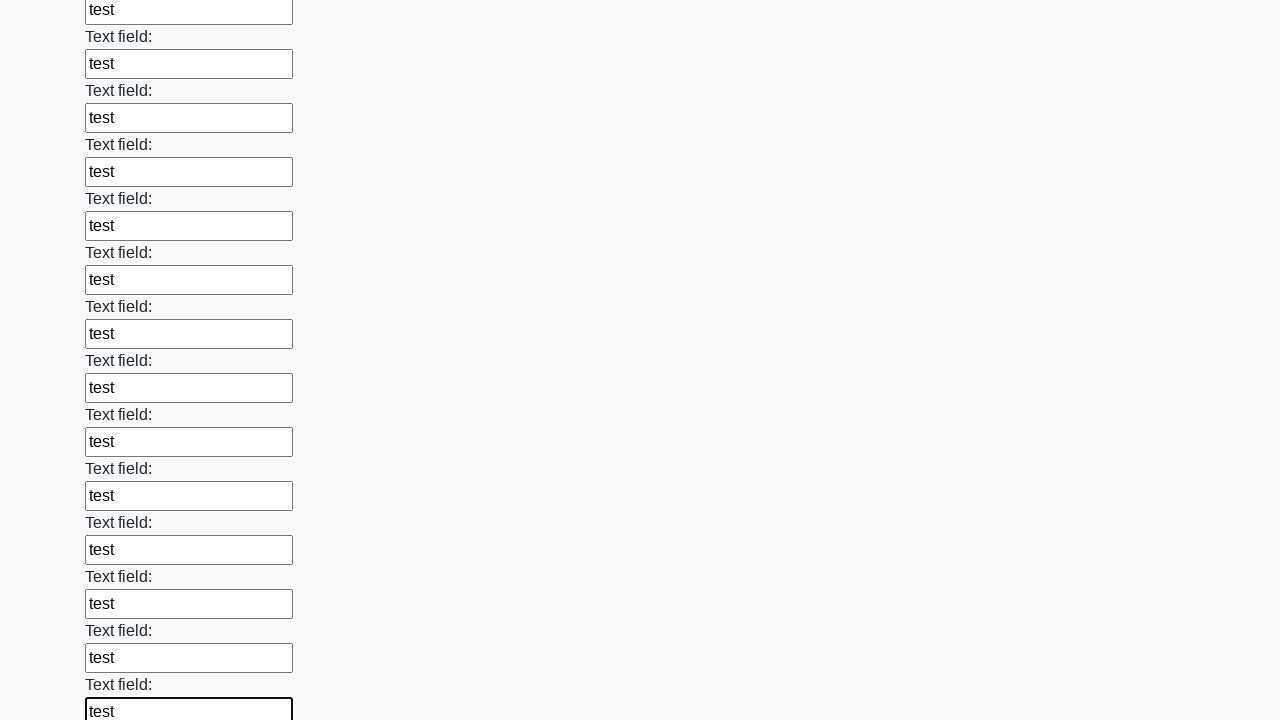

Filled text input field 55 of 100 with 'test' on input[type="text"] >> nth=54
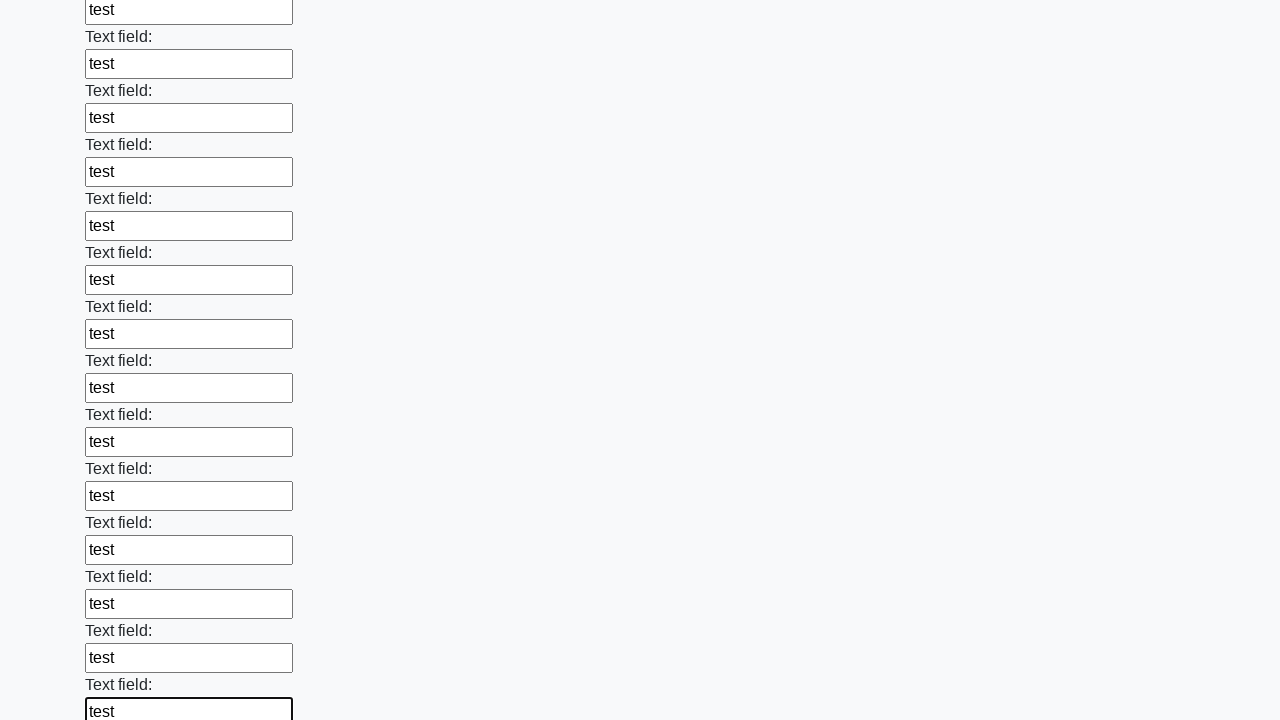

Filled text input field 56 of 100 with 'test' on input[type="text"] >> nth=55
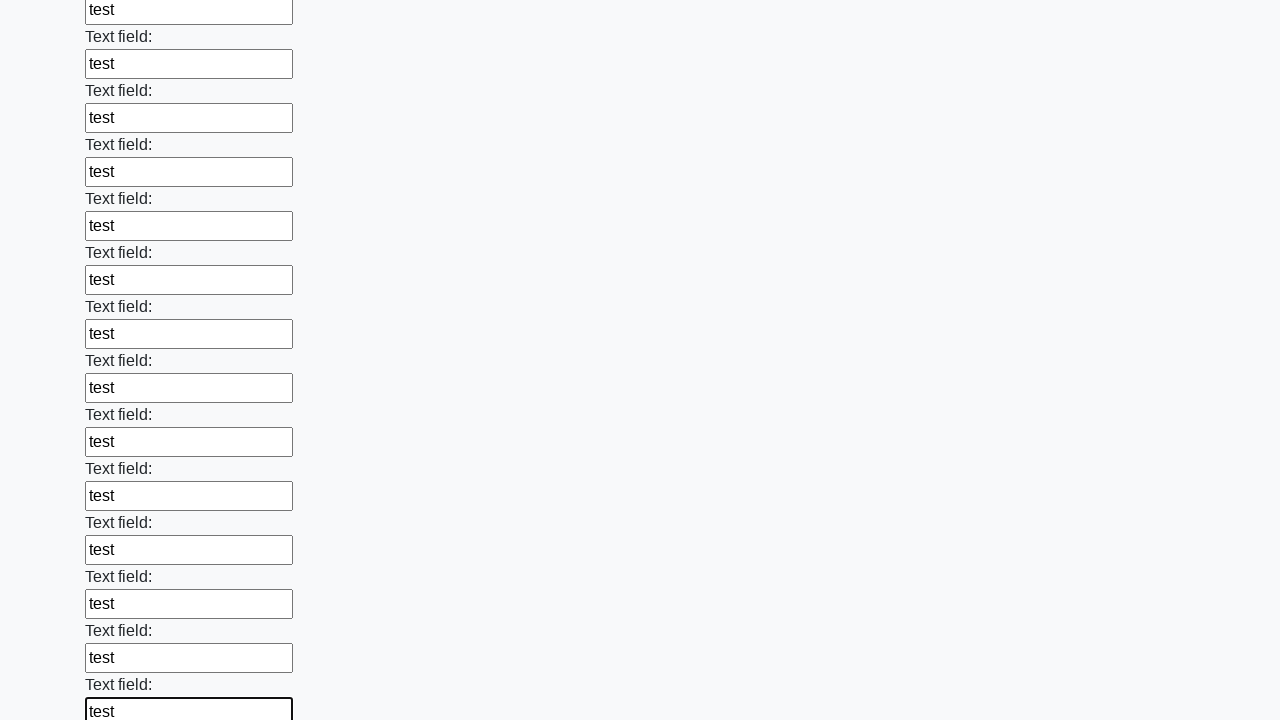

Filled text input field 57 of 100 with 'test' on input[type="text"] >> nth=56
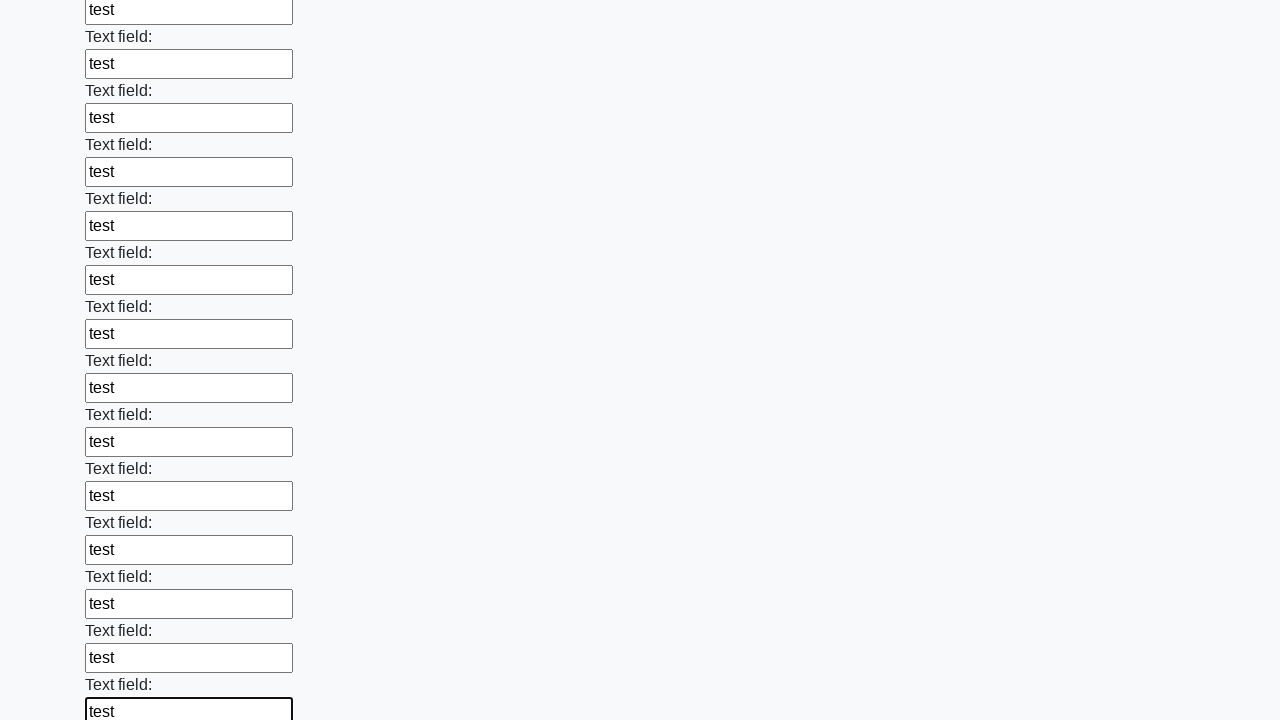

Filled text input field 58 of 100 with 'test' on input[type="text"] >> nth=57
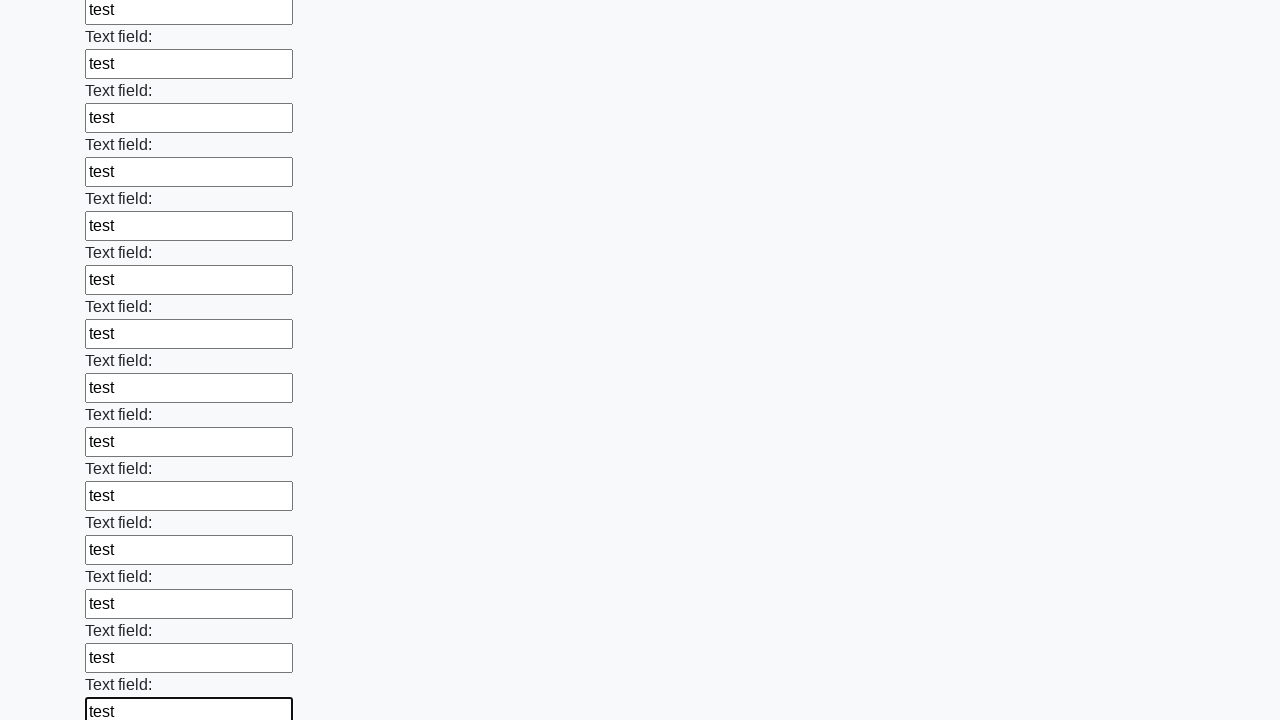

Filled text input field 59 of 100 with 'test' on input[type="text"] >> nth=58
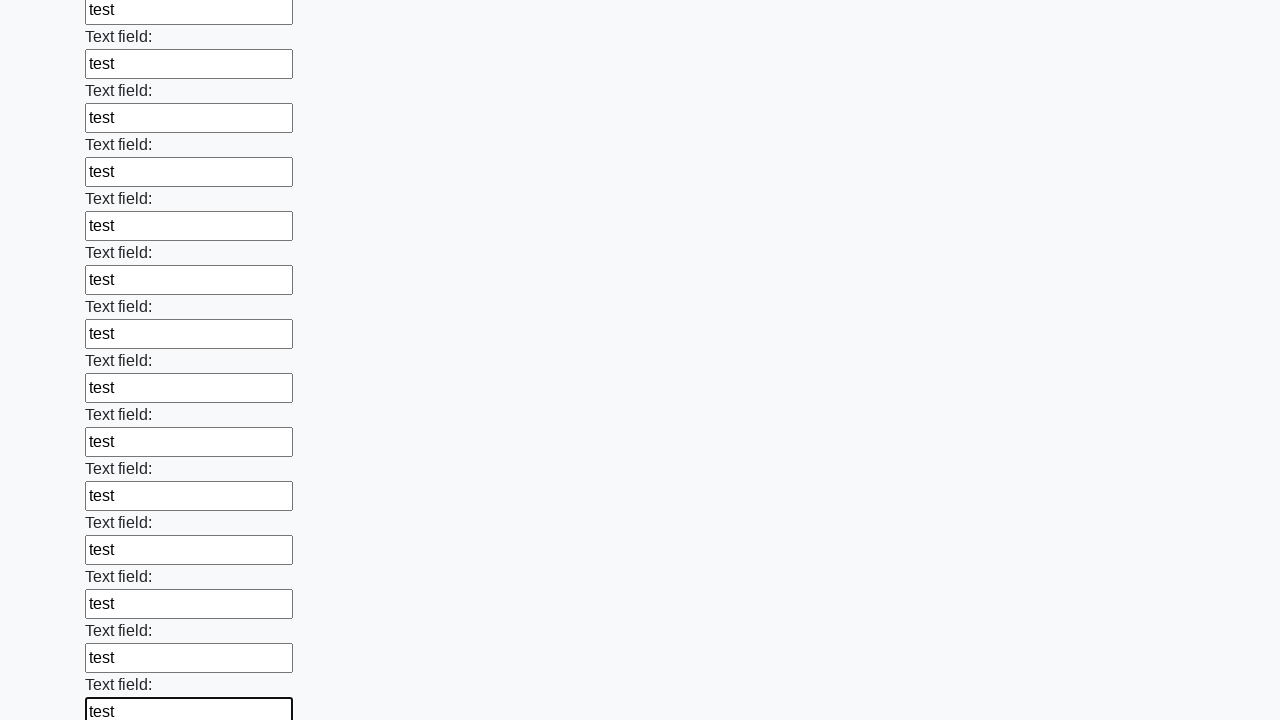

Filled text input field 60 of 100 with 'test' on input[type="text"] >> nth=59
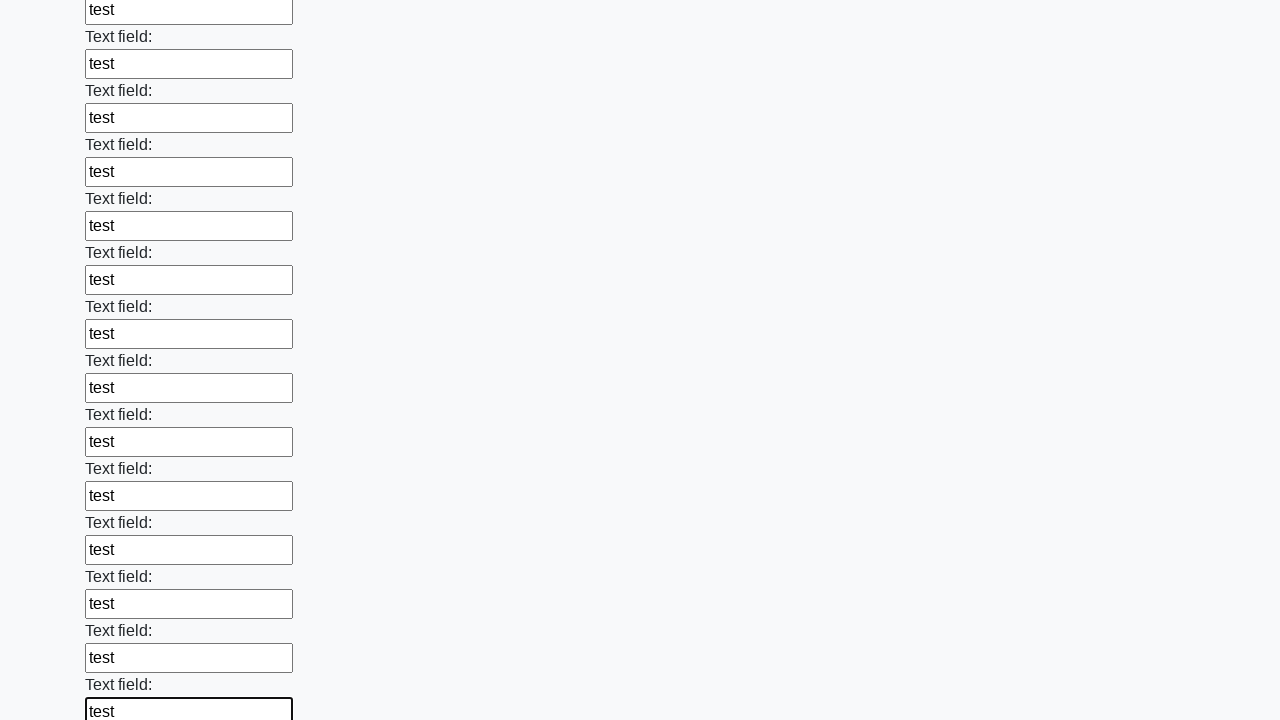

Filled text input field 61 of 100 with 'test' on input[type="text"] >> nth=60
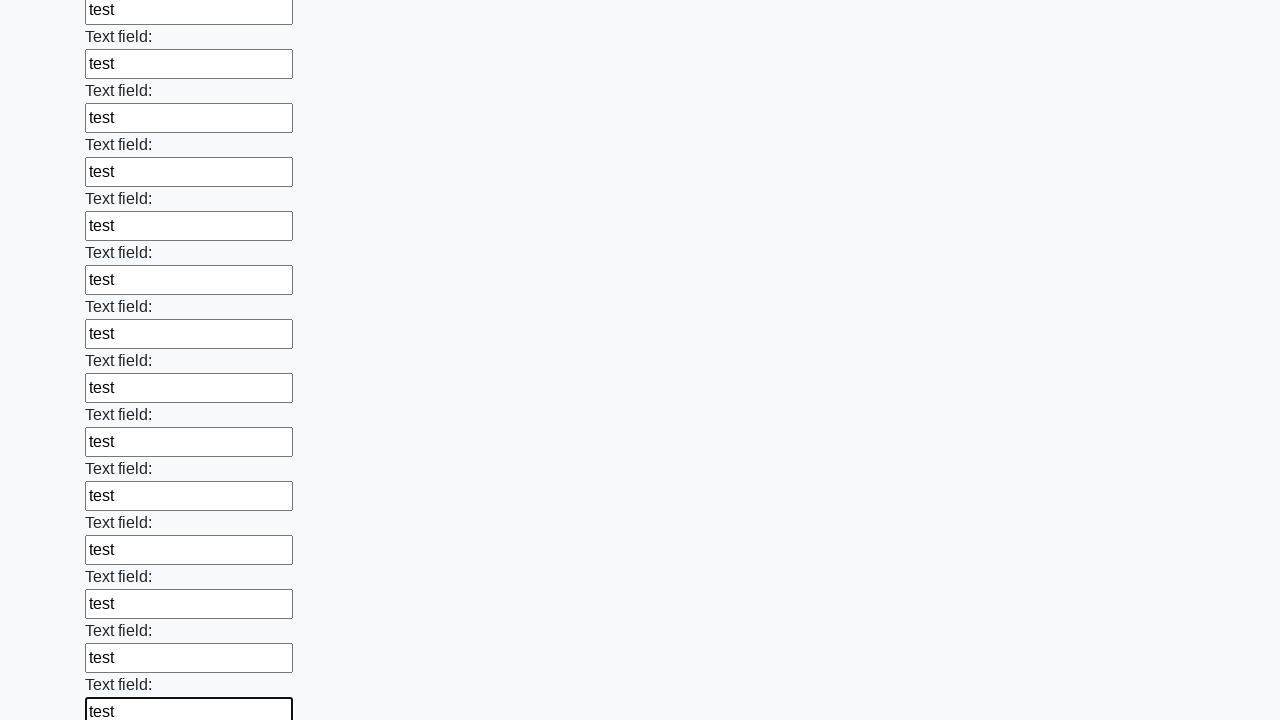

Filled text input field 62 of 100 with 'test' on input[type="text"] >> nth=61
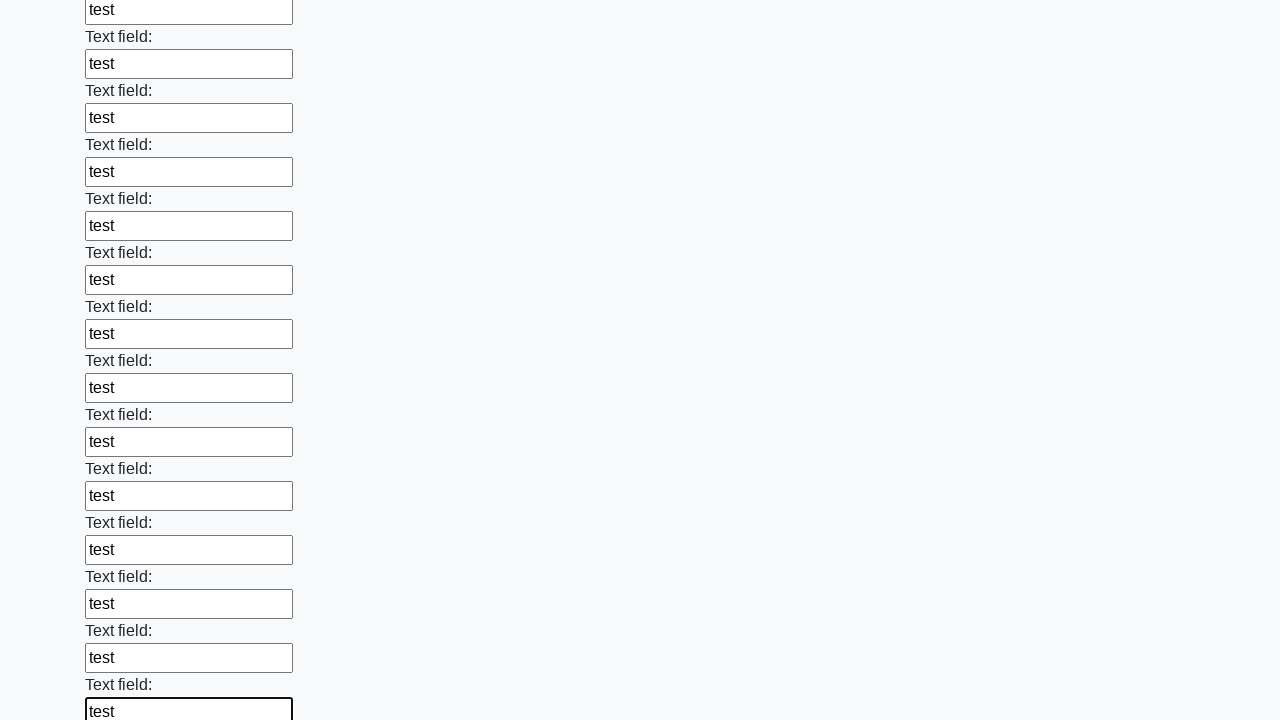

Filled text input field 63 of 100 with 'test' on input[type="text"] >> nth=62
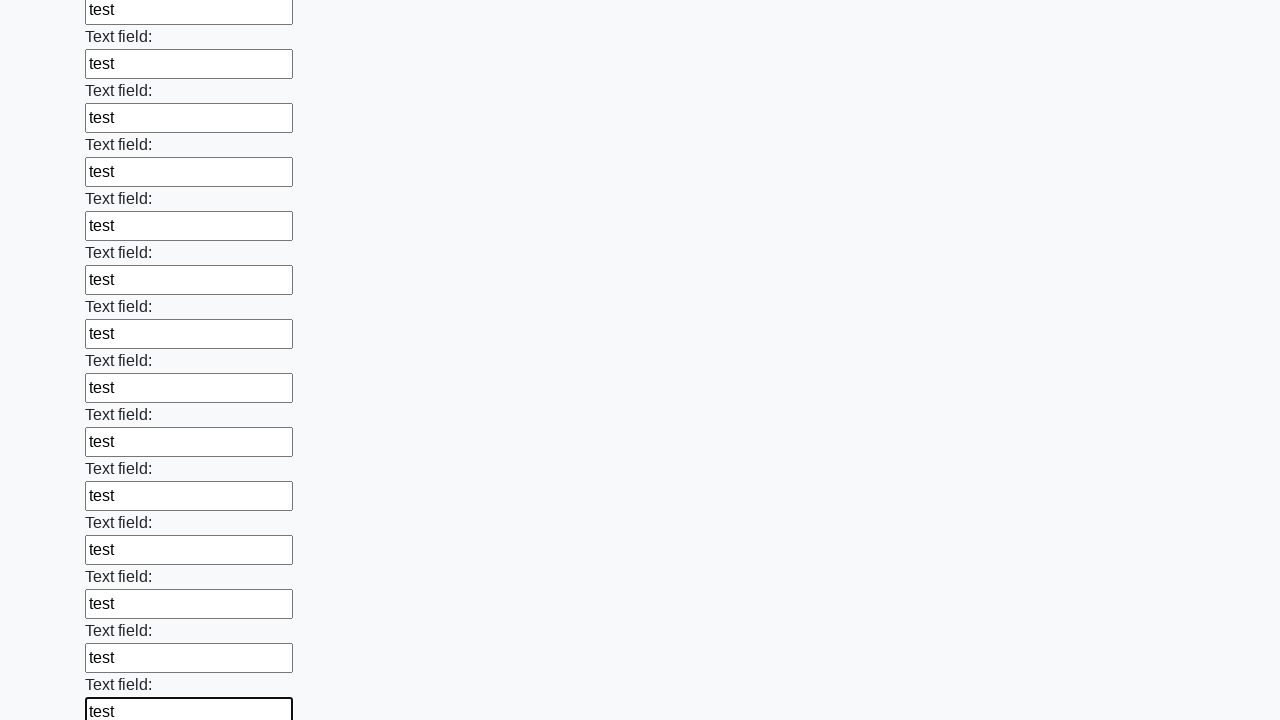

Filled text input field 64 of 100 with 'test' on input[type="text"] >> nth=63
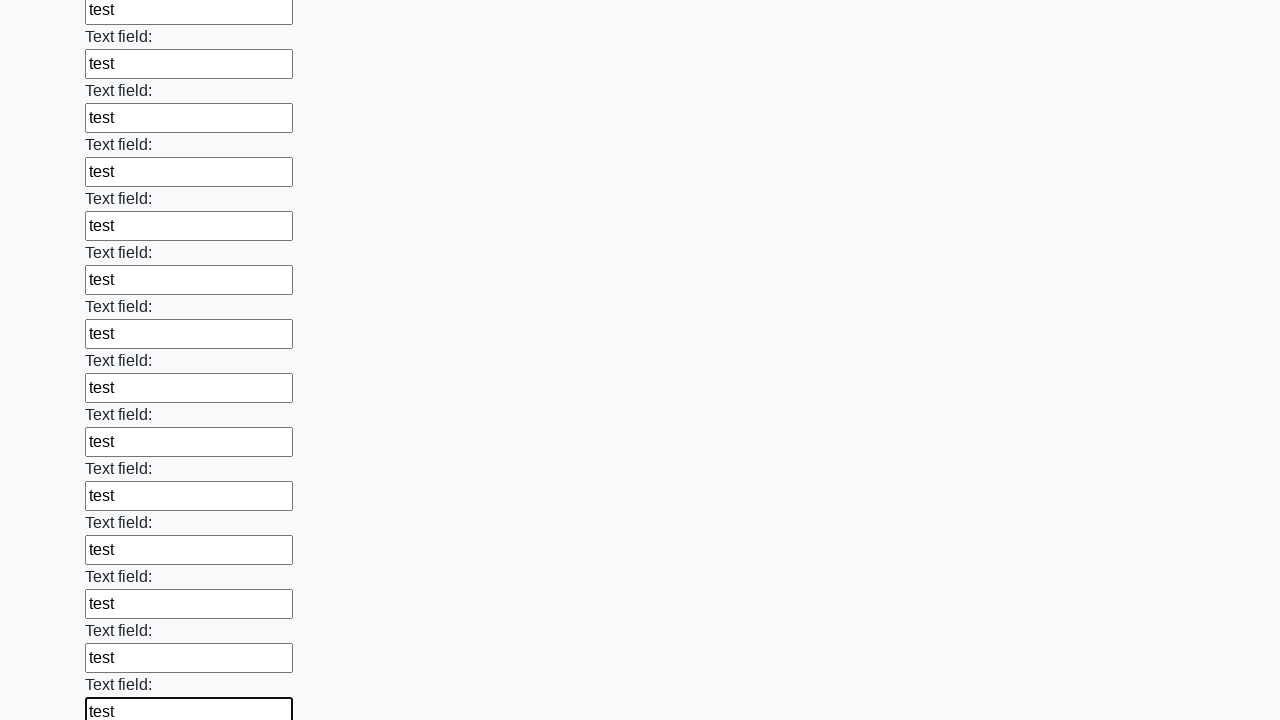

Filled text input field 65 of 100 with 'test' on input[type="text"] >> nth=64
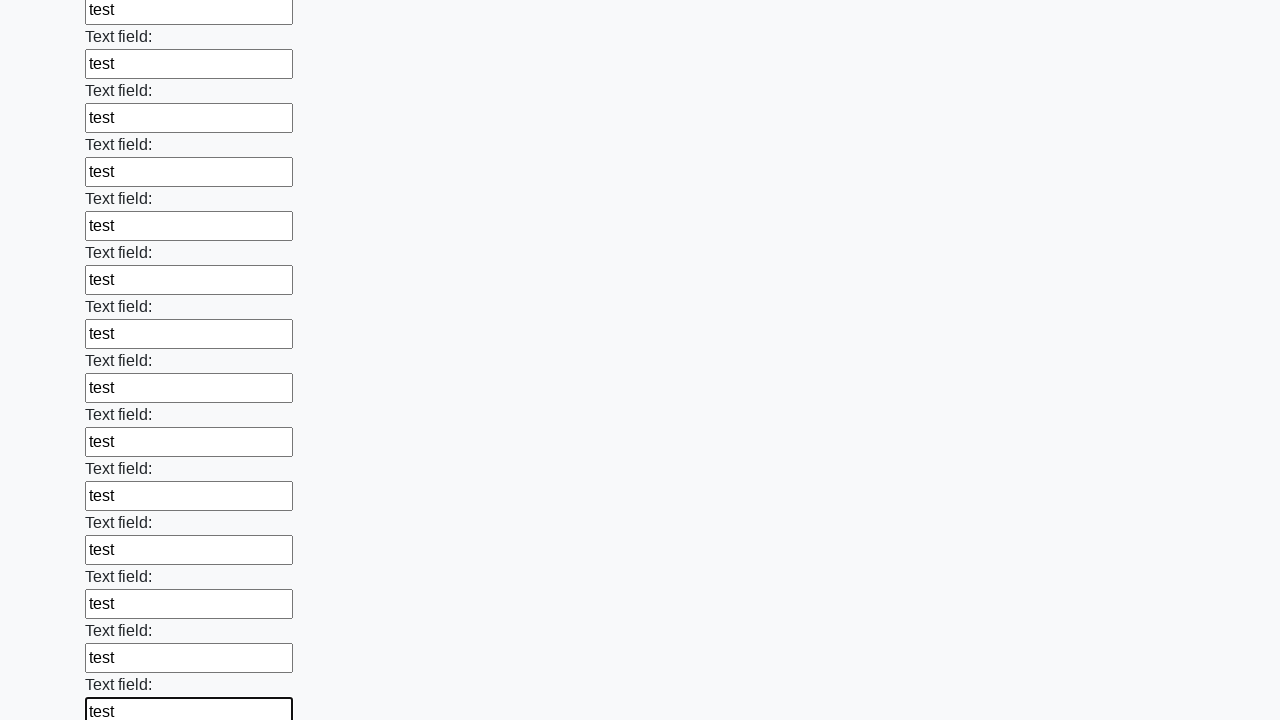

Filled text input field 66 of 100 with 'test' on input[type="text"] >> nth=65
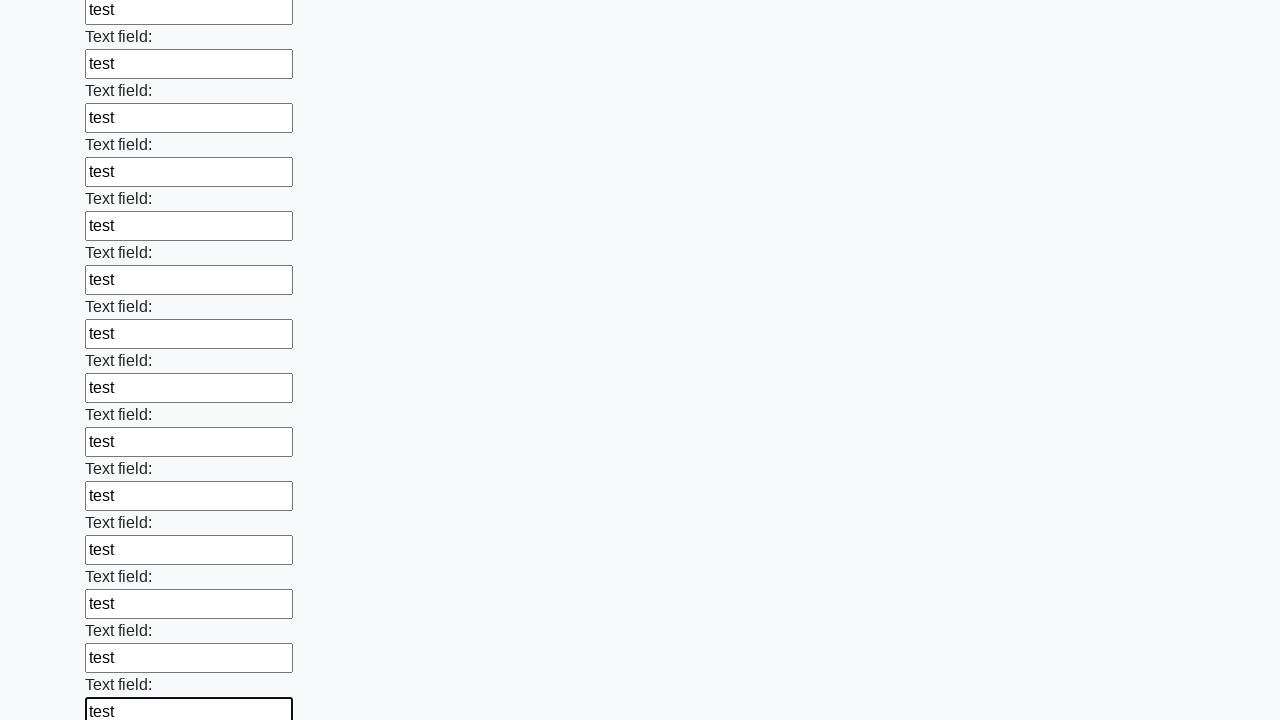

Filled text input field 67 of 100 with 'test' on input[type="text"] >> nth=66
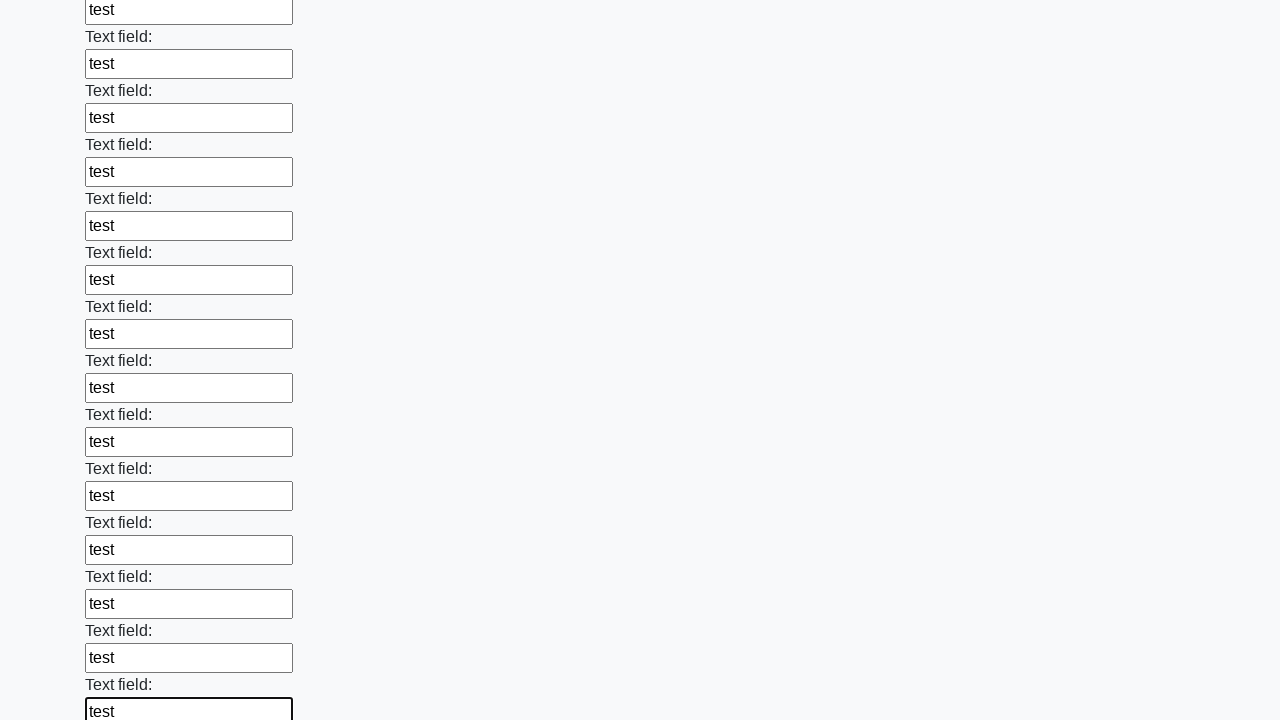

Filled text input field 68 of 100 with 'test' on input[type="text"] >> nth=67
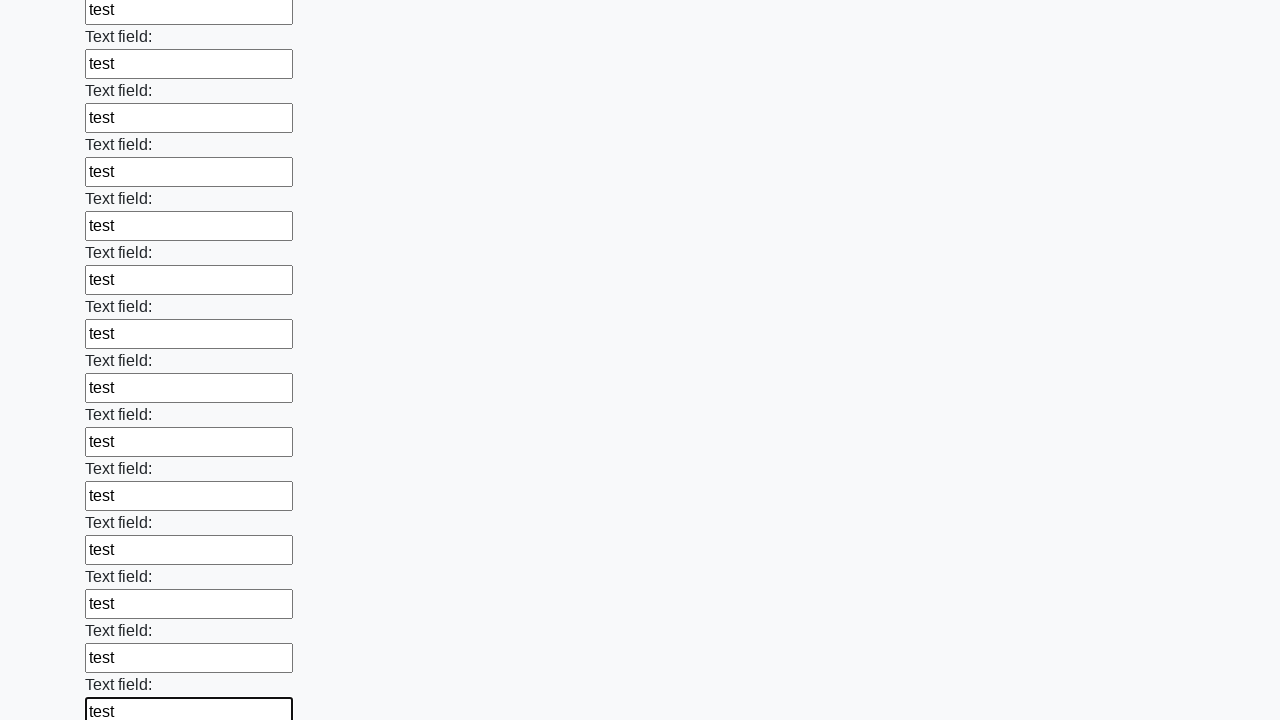

Filled text input field 69 of 100 with 'test' on input[type="text"] >> nth=68
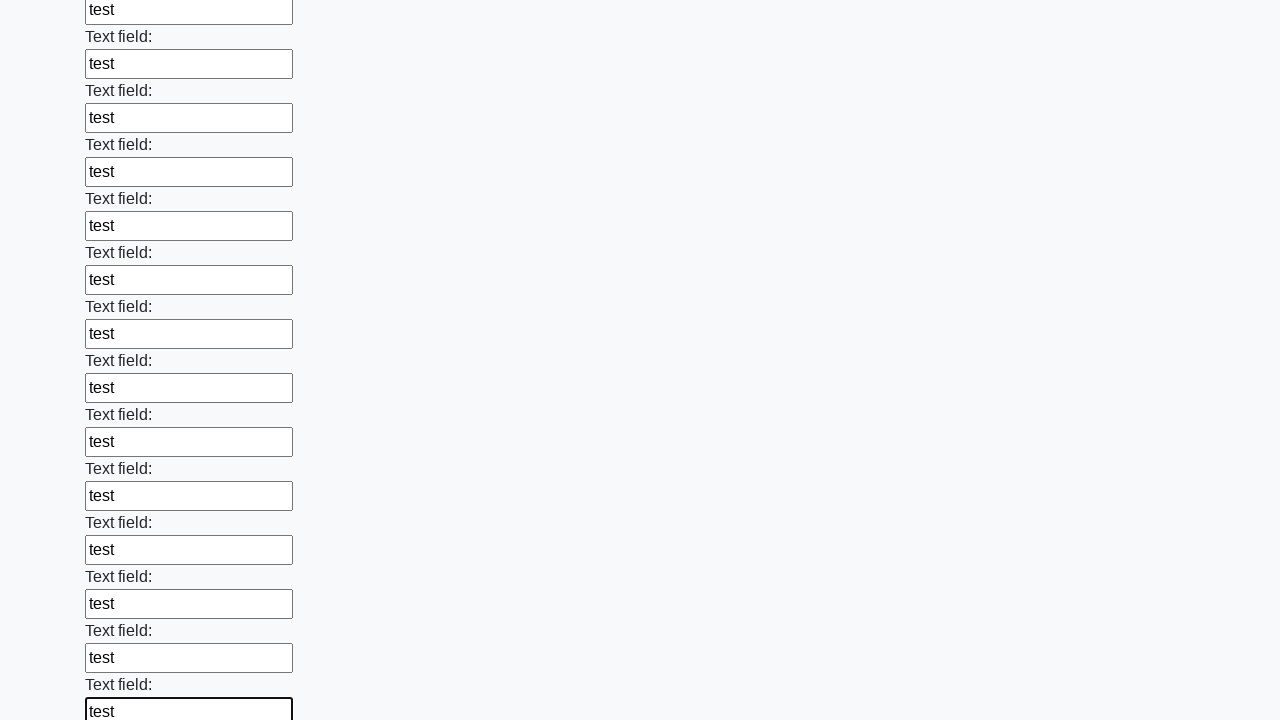

Filled text input field 70 of 100 with 'test' on input[type="text"] >> nth=69
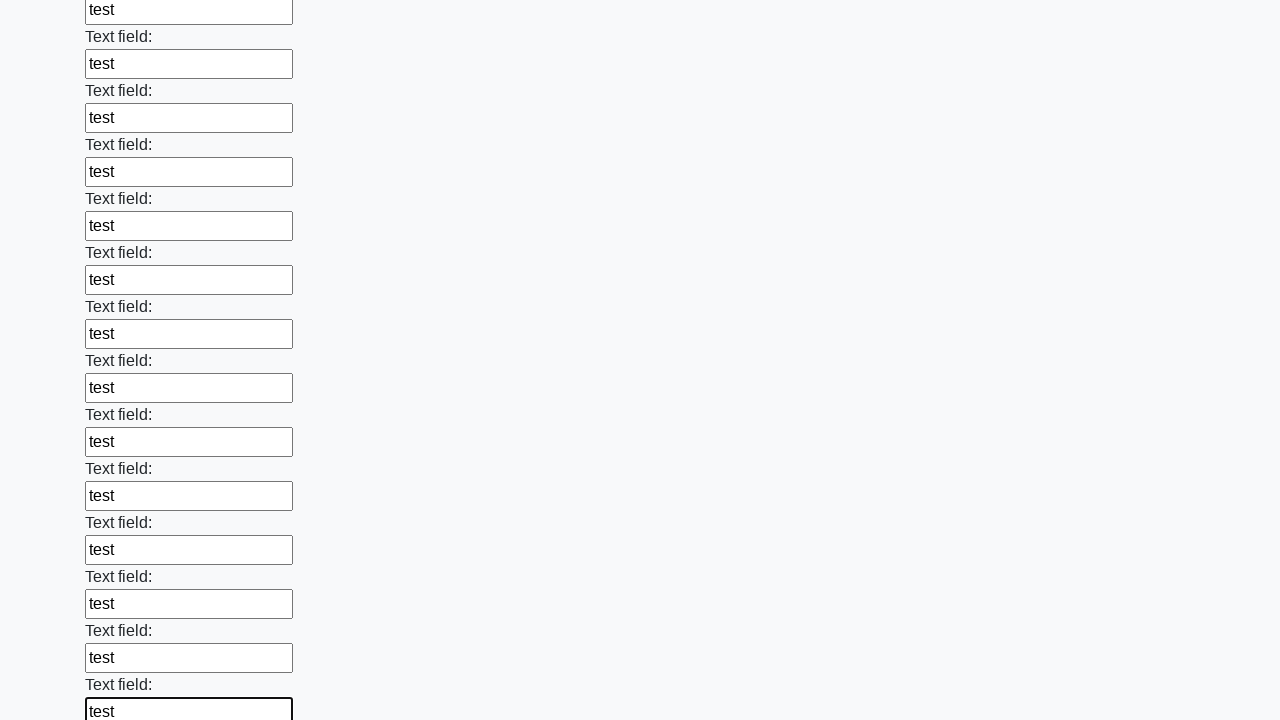

Filled text input field 71 of 100 with 'test' on input[type="text"] >> nth=70
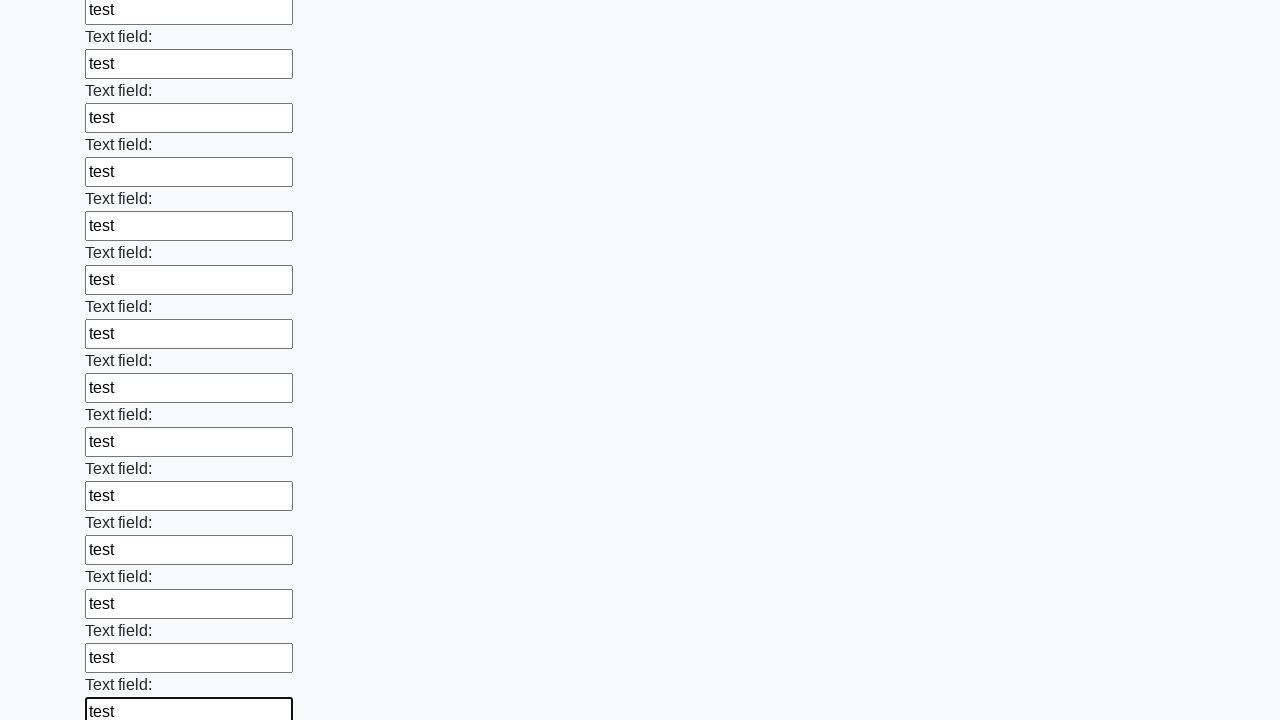

Filled text input field 72 of 100 with 'test' on input[type="text"] >> nth=71
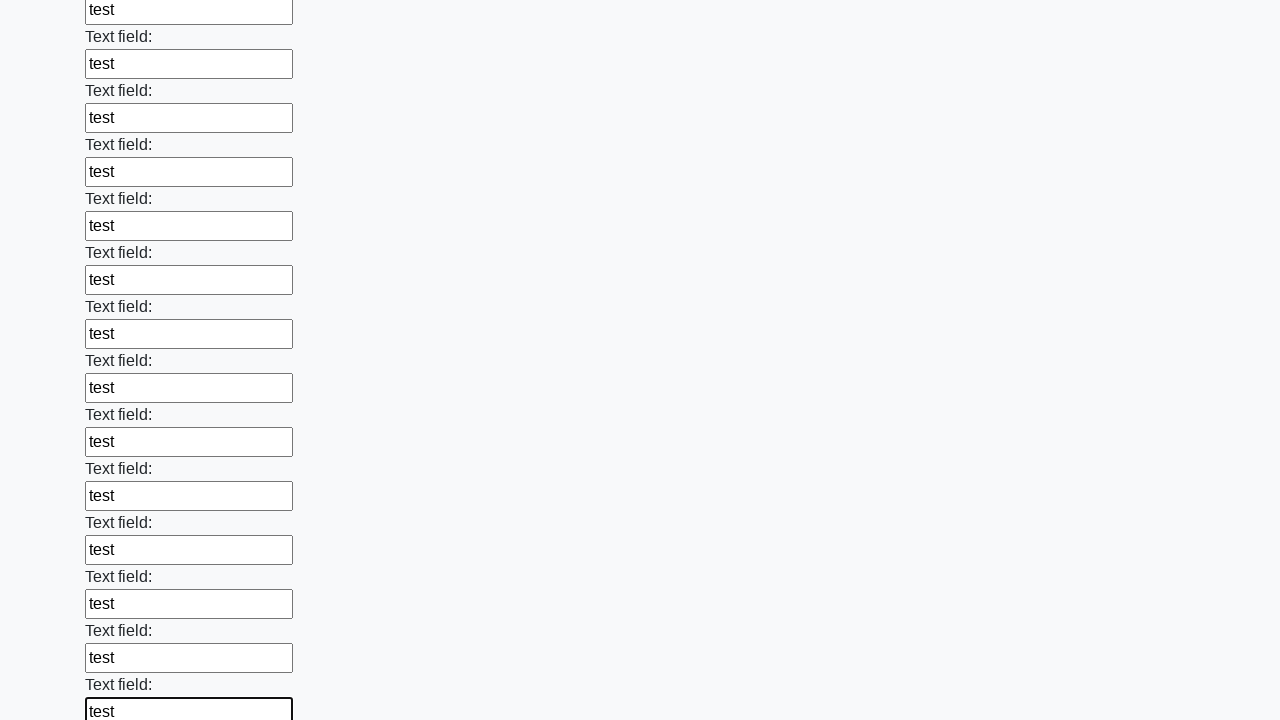

Filled text input field 73 of 100 with 'test' on input[type="text"] >> nth=72
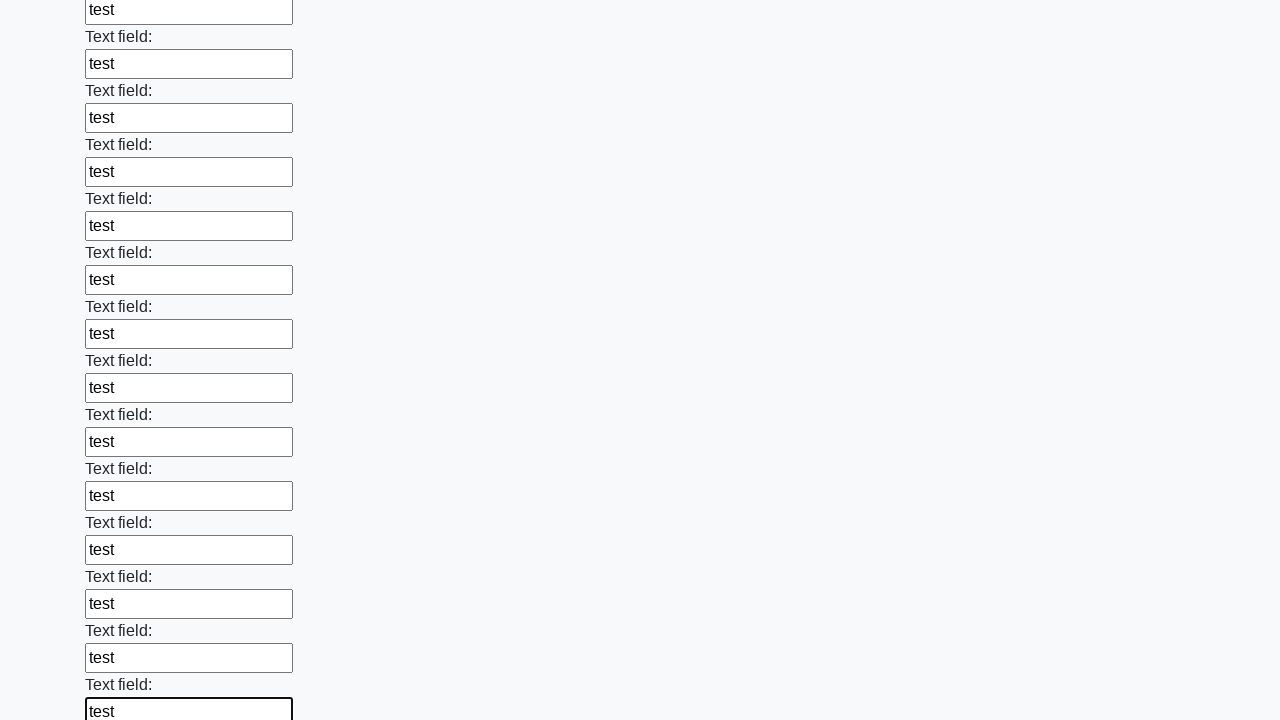

Filled text input field 74 of 100 with 'test' on input[type="text"] >> nth=73
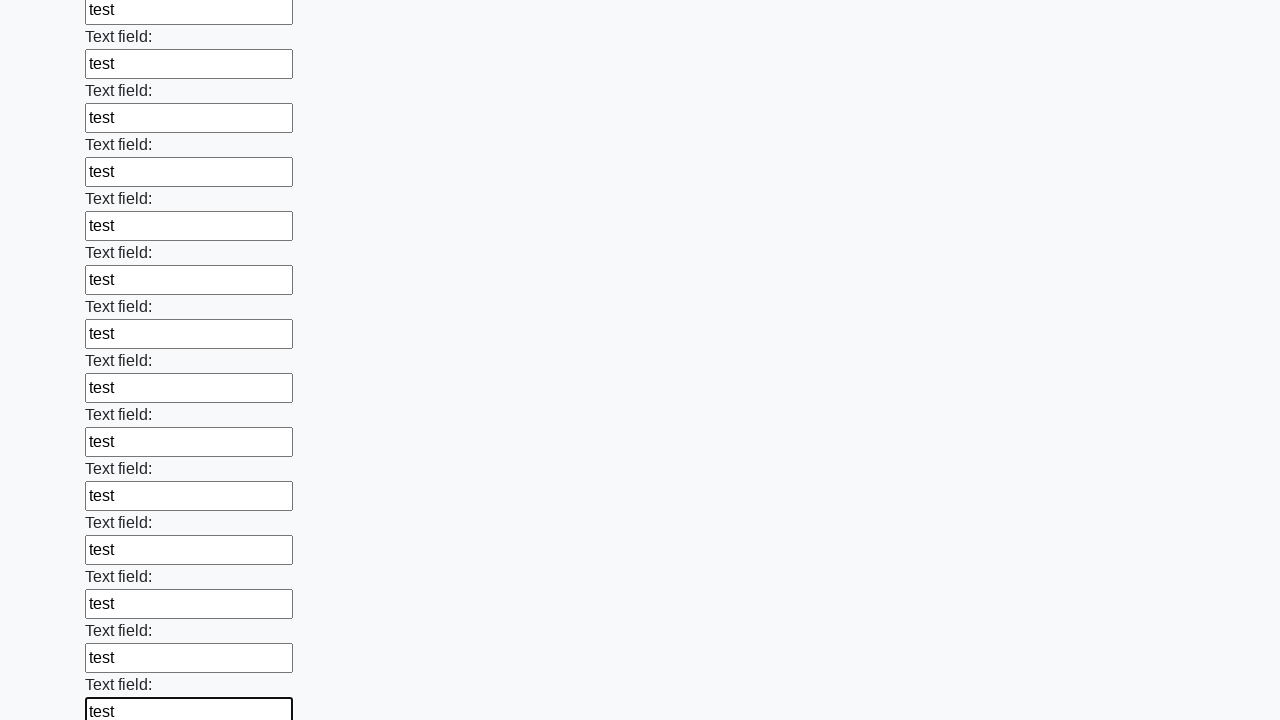

Filled text input field 75 of 100 with 'test' on input[type="text"] >> nth=74
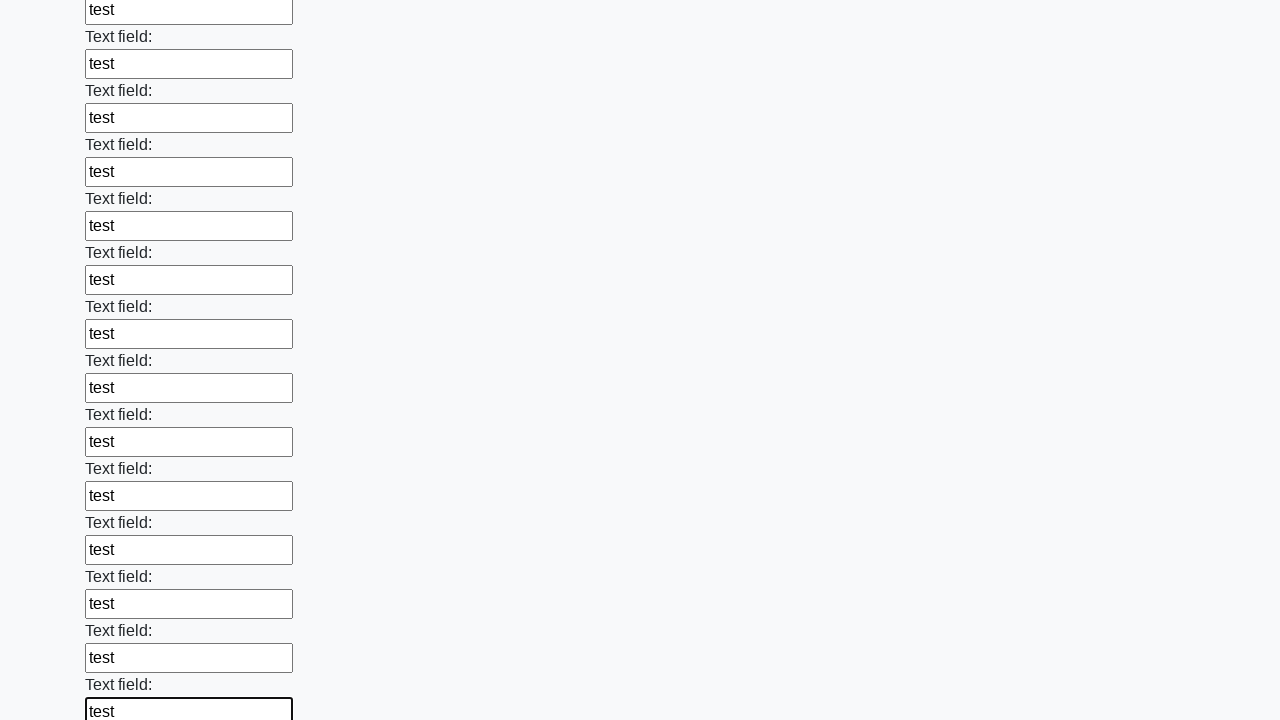

Filled text input field 76 of 100 with 'test' on input[type="text"] >> nth=75
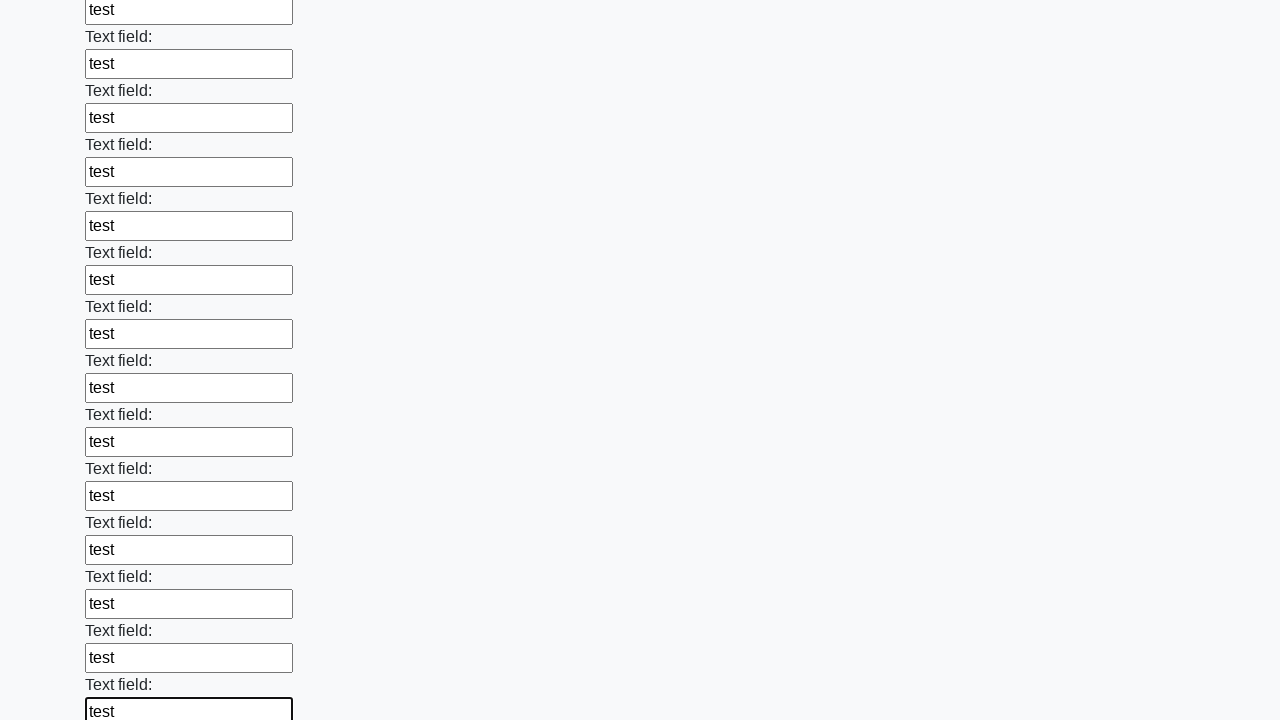

Filled text input field 77 of 100 with 'test' on input[type="text"] >> nth=76
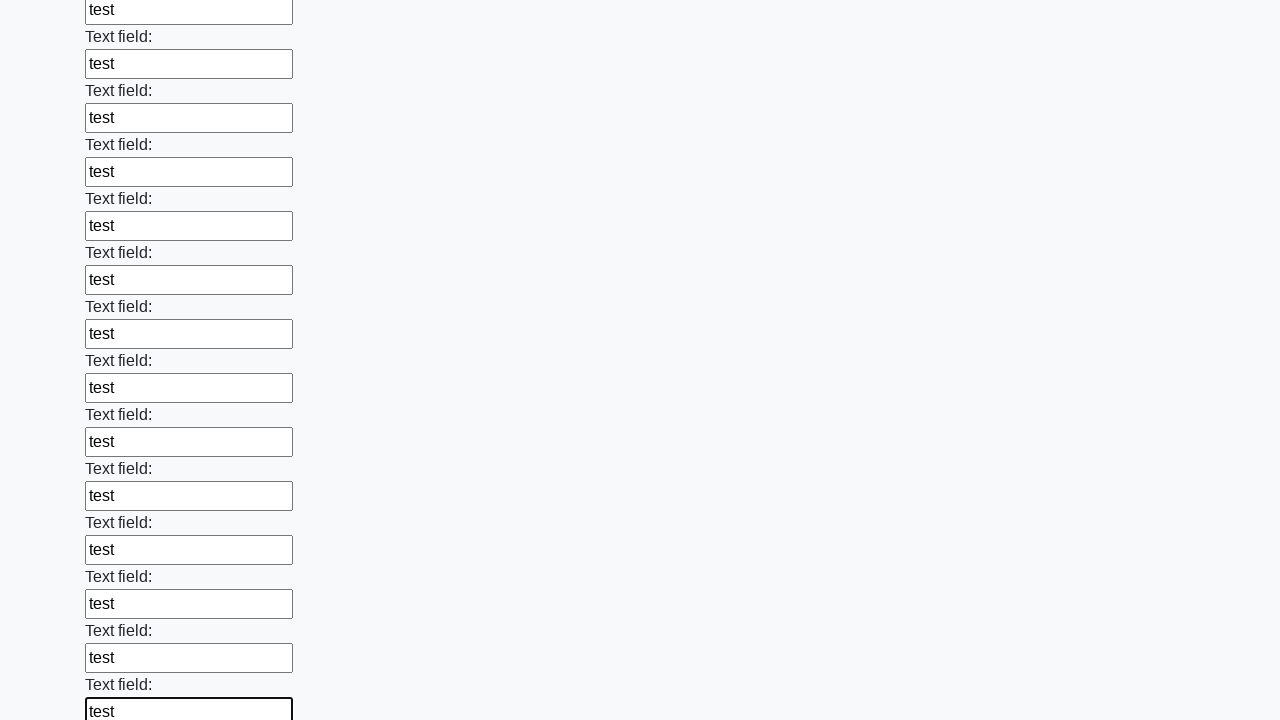

Filled text input field 78 of 100 with 'test' on input[type="text"] >> nth=77
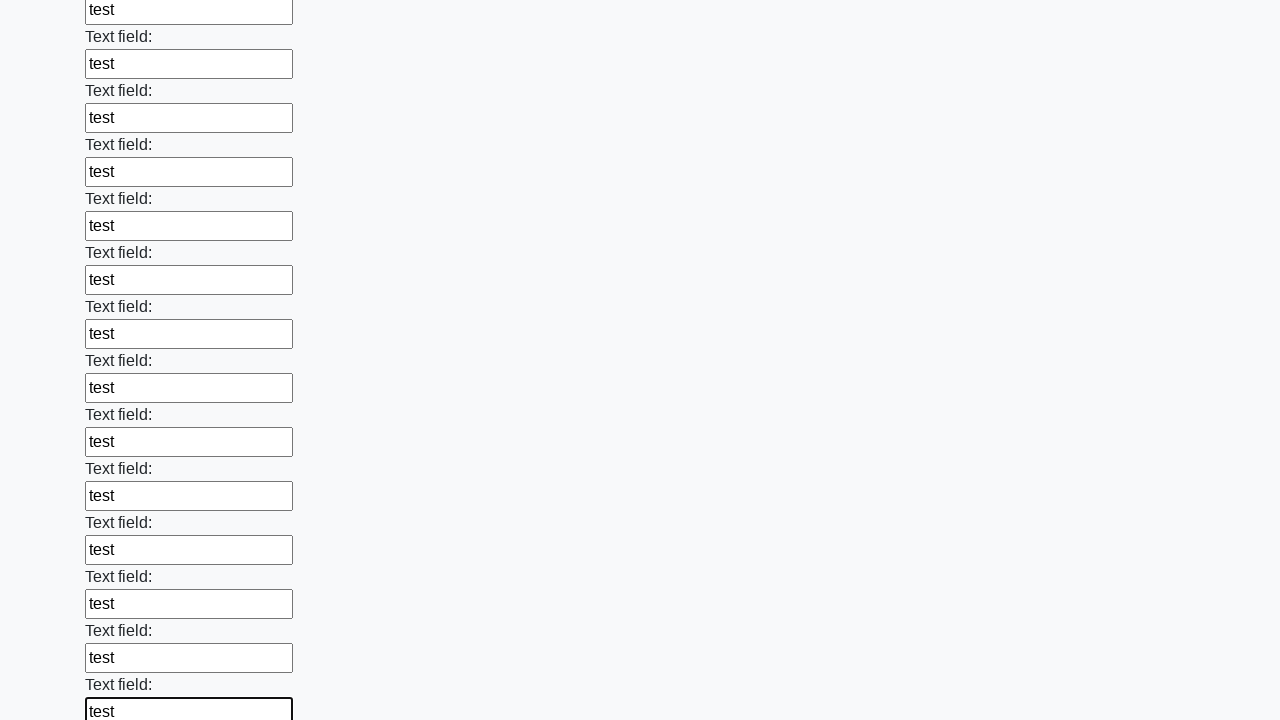

Filled text input field 79 of 100 with 'test' on input[type="text"] >> nth=78
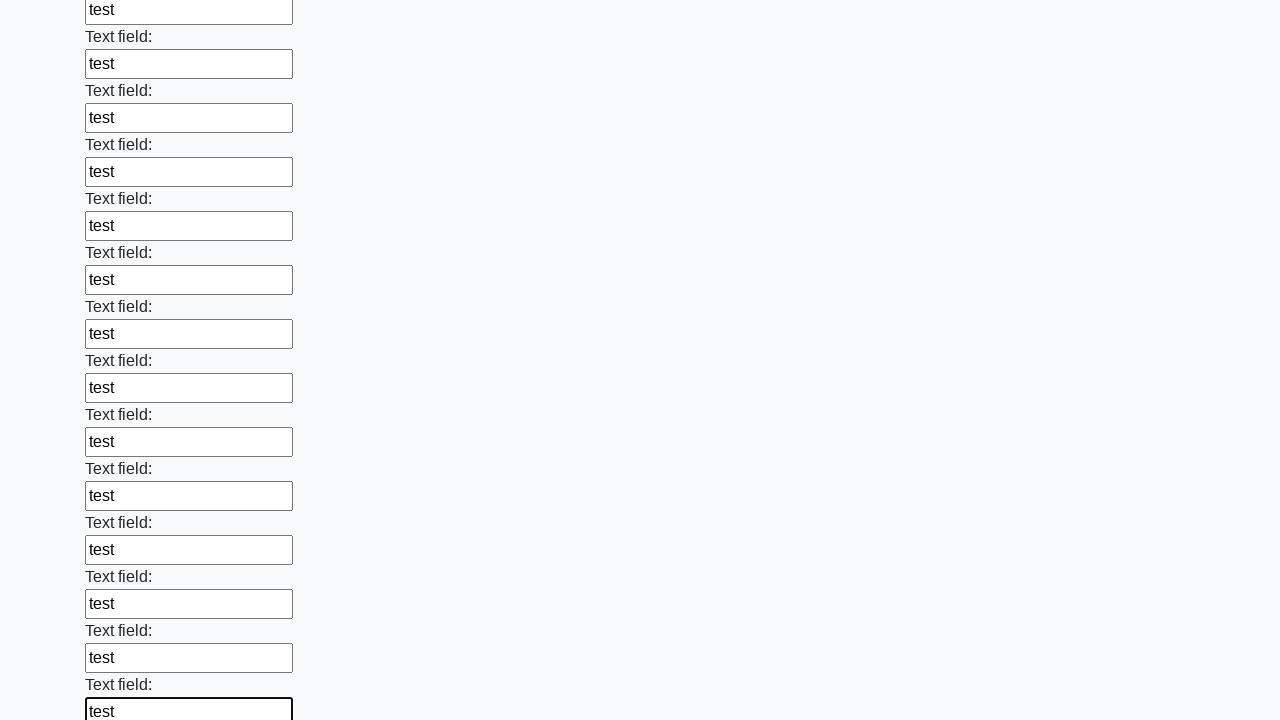

Filled text input field 80 of 100 with 'test' on input[type="text"] >> nth=79
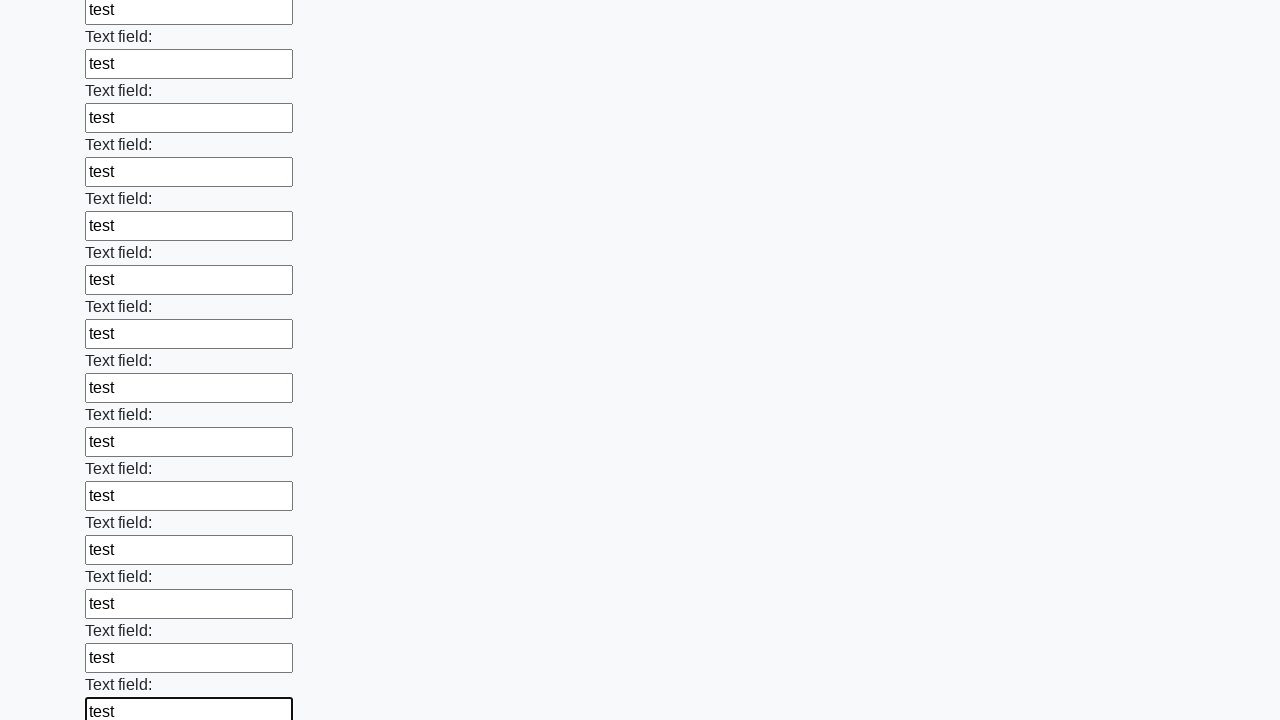

Filled text input field 81 of 100 with 'test' on input[type="text"] >> nth=80
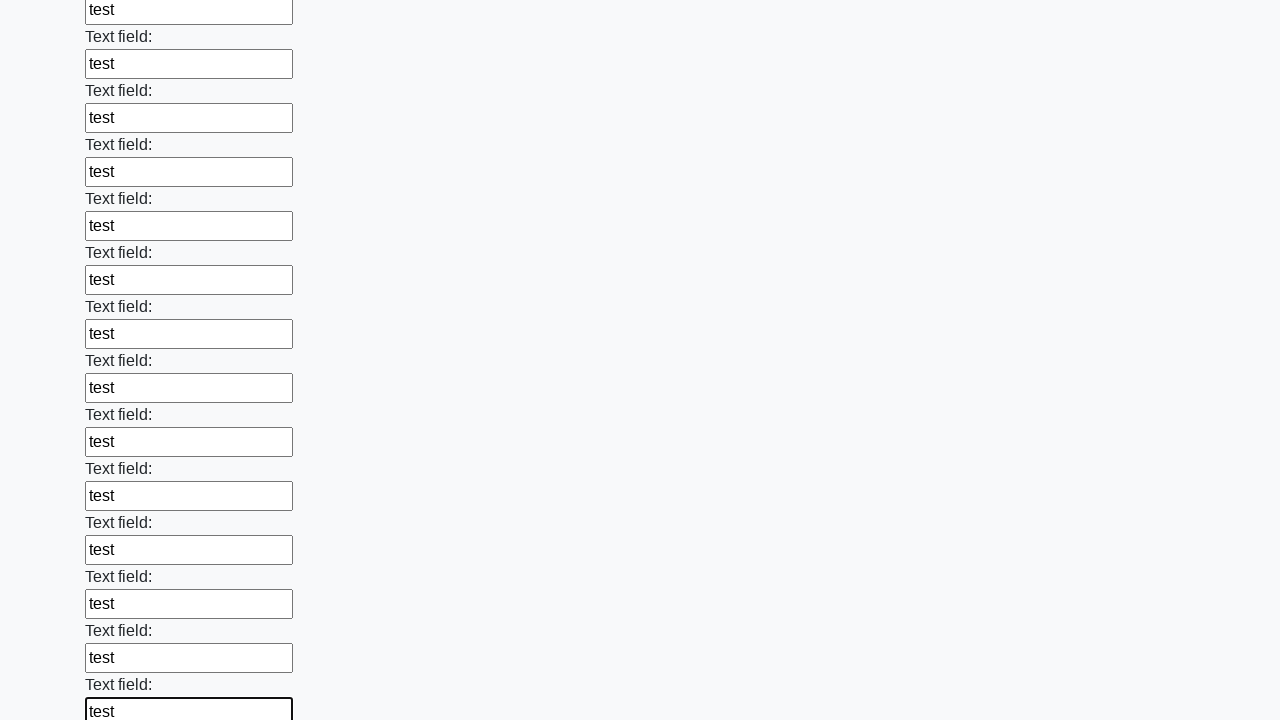

Filled text input field 82 of 100 with 'test' on input[type="text"] >> nth=81
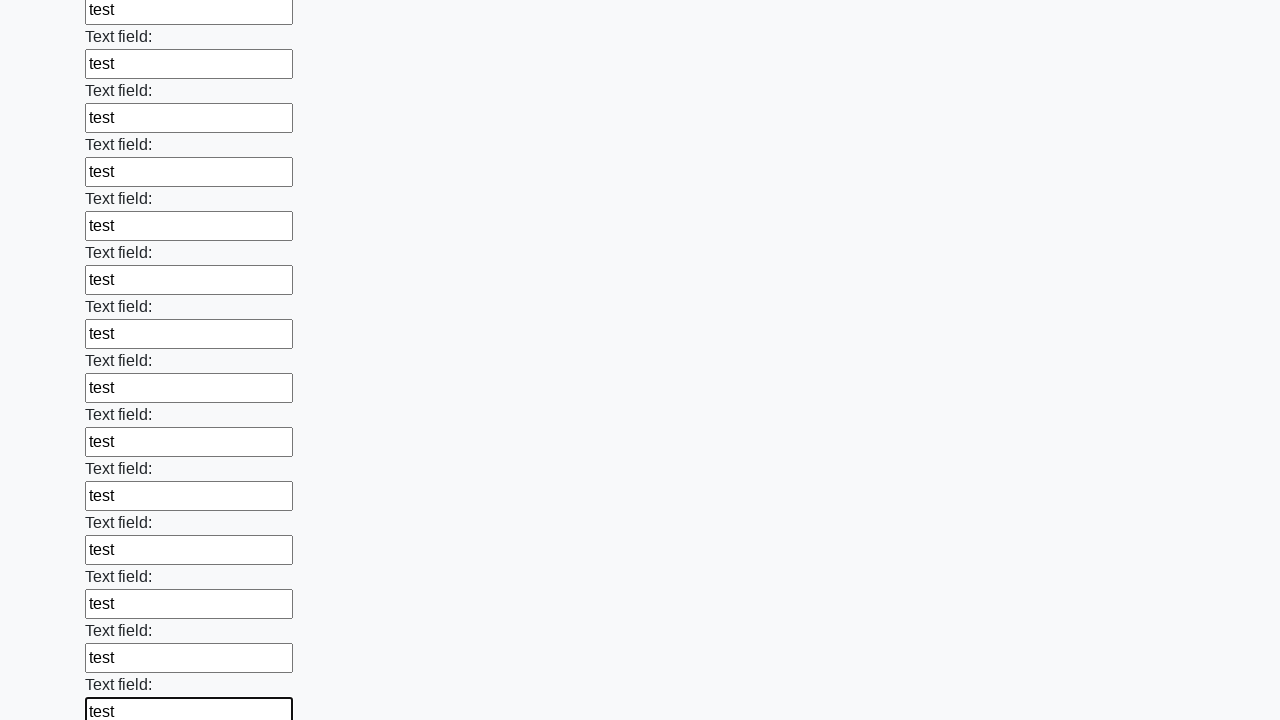

Filled text input field 83 of 100 with 'test' on input[type="text"] >> nth=82
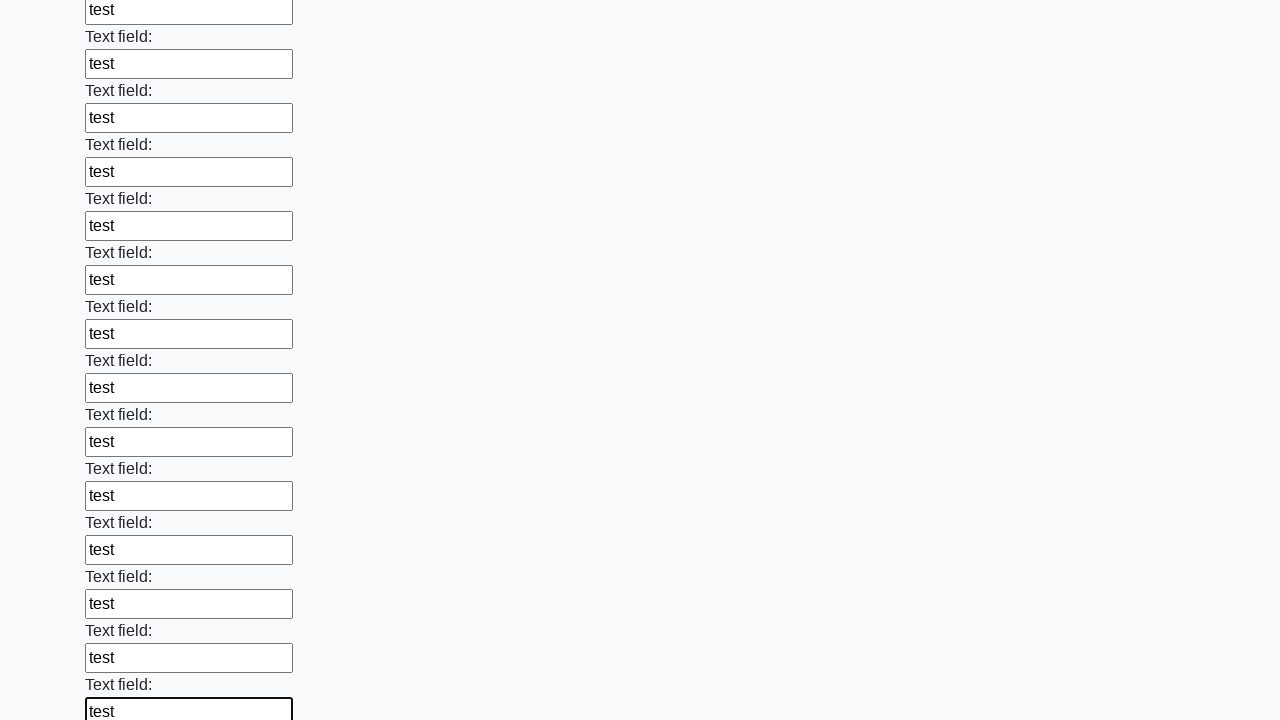

Filled text input field 84 of 100 with 'test' on input[type="text"] >> nth=83
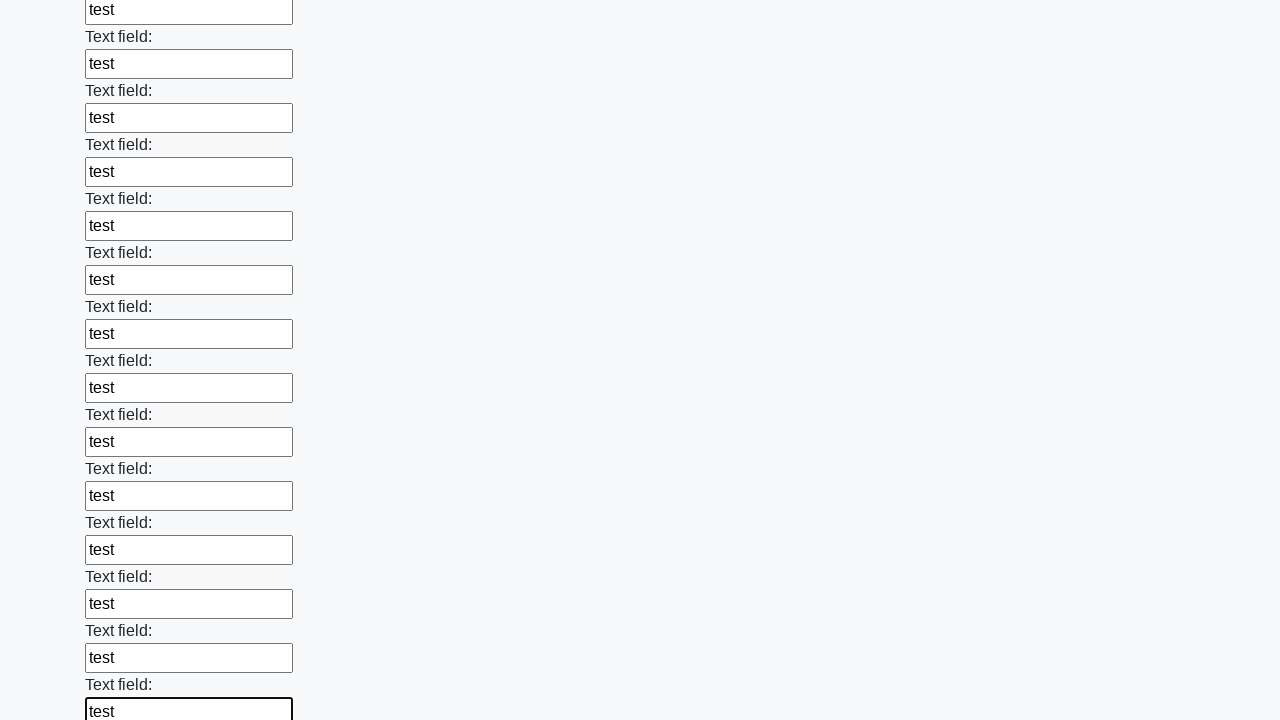

Filled text input field 85 of 100 with 'test' on input[type="text"] >> nth=84
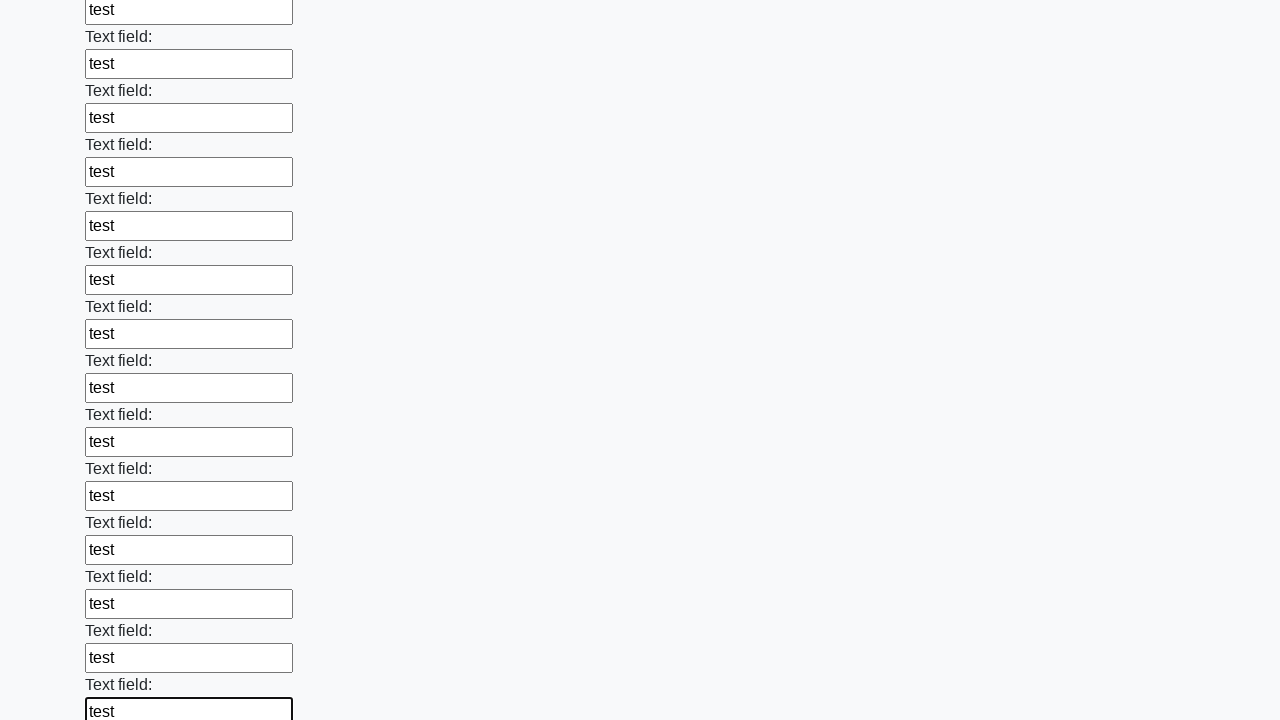

Filled text input field 86 of 100 with 'test' on input[type="text"] >> nth=85
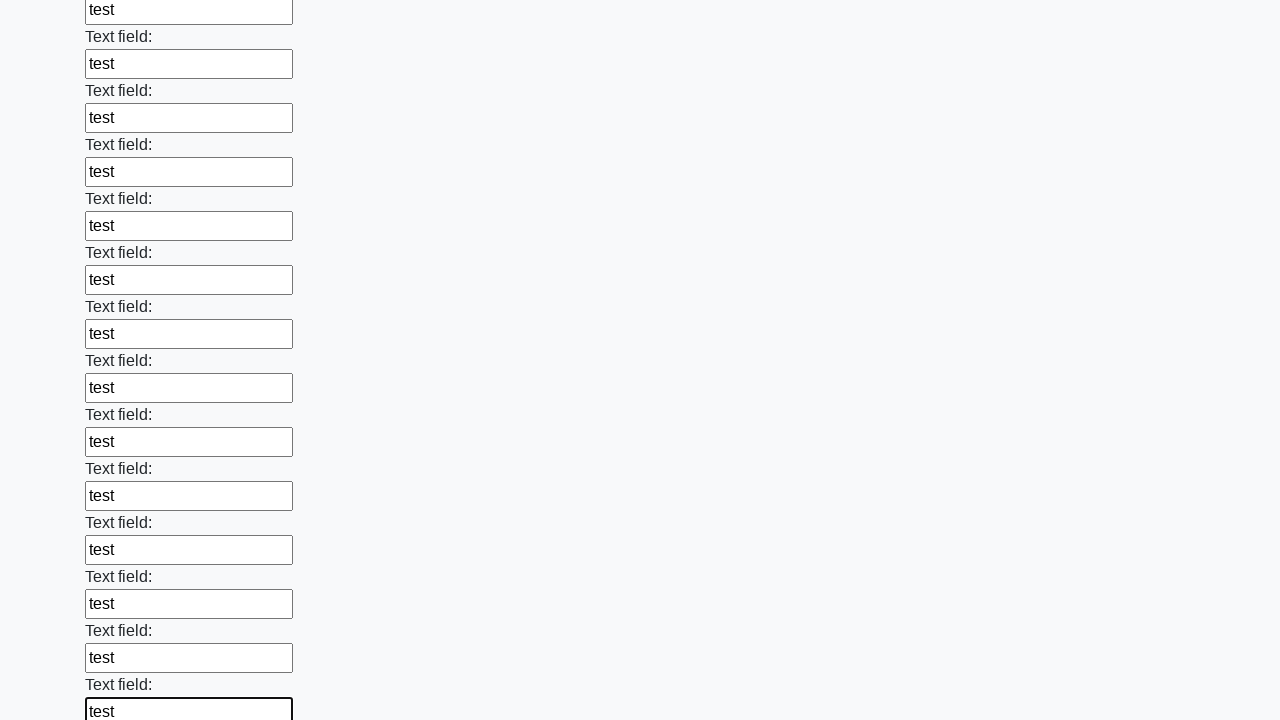

Filled text input field 87 of 100 with 'test' on input[type="text"] >> nth=86
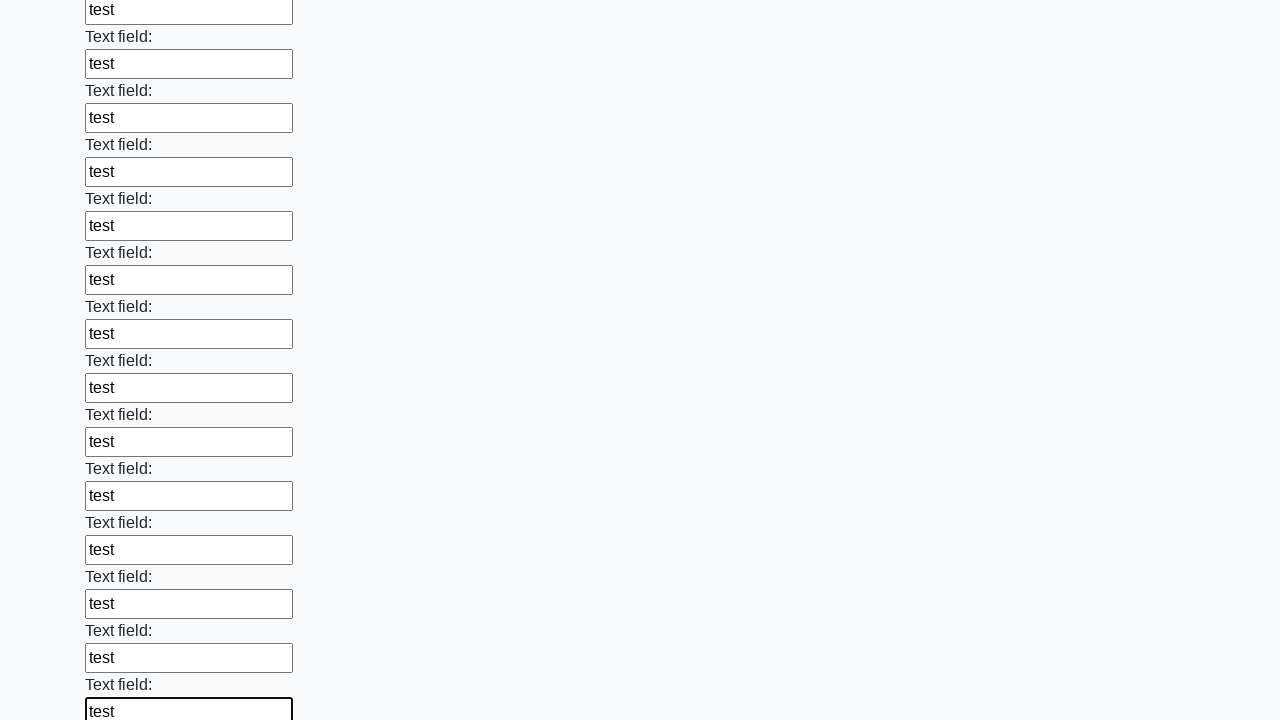

Filled text input field 88 of 100 with 'test' on input[type="text"] >> nth=87
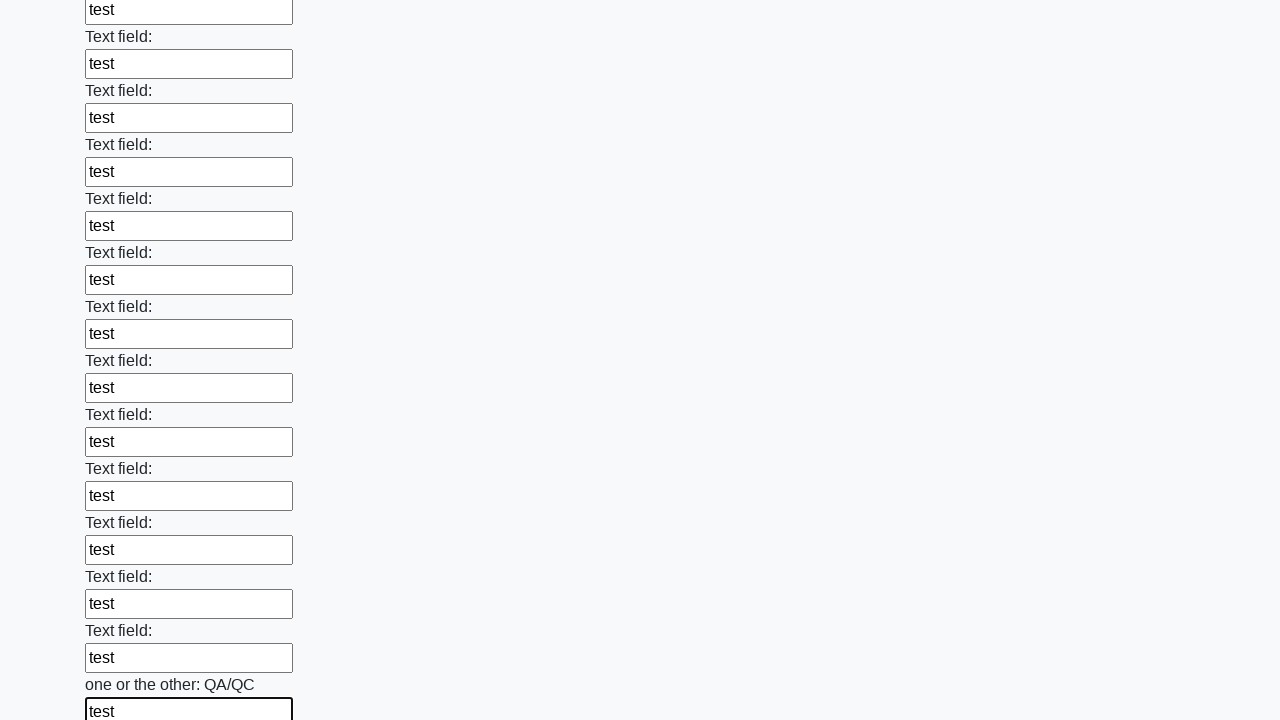

Filled text input field 89 of 100 with 'test' on input[type="text"] >> nth=88
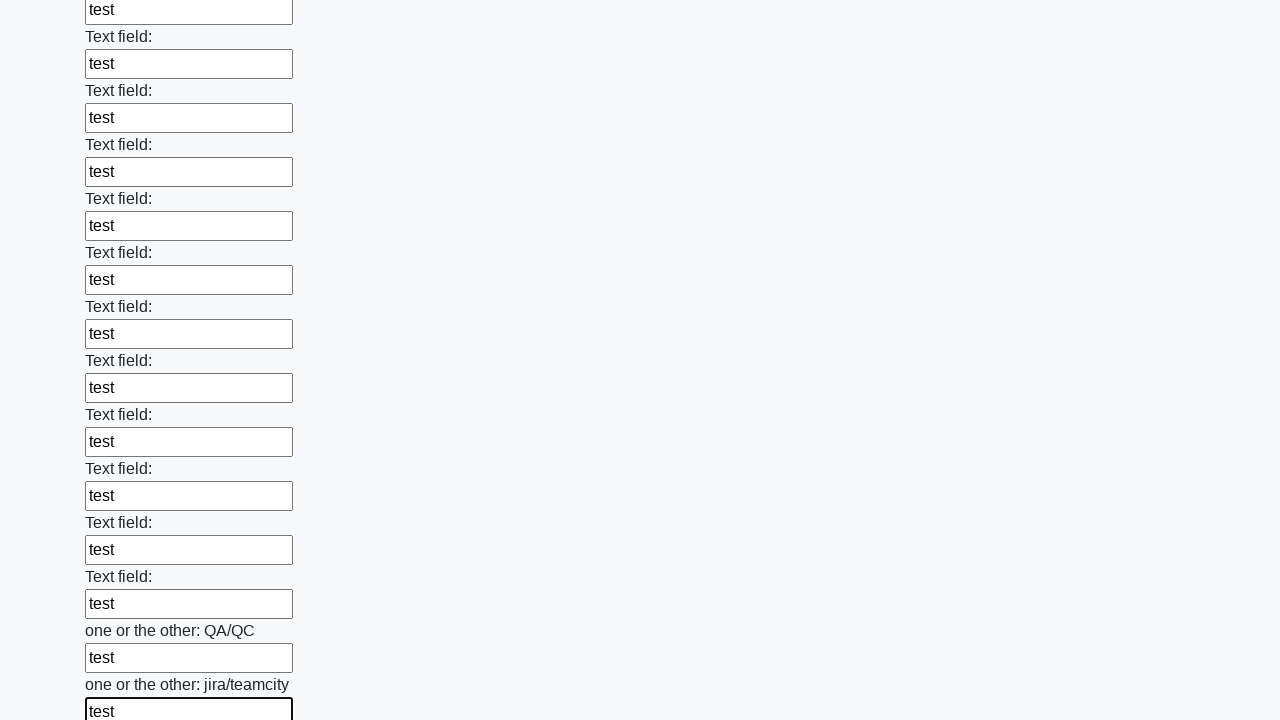

Filled text input field 90 of 100 with 'test' on input[type="text"] >> nth=89
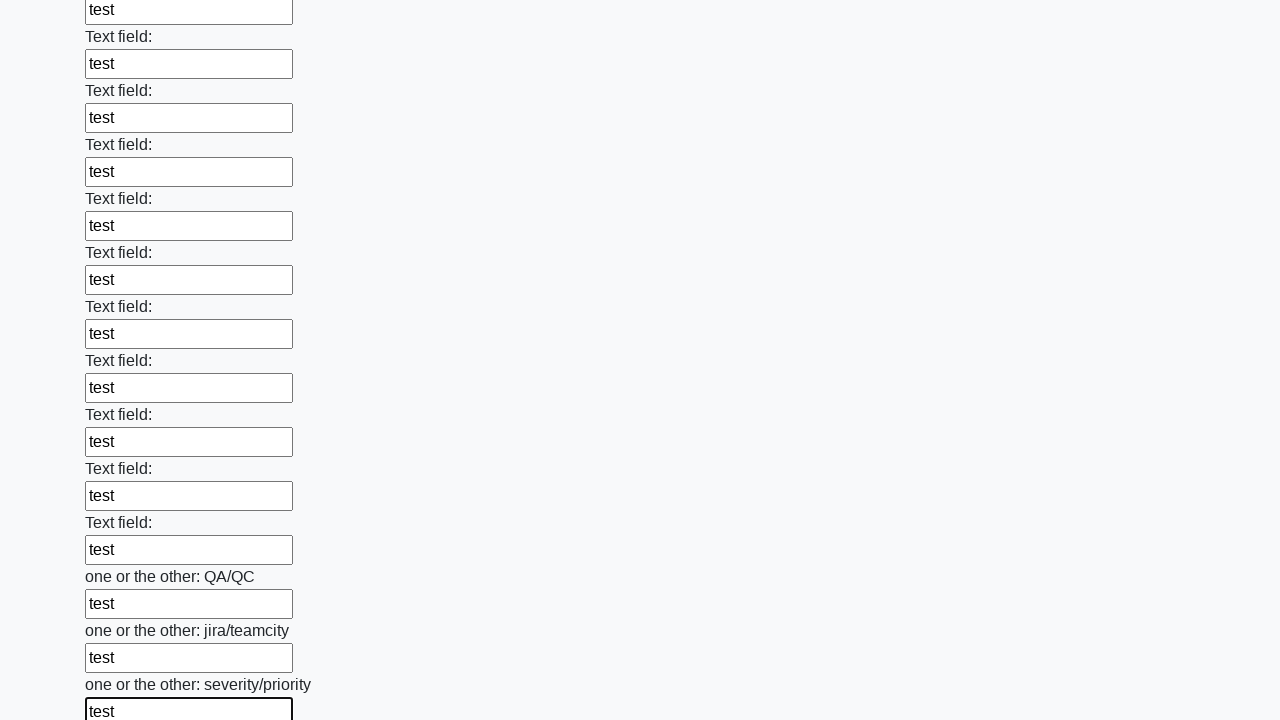

Filled text input field 91 of 100 with 'test' on input[type="text"] >> nth=90
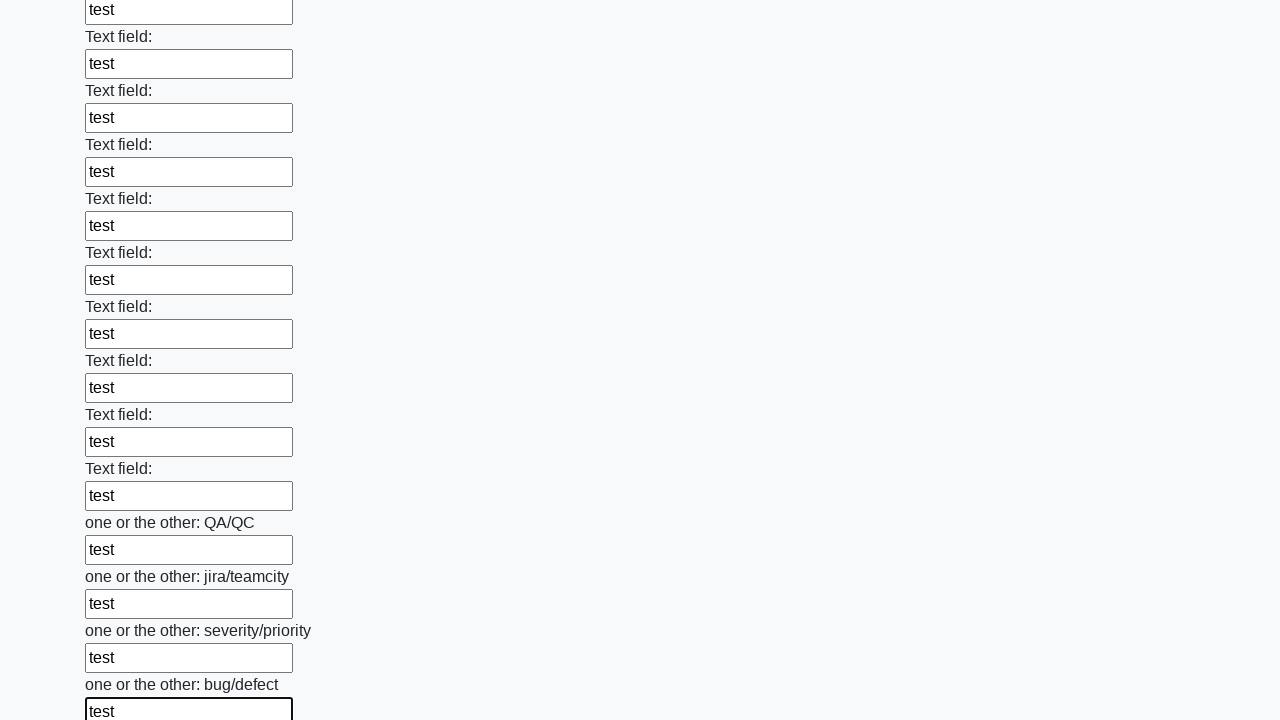

Filled text input field 92 of 100 with 'test' on input[type="text"] >> nth=91
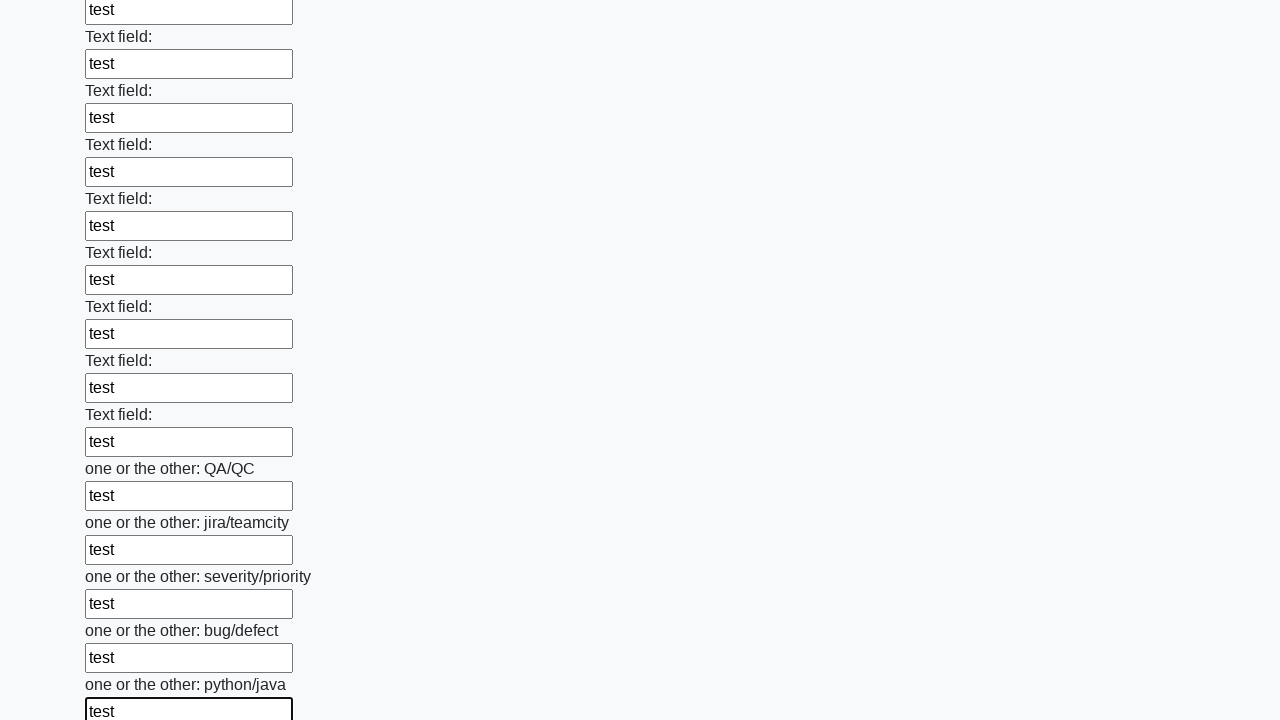

Filled text input field 93 of 100 with 'test' on input[type="text"] >> nth=92
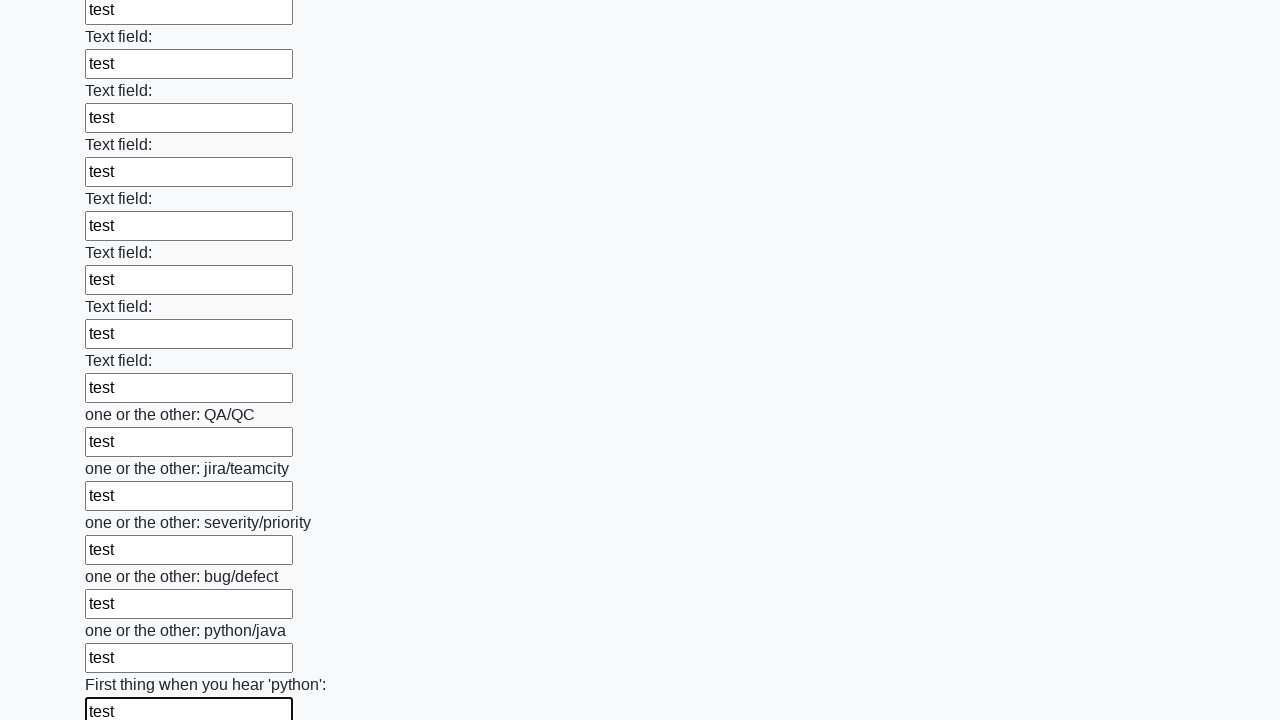

Filled text input field 94 of 100 with 'test' on input[type="text"] >> nth=93
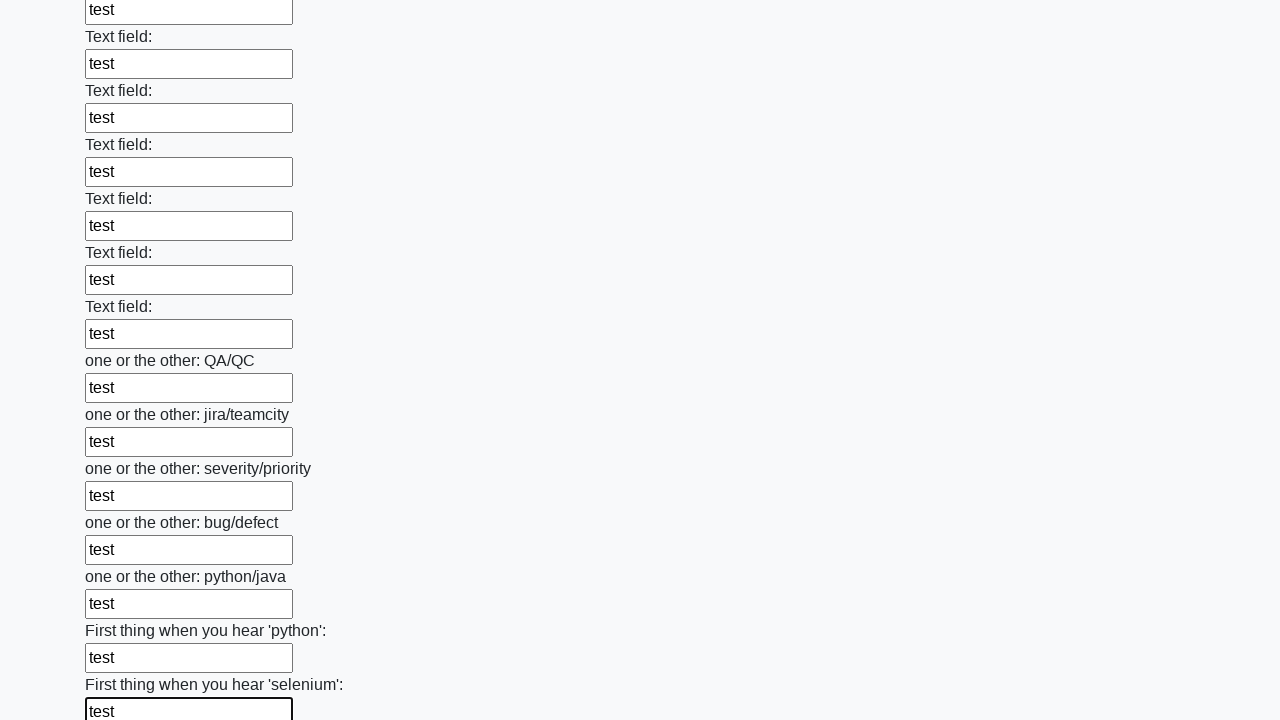

Filled text input field 95 of 100 with 'test' on input[type="text"] >> nth=94
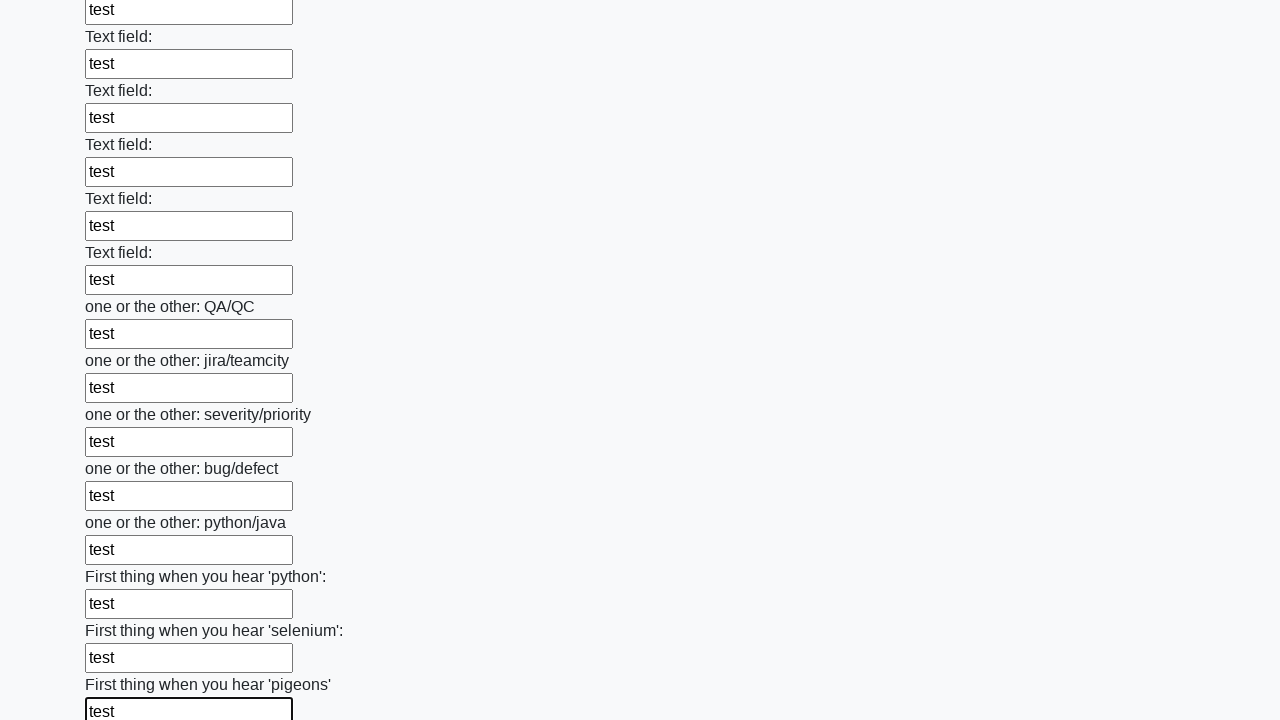

Filled text input field 96 of 100 with 'test' on input[type="text"] >> nth=95
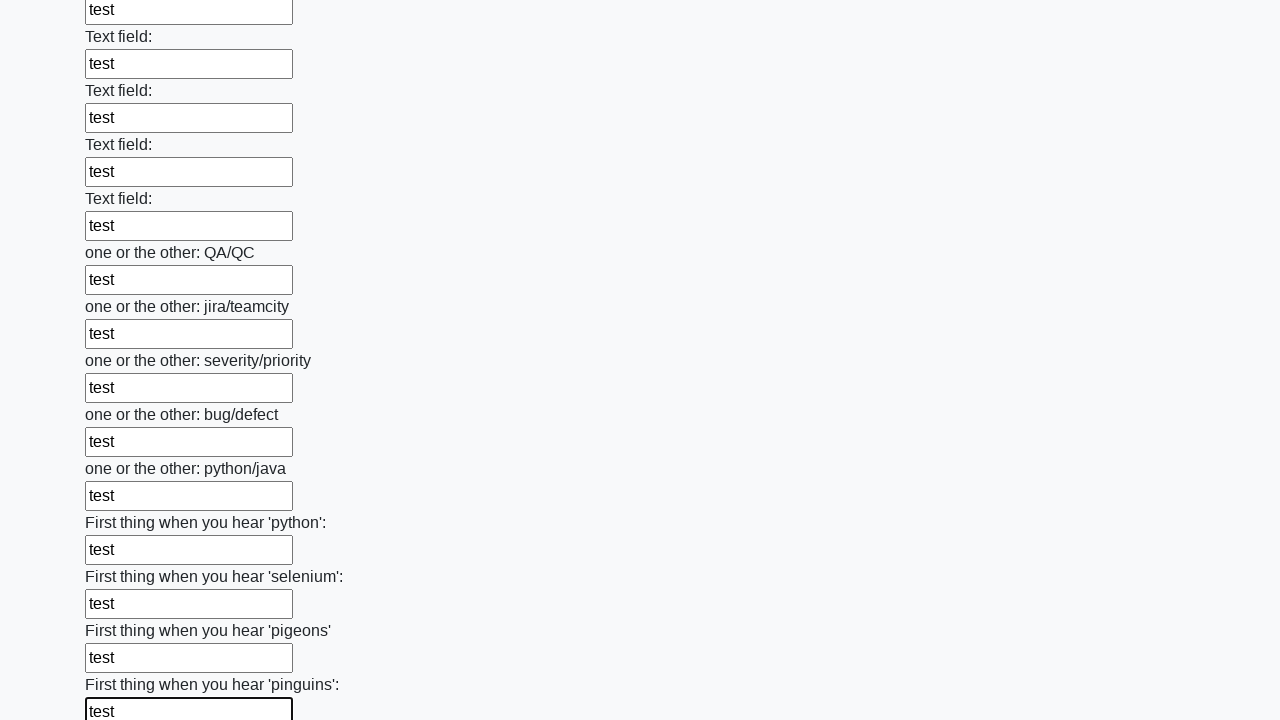

Filled text input field 97 of 100 with 'test' on input[type="text"] >> nth=96
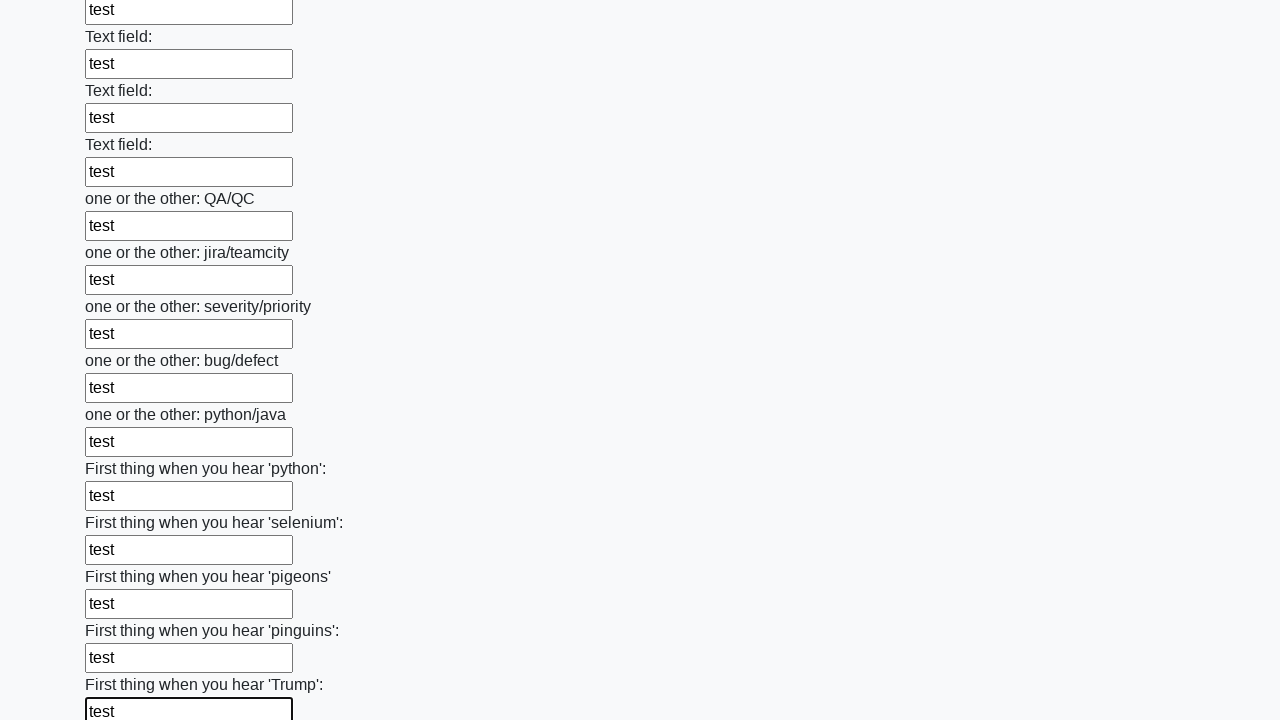

Filled text input field 98 of 100 with 'test' on input[type="text"] >> nth=97
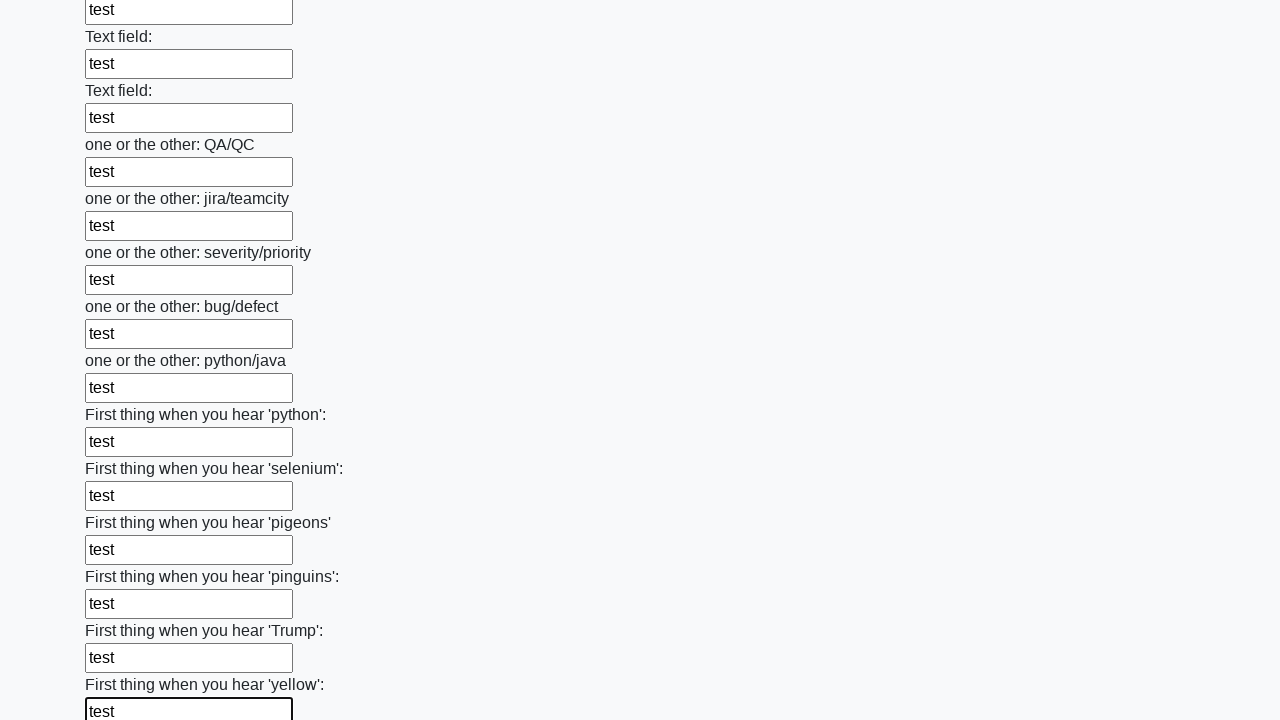

Filled text input field 99 of 100 with 'test' on input[type="text"] >> nth=98
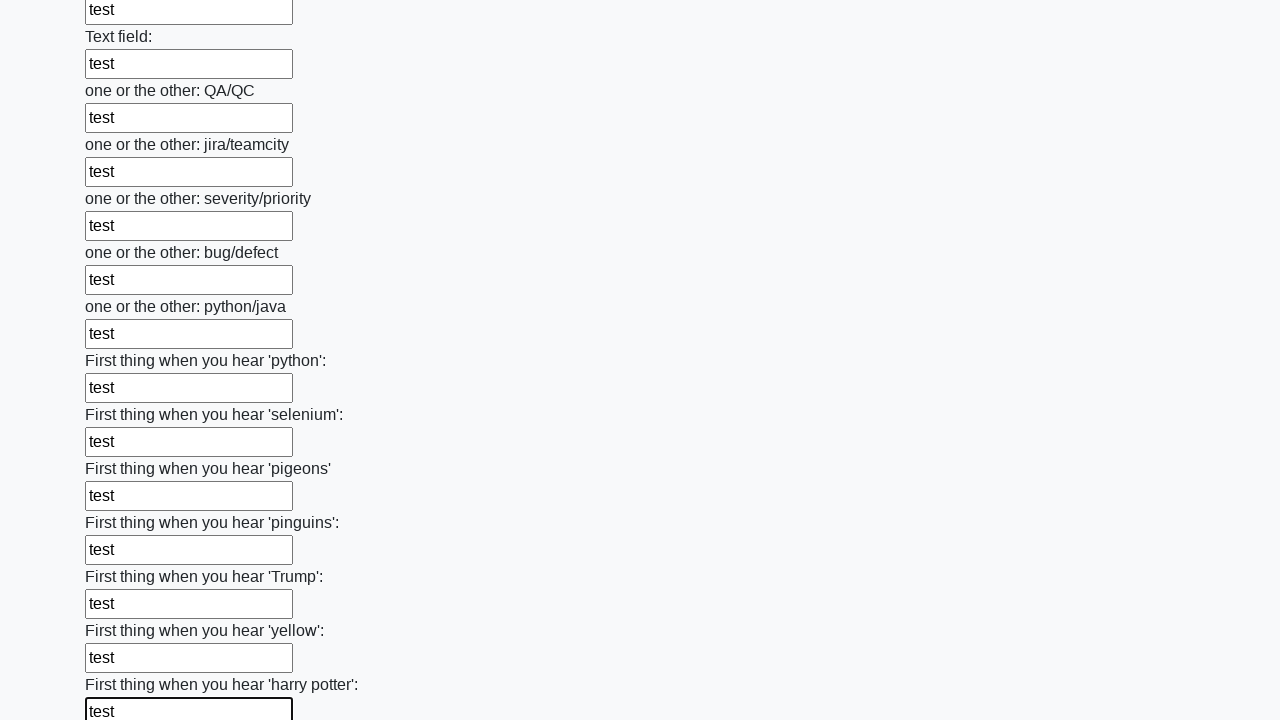

Filled text input field 100 of 100 with 'test' on input[type="text"] >> nth=99
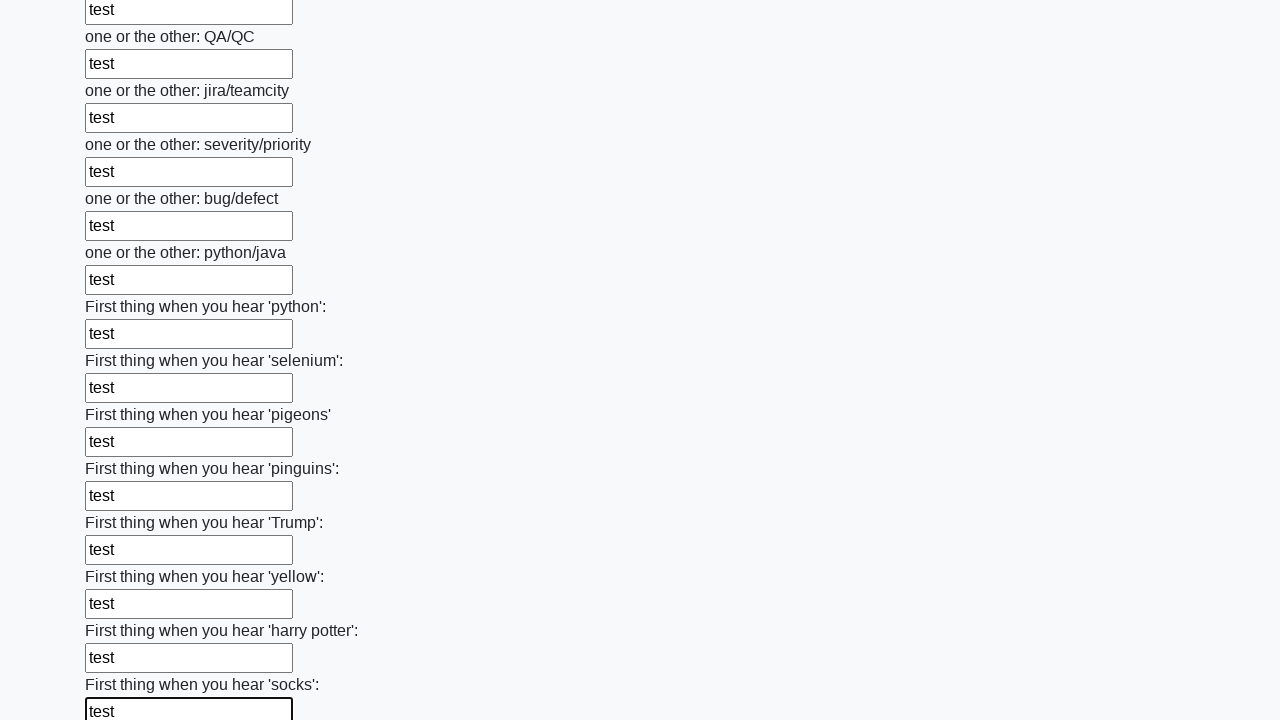

Clicked the submit button to submit the form at (123, 611) on button.btn
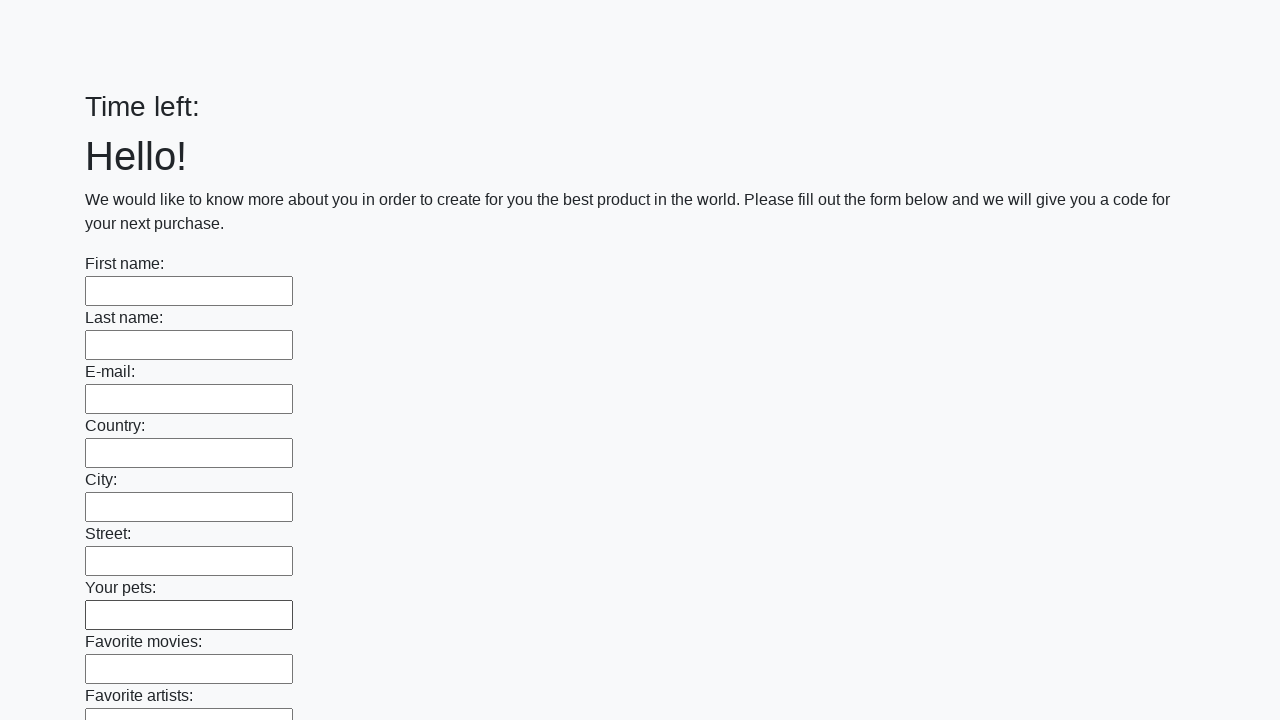

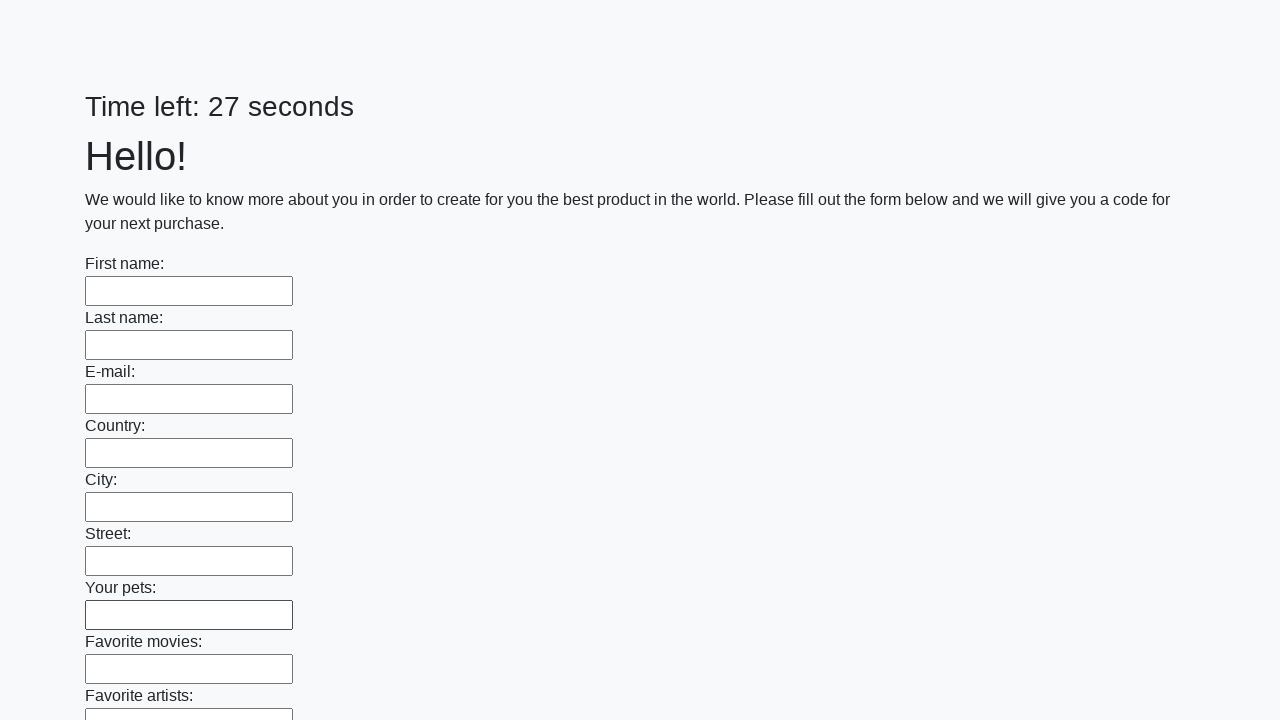